Tests the jQuery UI slider widget by switching to the demo iframe and using keyboard arrow keys to slide the handle to the right end (50 times) and then back to the left end (50 times).

Starting URL: https://jqueryui.com/slider/

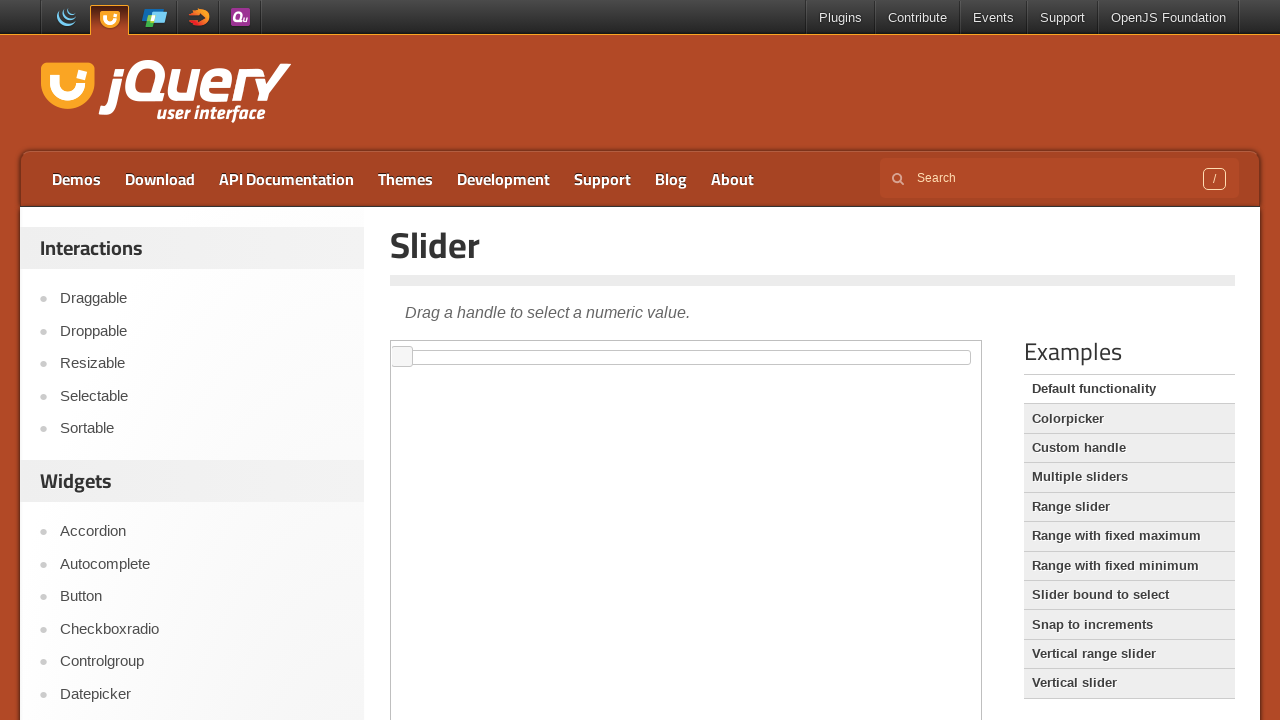

Located the demo iframe containing the jQuery UI slider
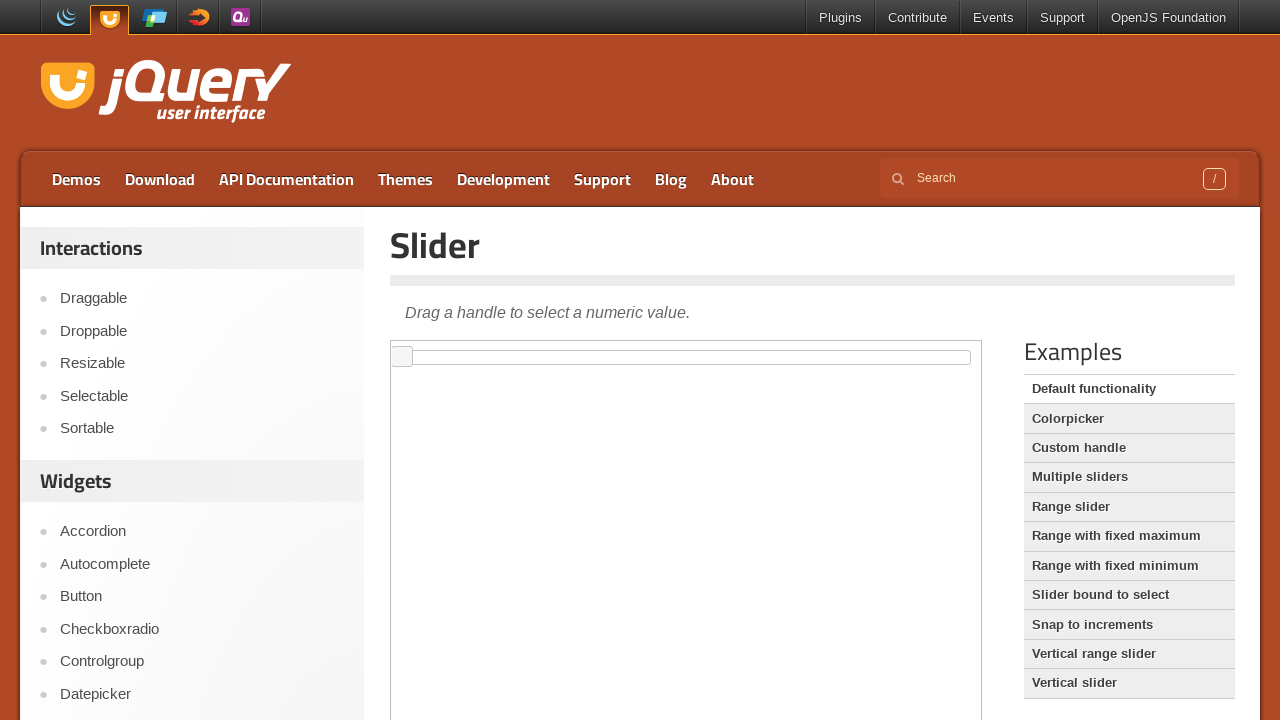

Located the slider handle element within the iframe
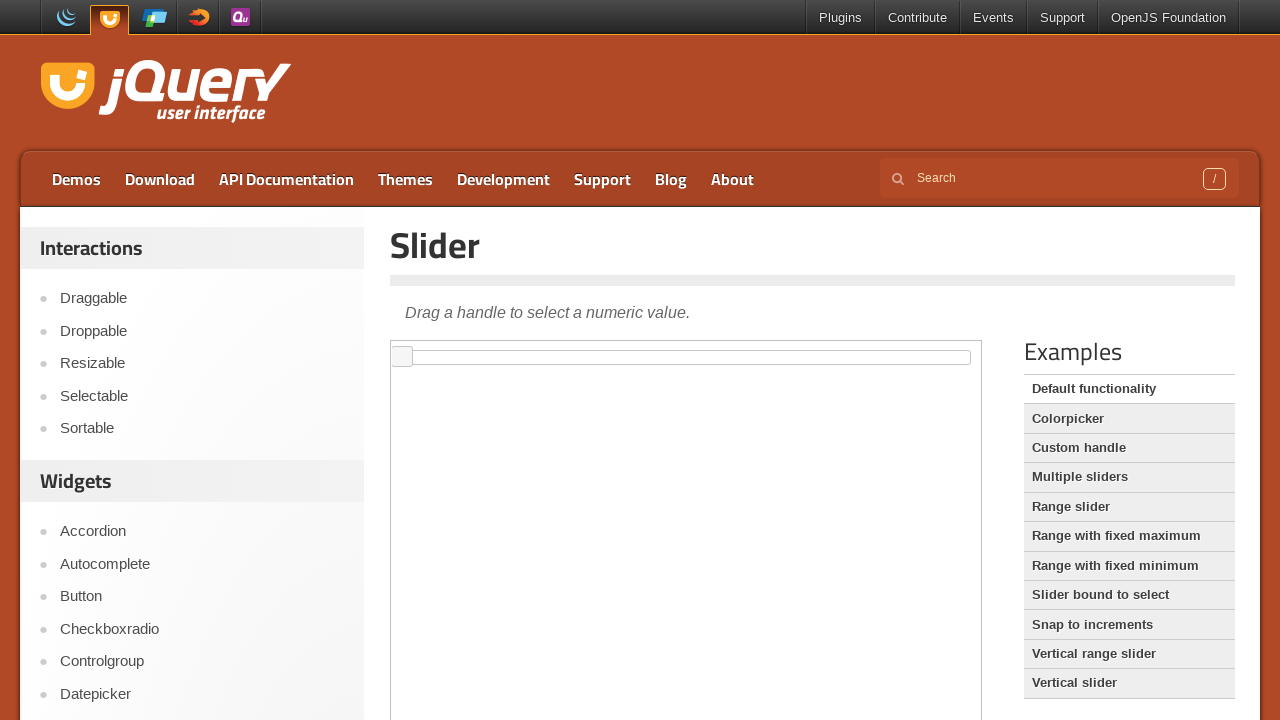

Clicked on the slider handle to focus it at (402, 357) on iframe.demo-frame >> internal:control=enter-frame >> span.ui-slider-handle
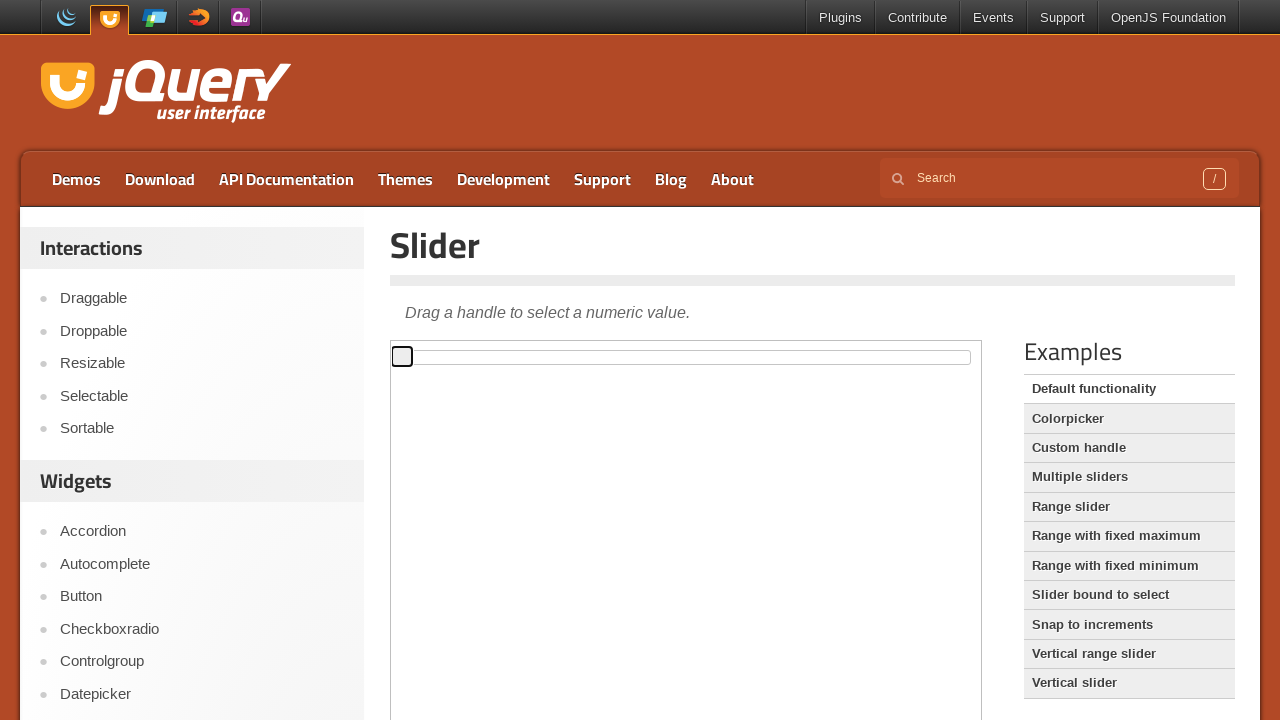

Pressed ArrowRight key to slide handle right (iteration 1/50) on iframe.demo-frame >> internal:control=enter-frame >> span.ui-slider-handle
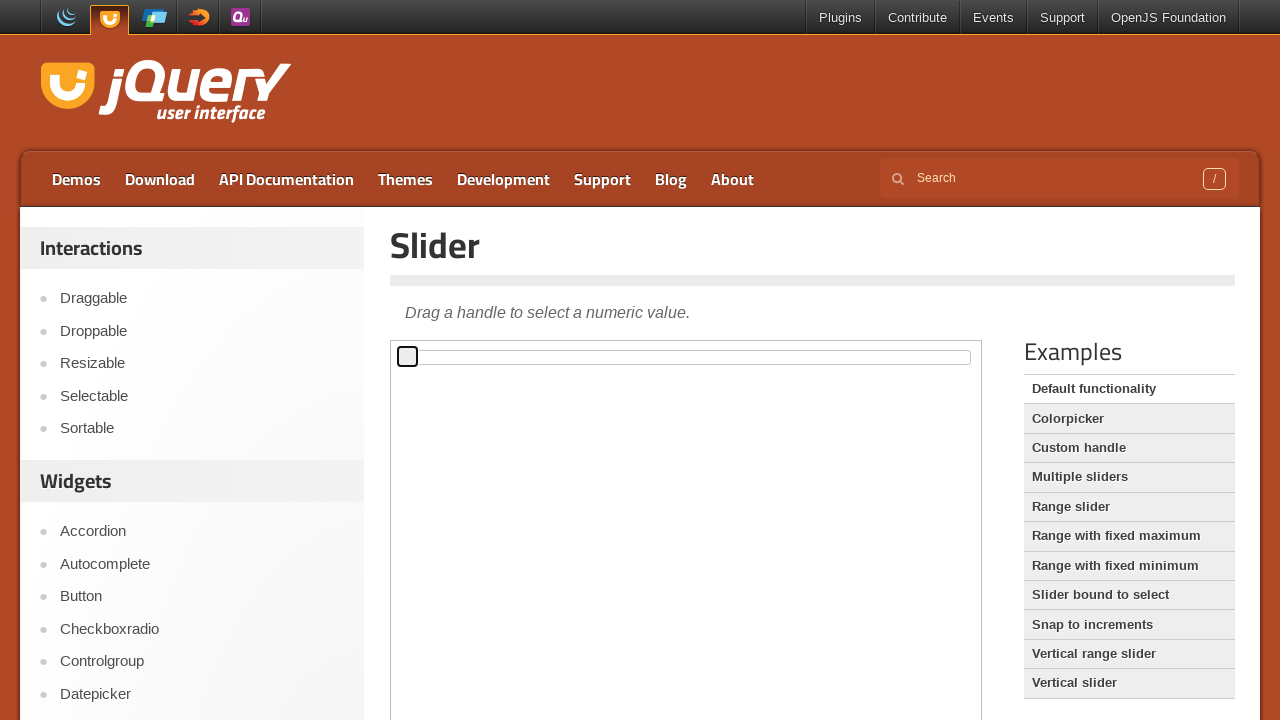

Pressed ArrowRight key to slide handle right (iteration 2/50) on iframe.demo-frame >> internal:control=enter-frame >> span.ui-slider-handle
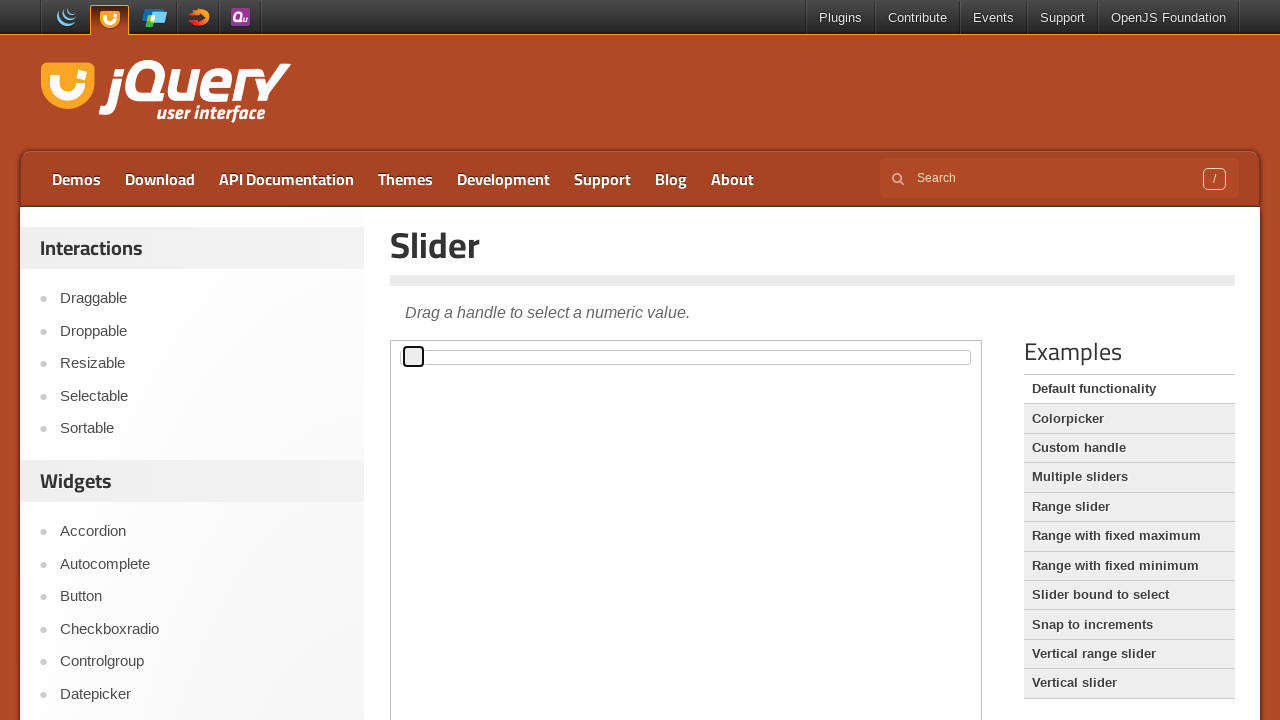

Pressed ArrowRight key to slide handle right (iteration 3/50) on iframe.demo-frame >> internal:control=enter-frame >> span.ui-slider-handle
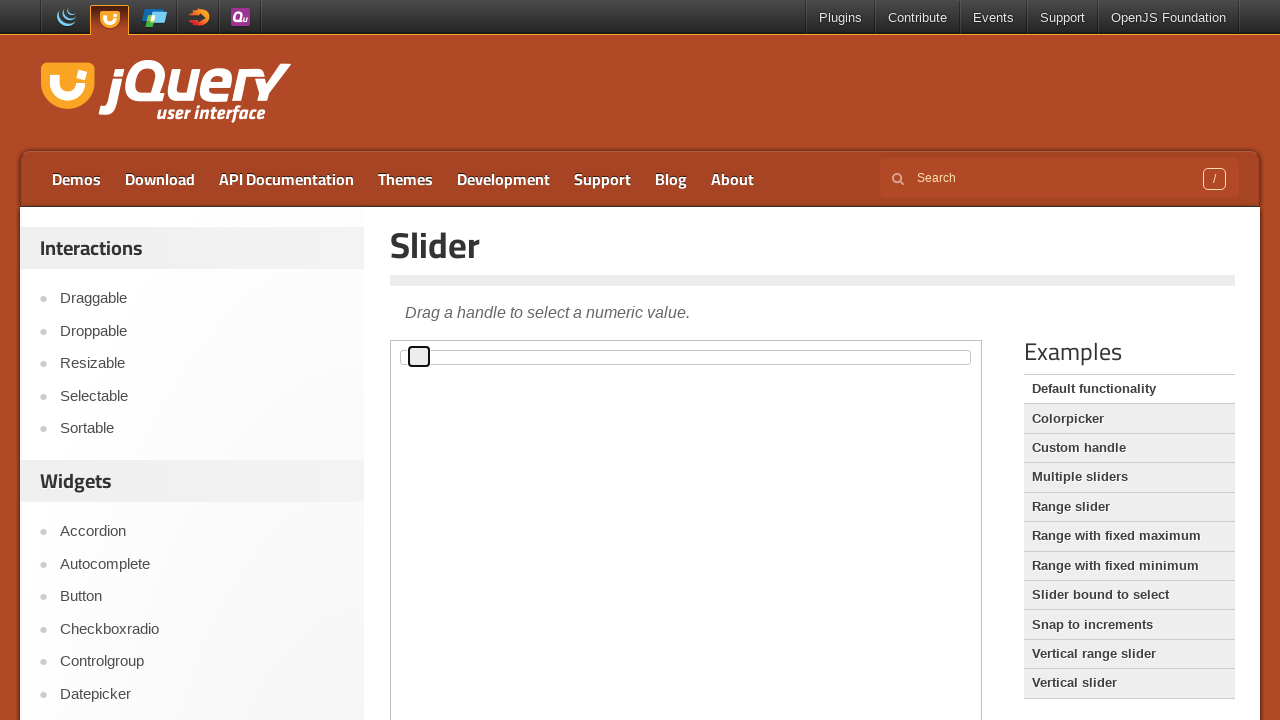

Pressed ArrowRight key to slide handle right (iteration 4/50) on iframe.demo-frame >> internal:control=enter-frame >> span.ui-slider-handle
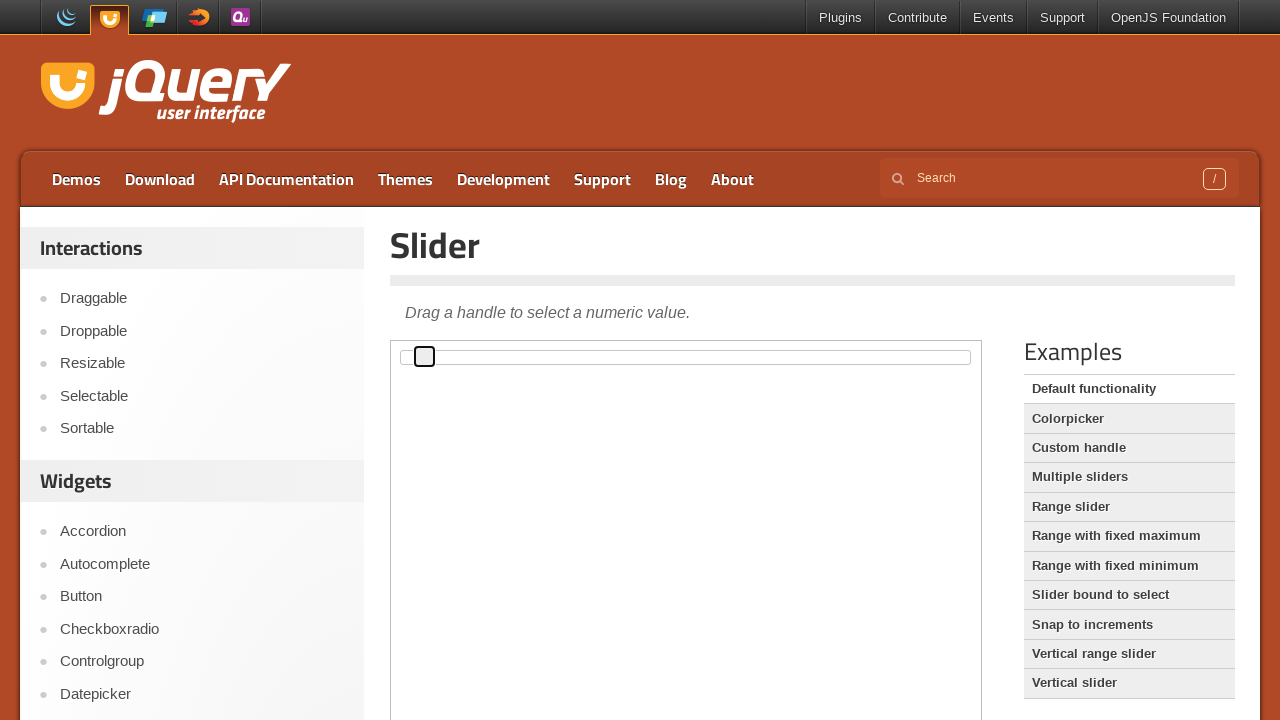

Pressed ArrowRight key to slide handle right (iteration 5/50) on iframe.demo-frame >> internal:control=enter-frame >> span.ui-slider-handle
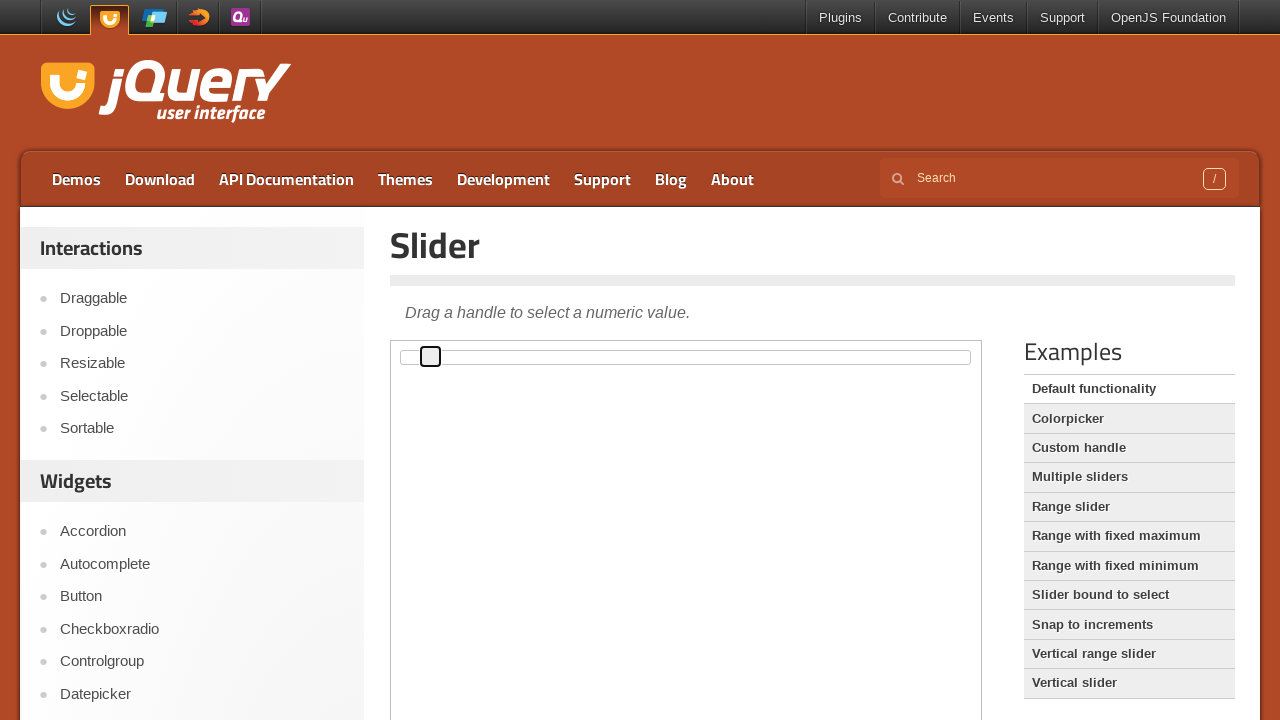

Pressed ArrowRight key to slide handle right (iteration 6/50) on iframe.demo-frame >> internal:control=enter-frame >> span.ui-slider-handle
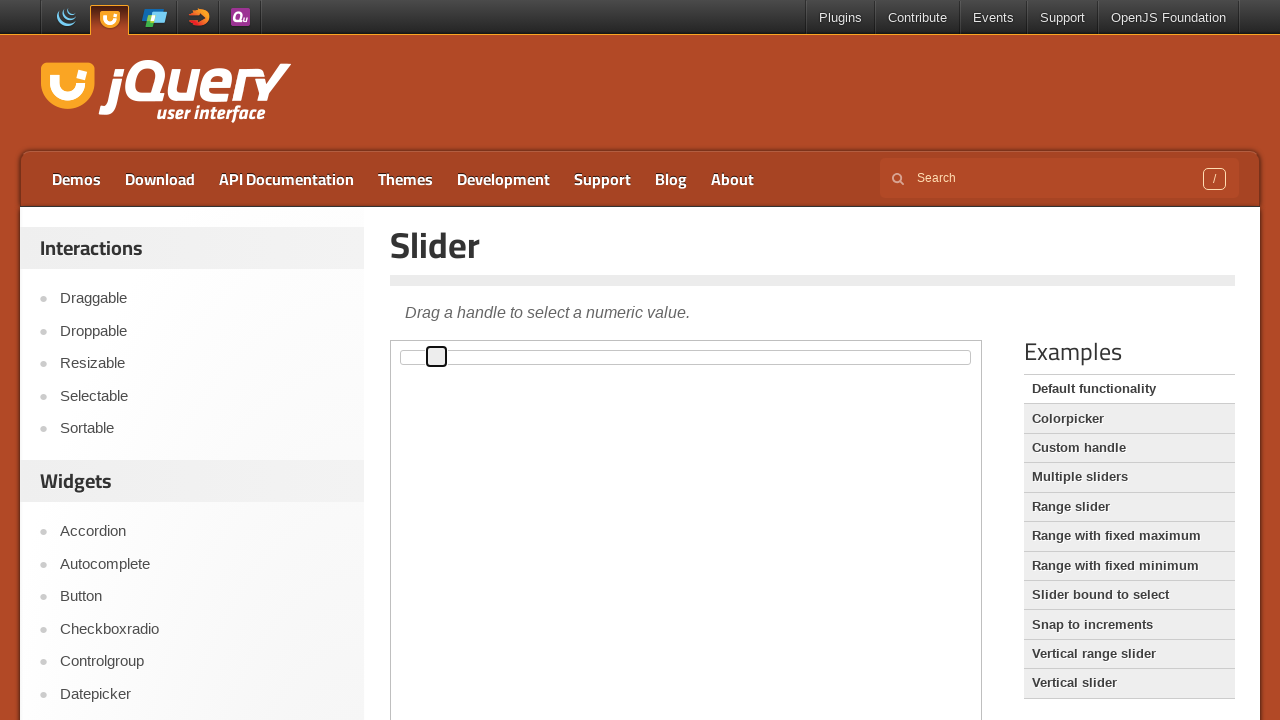

Pressed ArrowRight key to slide handle right (iteration 7/50) on iframe.demo-frame >> internal:control=enter-frame >> span.ui-slider-handle
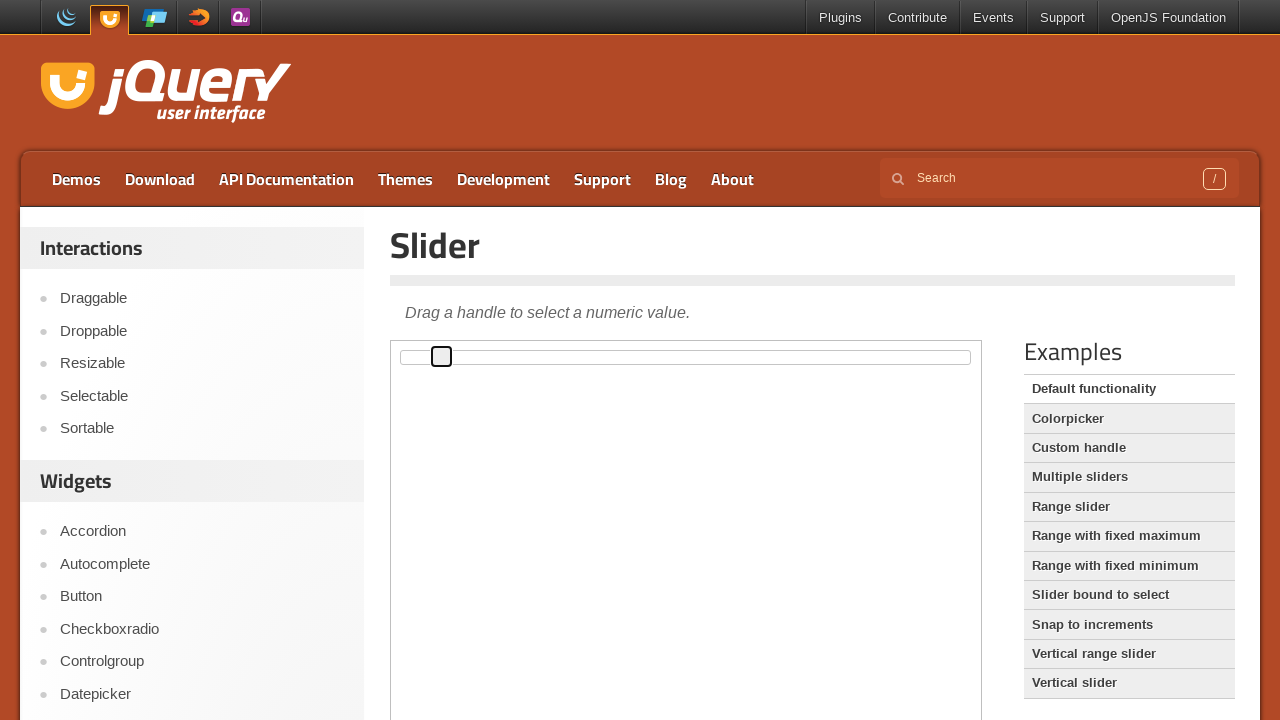

Pressed ArrowRight key to slide handle right (iteration 8/50) on iframe.demo-frame >> internal:control=enter-frame >> span.ui-slider-handle
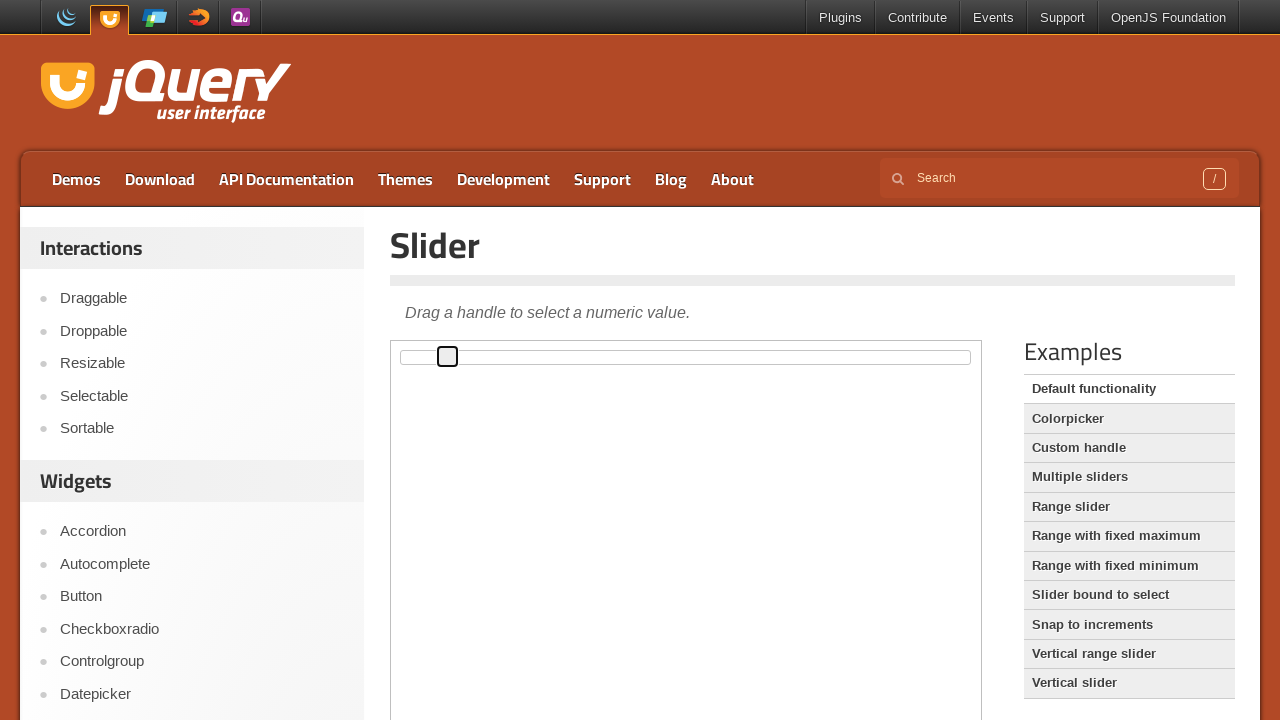

Pressed ArrowRight key to slide handle right (iteration 9/50) on iframe.demo-frame >> internal:control=enter-frame >> span.ui-slider-handle
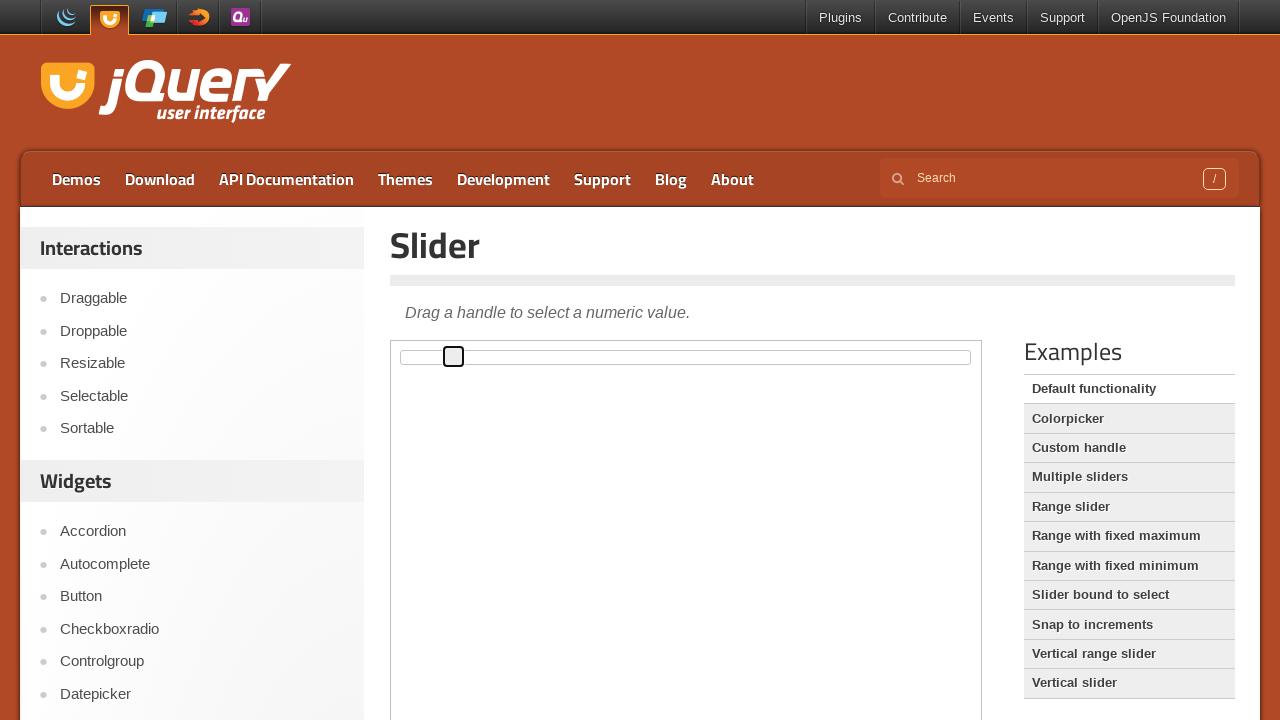

Pressed ArrowRight key to slide handle right (iteration 10/50) on iframe.demo-frame >> internal:control=enter-frame >> span.ui-slider-handle
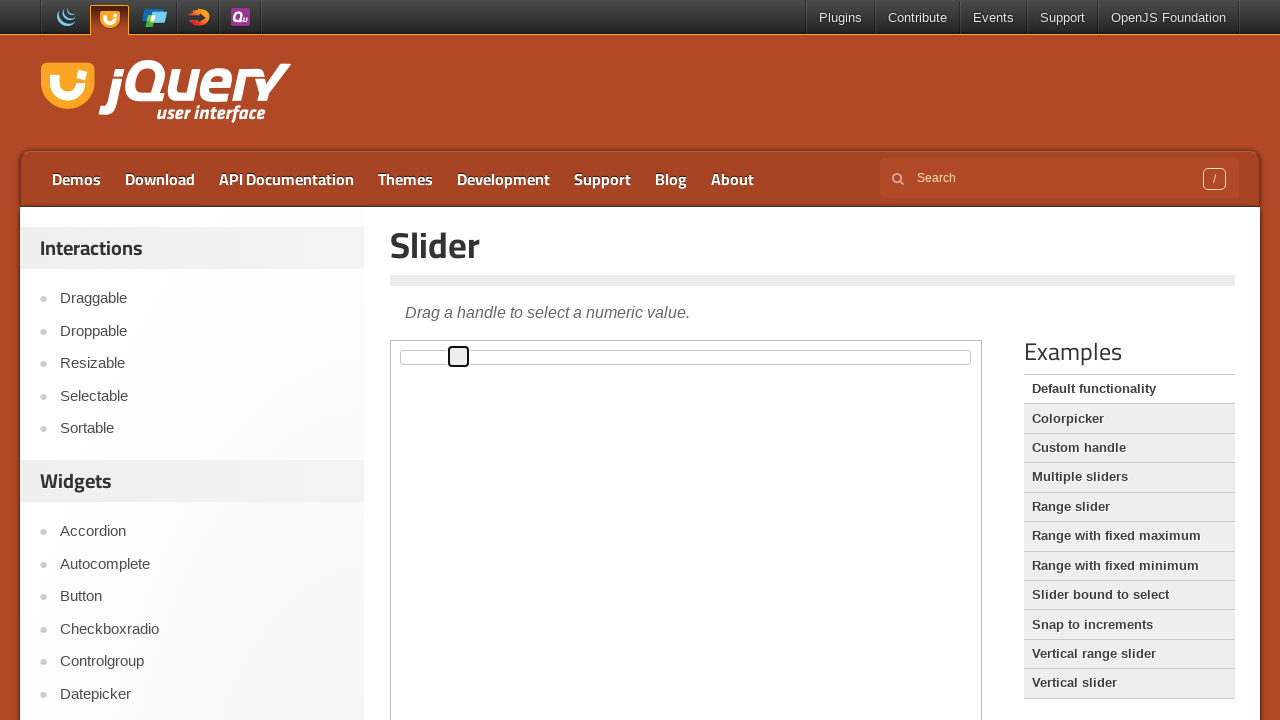

Pressed ArrowRight key to slide handle right (iteration 11/50) on iframe.demo-frame >> internal:control=enter-frame >> span.ui-slider-handle
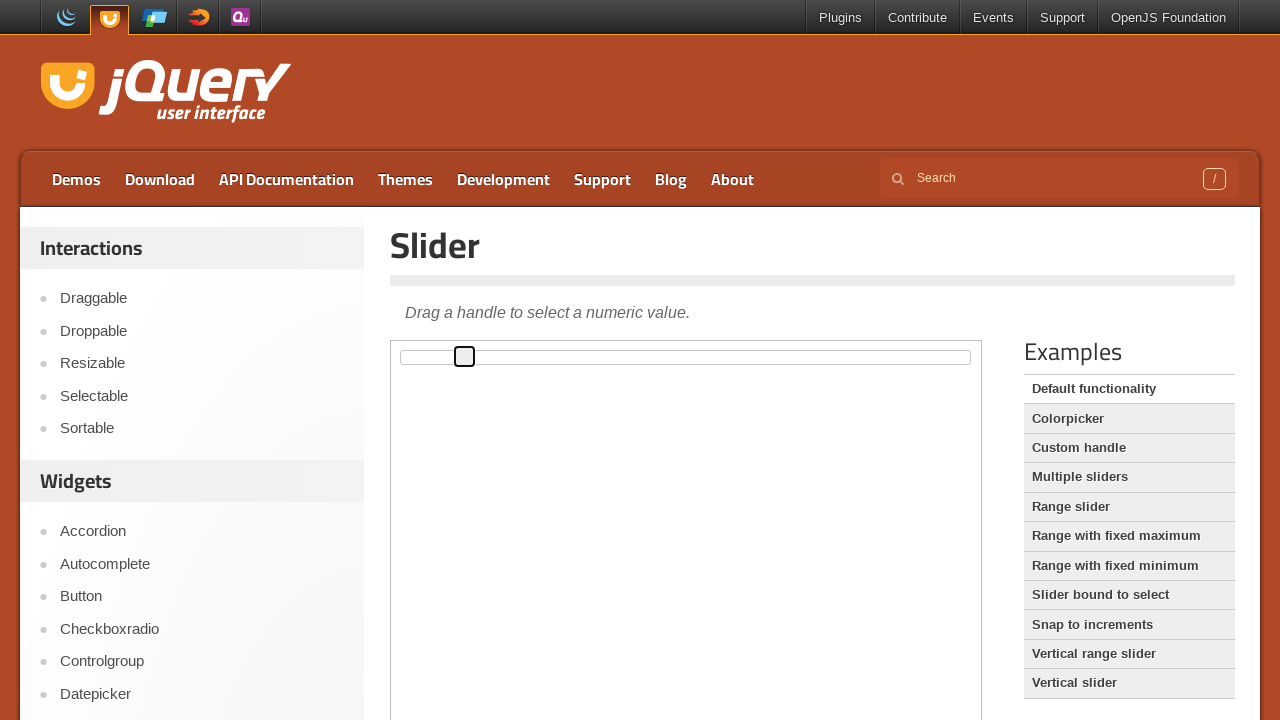

Pressed ArrowRight key to slide handle right (iteration 12/50) on iframe.demo-frame >> internal:control=enter-frame >> span.ui-slider-handle
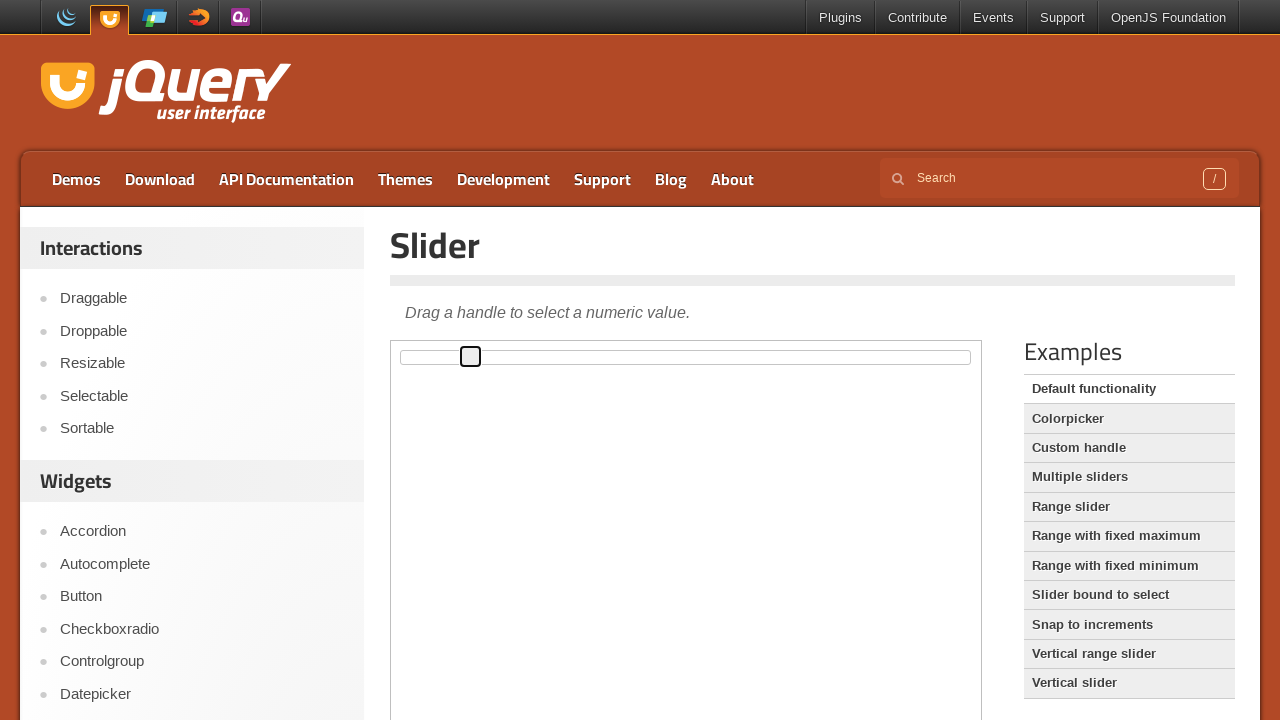

Pressed ArrowRight key to slide handle right (iteration 13/50) on iframe.demo-frame >> internal:control=enter-frame >> span.ui-slider-handle
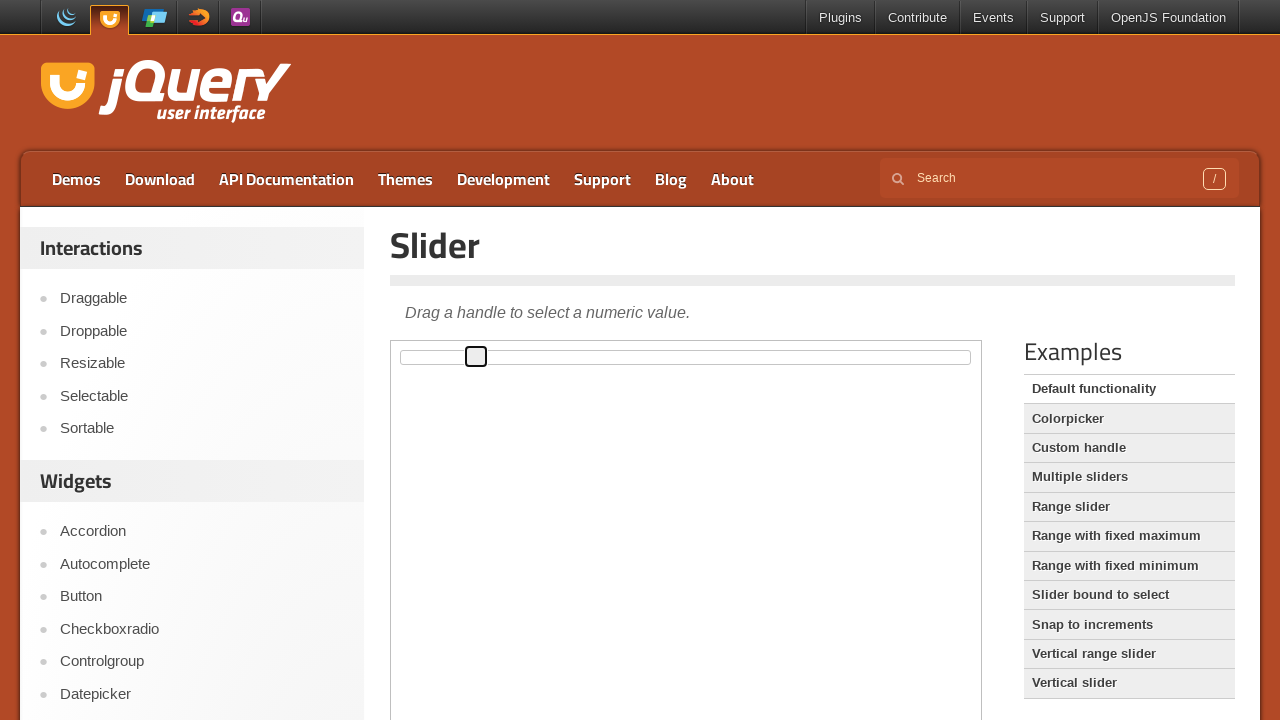

Pressed ArrowRight key to slide handle right (iteration 14/50) on iframe.demo-frame >> internal:control=enter-frame >> span.ui-slider-handle
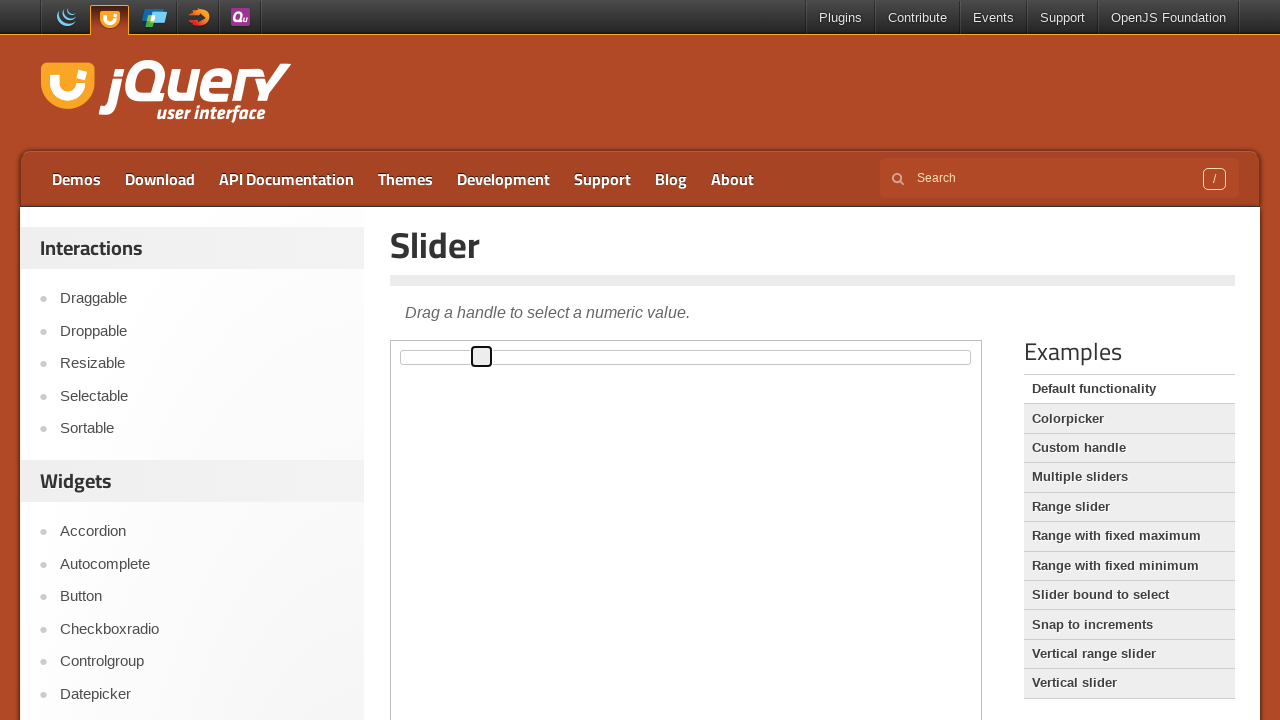

Pressed ArrowRight key to slide handle right (iteration 15/50) on iframe.demo-frame >> internal:control=enter-frame >> span.ui-slider-handle
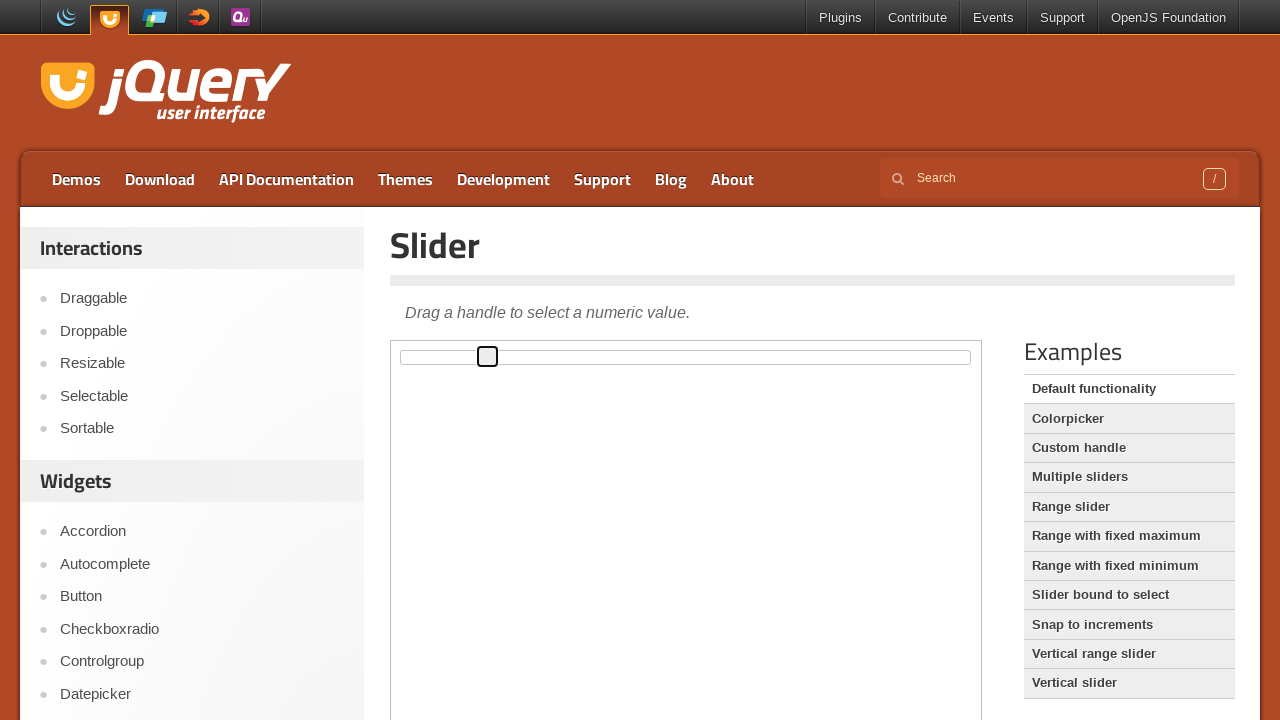

Pressed ArrowRight key to slide handle right (iteration 16/50) on iframe.demo-frame >> internal:control=enter-frame >> span.ui-slider-handle
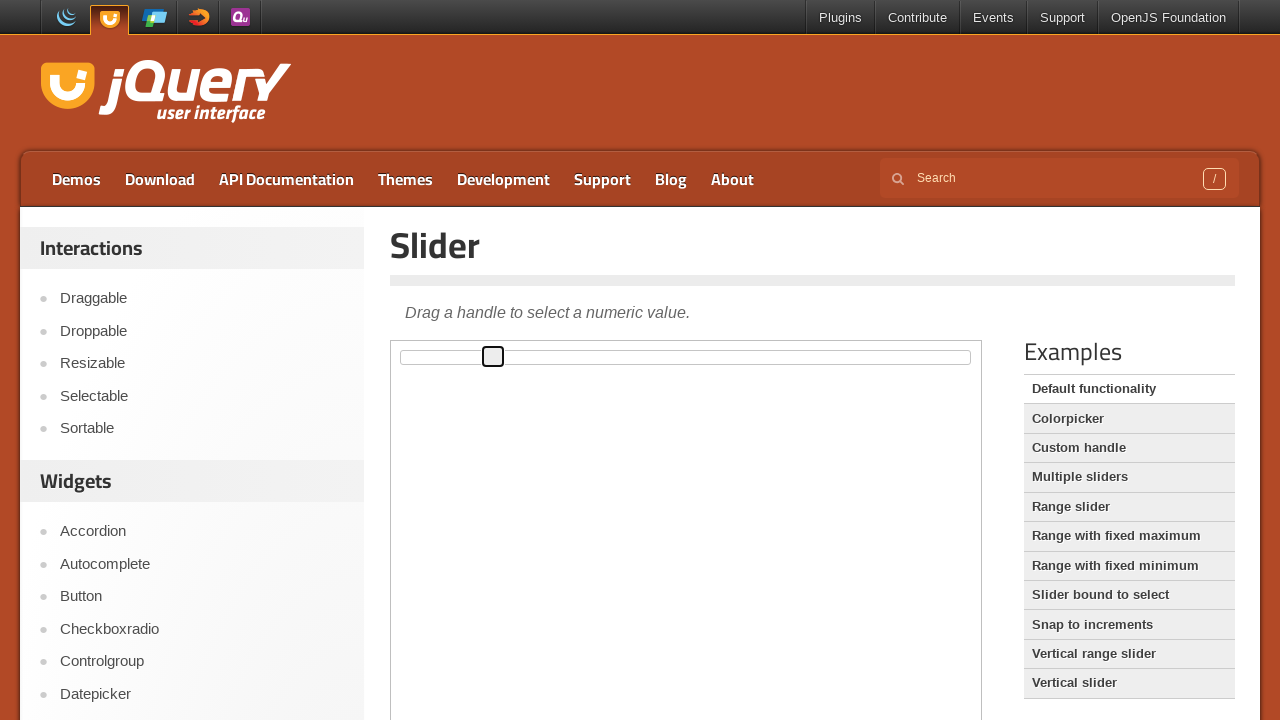

Pressed ArrowRight key to slide handle right (iteration 17/50) on iframe.demo-frame >> internal:control=enter-frame >> span.ui-slider-handle
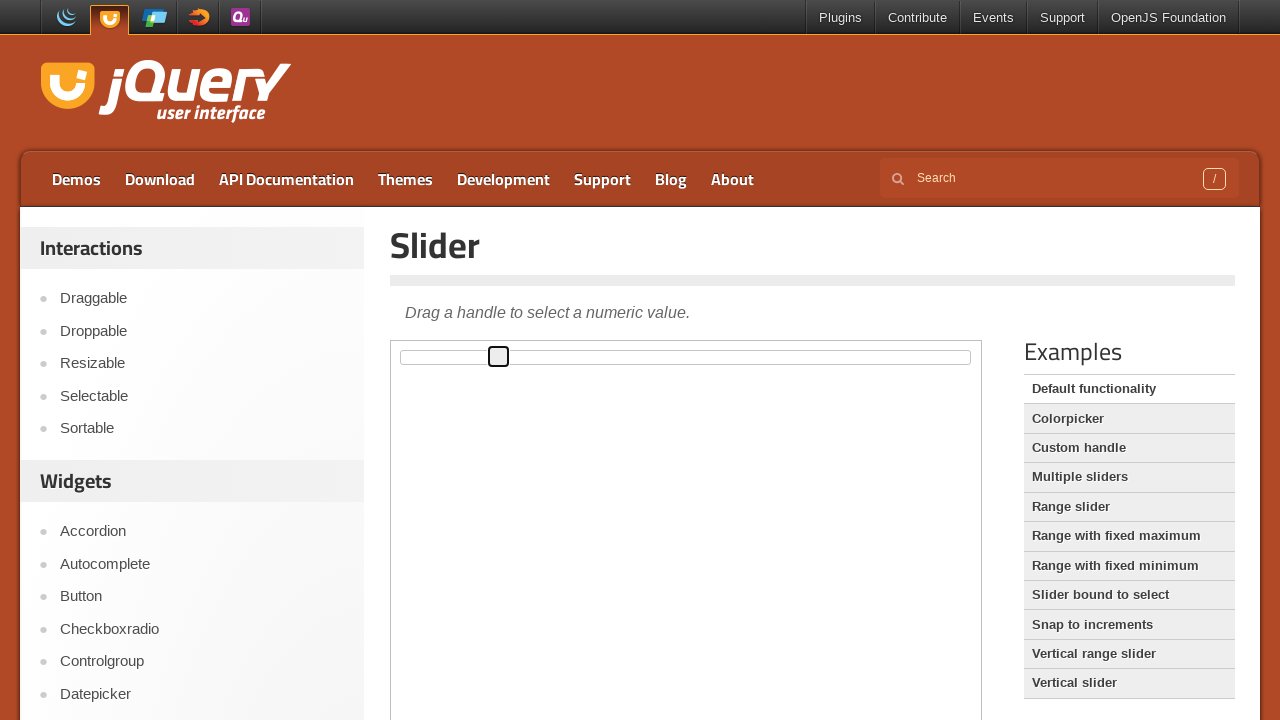

Pressed ArrowRight key to slide handle right (iteration 18/50) on iframe.demo-frame >> internal:control=enter-frame >> span.ui-slider-handle
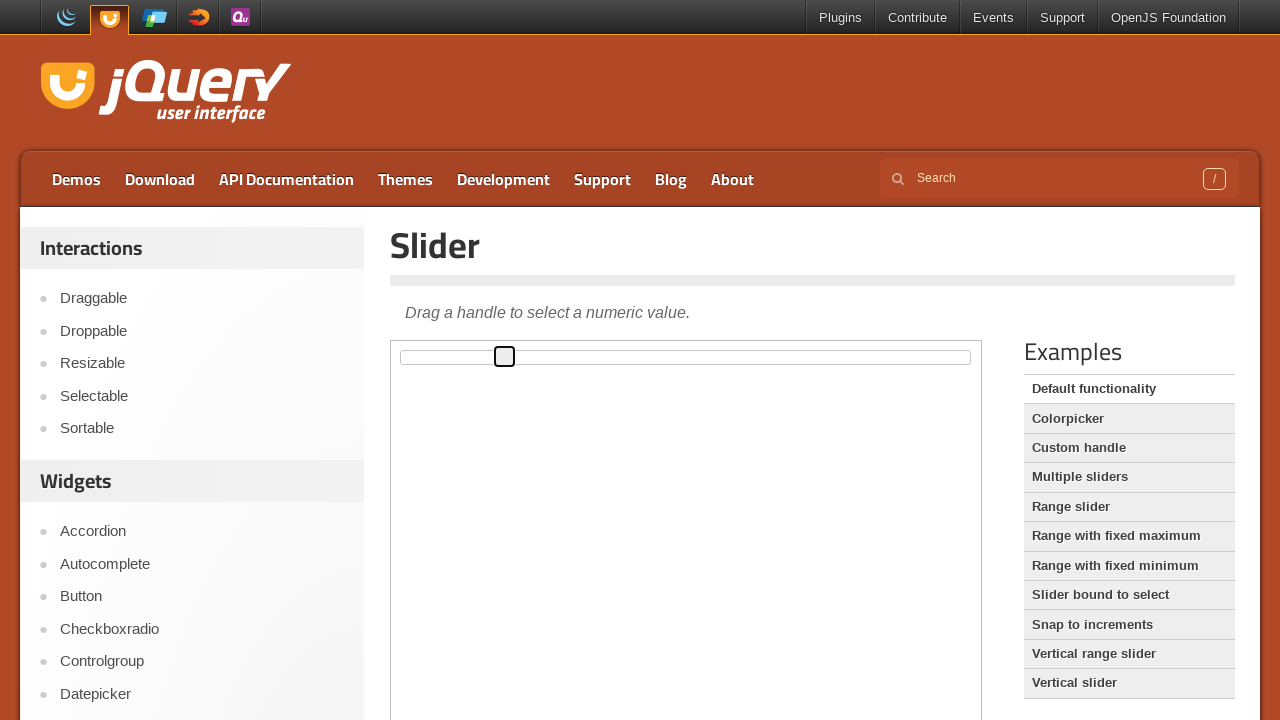

Pressed ArrowRight key to slide handle right (iteration 19/50) on iframe.demo-frame >> internal:control=enter-frame >> span.ui-slider-handle
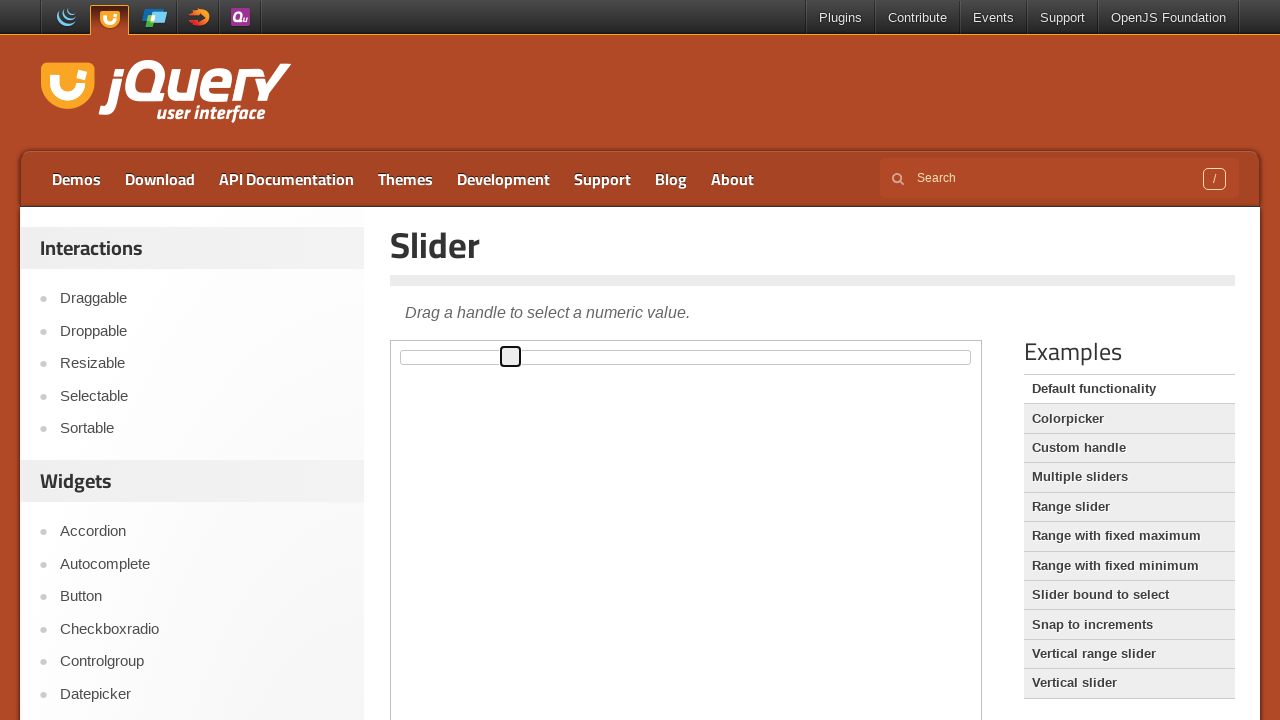

Pressed ArrowRight key to slide handle right (iteration 20/50) on iframe.demo-frame >> internal:control=enter-frame >> span.ui-slider-handle
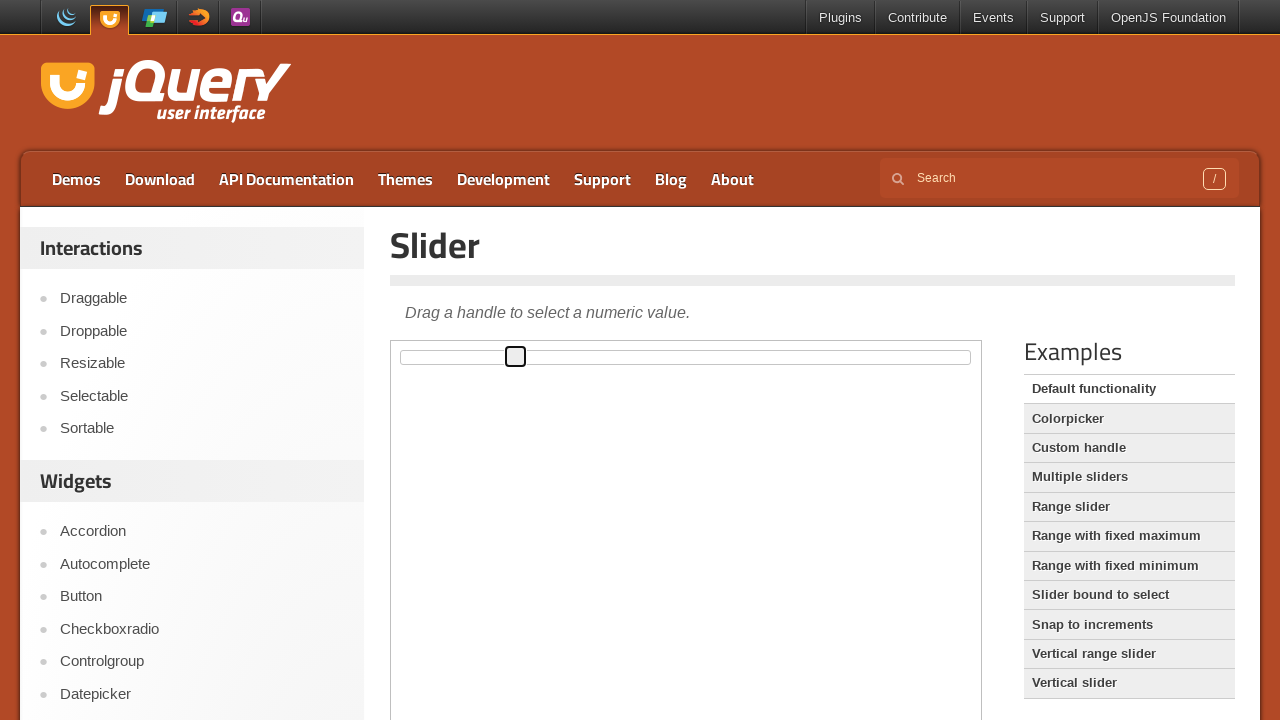

Pressed ArrowRight key to slide handle right (iteration 21/50) on iframe.demo-frame >> internal:control=enter-frame >> span.ui-slider-handle
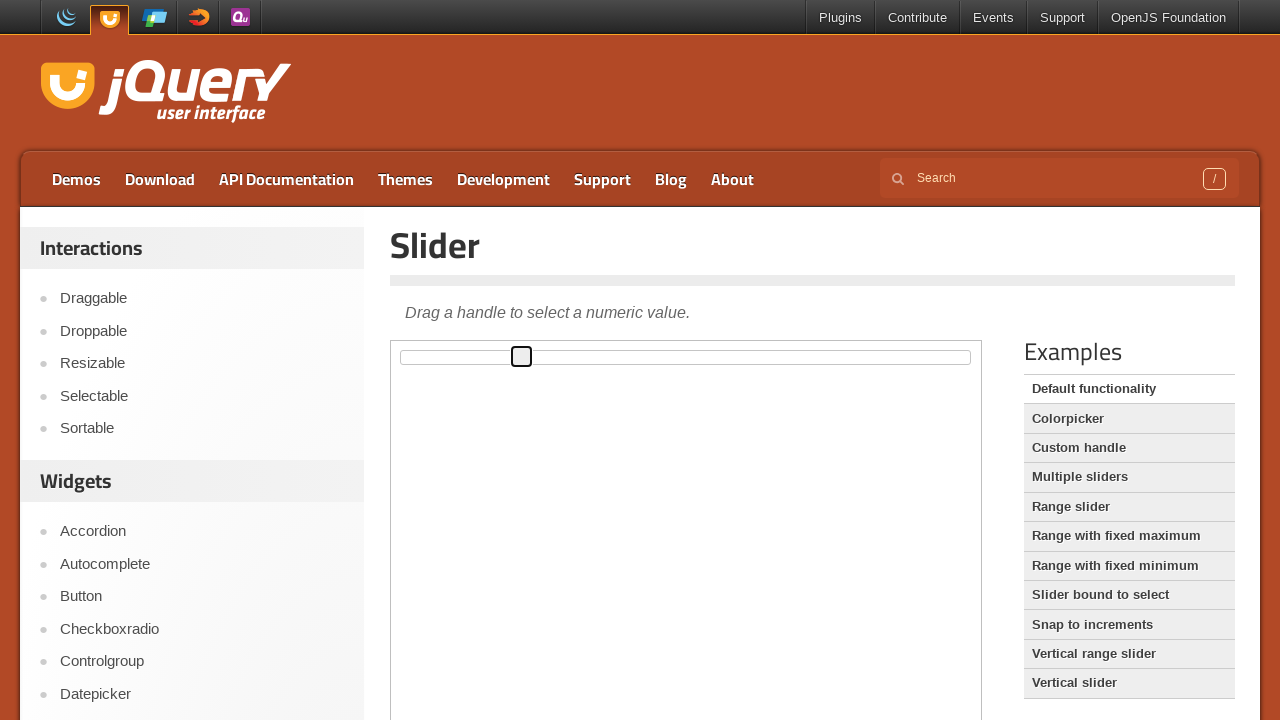

Pressed ArrowRight key to slide handle right (iteration 22/50) on iframe.demo-frame >> internal:control=enter-frame >> span.ui-slider-handle
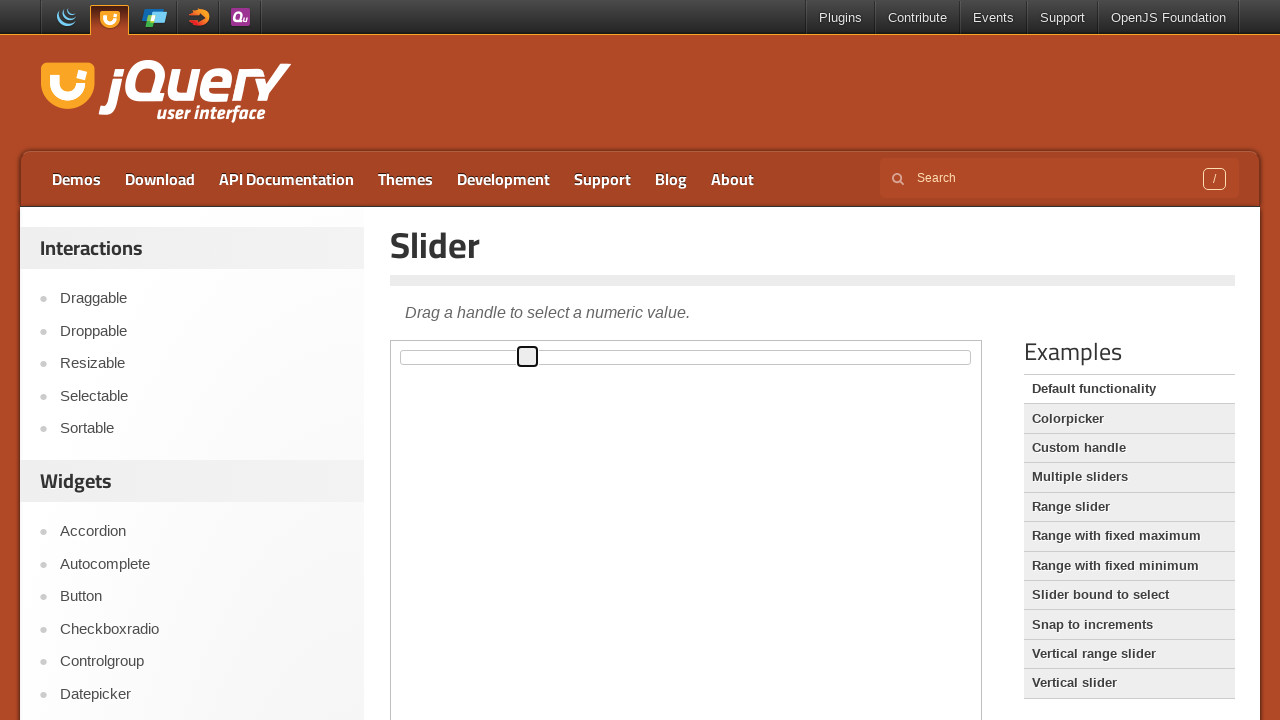

Pressed ArrowRight key to slide handle right (iteration 23/50) on iframe.demo-frame >> internal:control=enter-frame >> span.ui-slider-handle
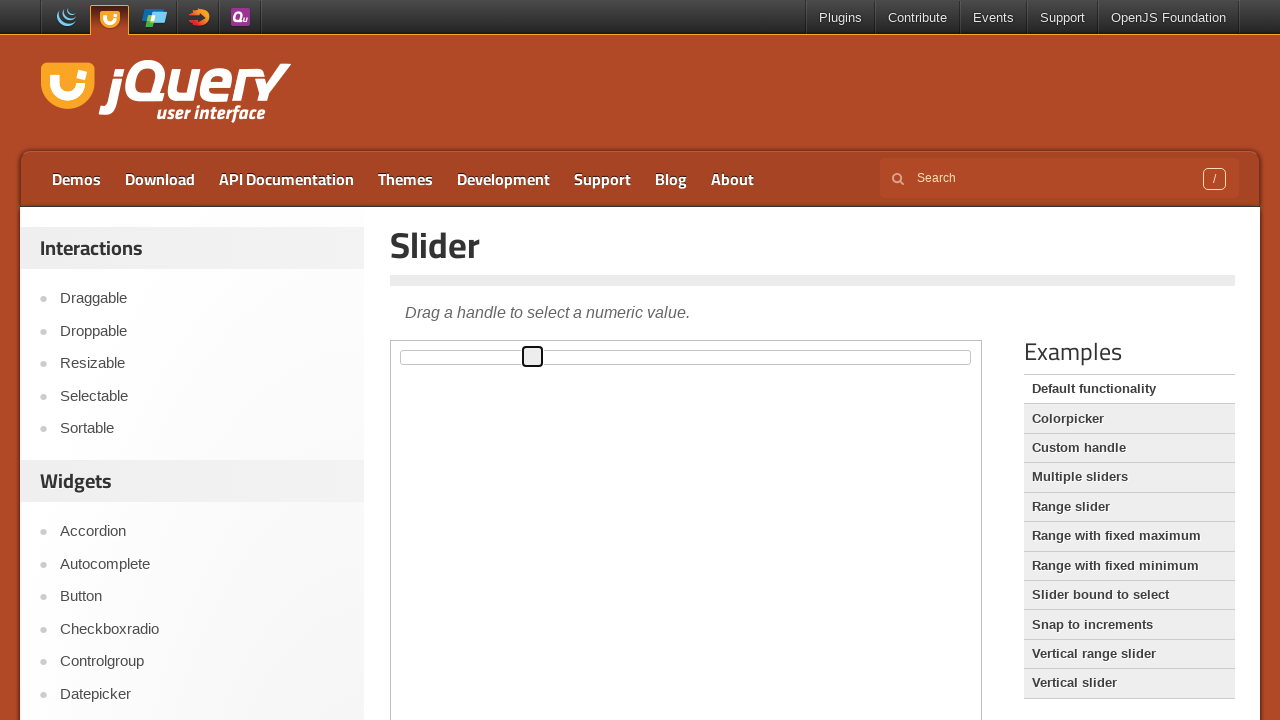

Pressed ArrowRight key to slide handle right (iteration 24/50) on iframe.demo-frame >> internal:control=enter-frame >> span.ui-slider-handle
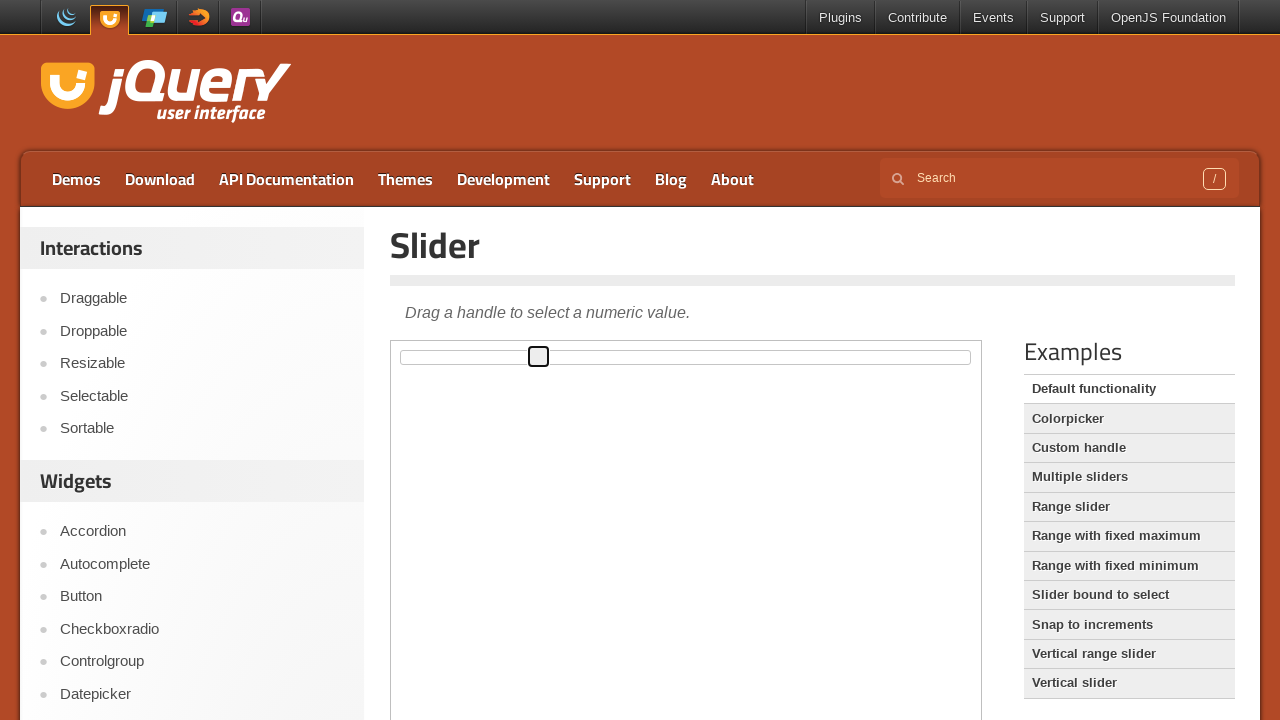

Pressed ArrowRight key to slide handle right (iteration 25/50) on iframe.demo-frame >> internal:control=enter-frame >> span.ui-slider-handle
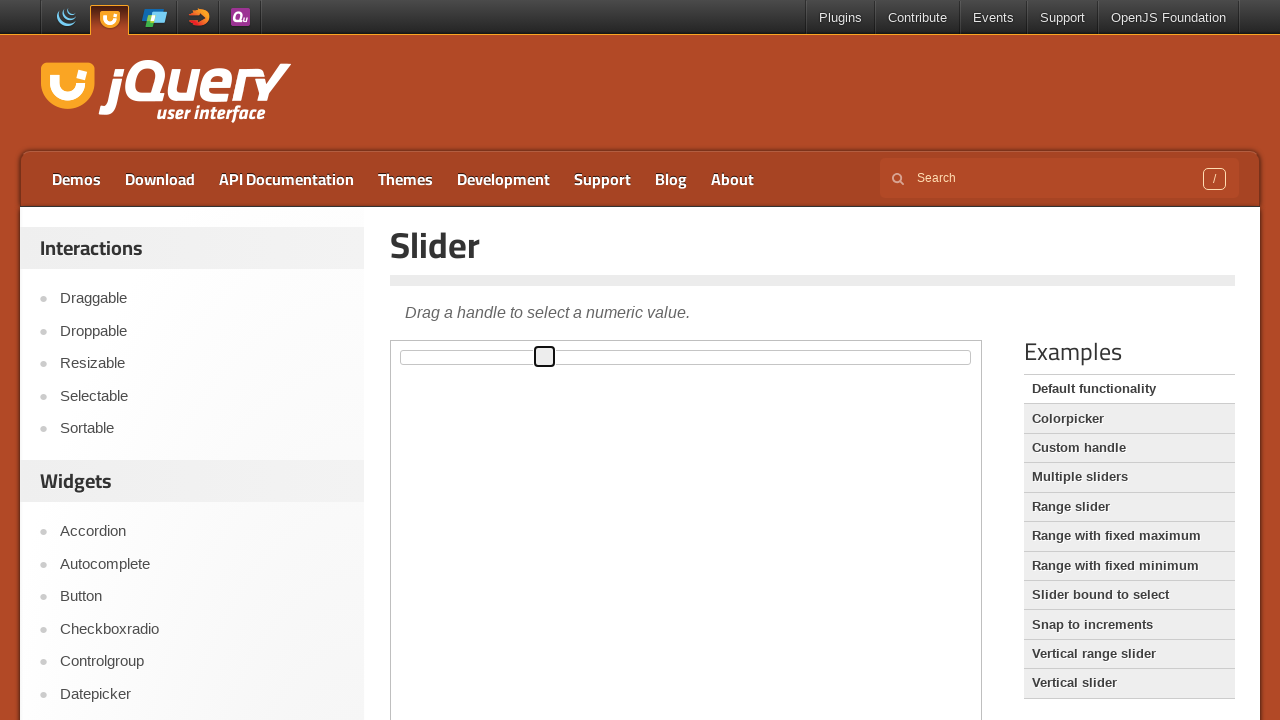

Pressed ArrowRight key to slide handle right (iteration 26/50) on iframe.demo-frame >> internal:control=enter-frame >> span.ui-slider-handle
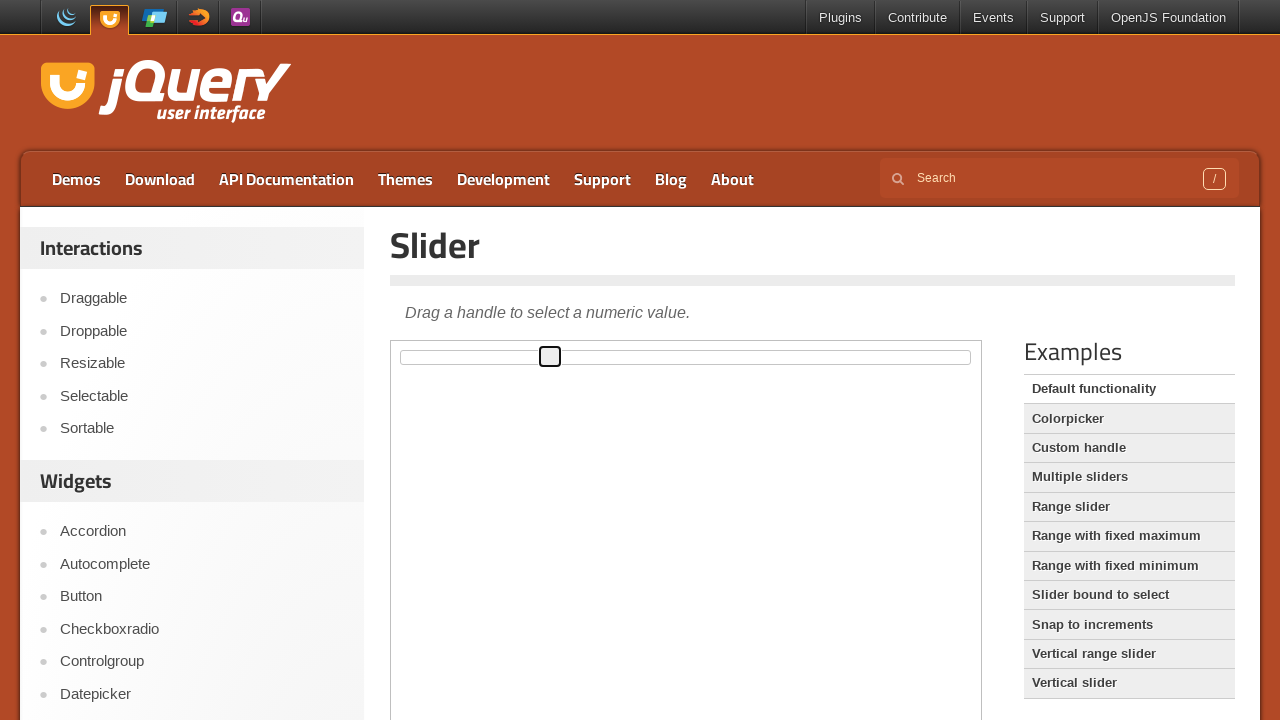

Pressed ArrowRight key to slide handle right (iteration 27/50) on iframe.demo-frame >> internal:control=enter-frame >> span.ui-slider-handle
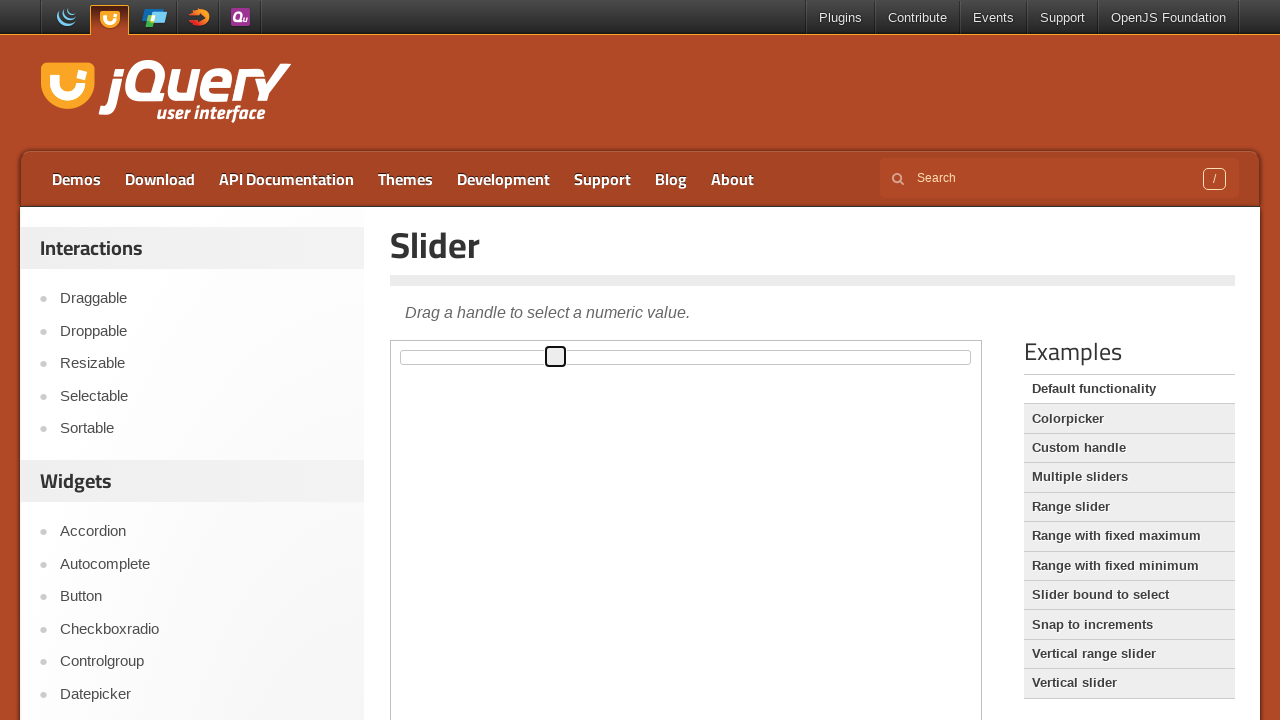

Pressed ArrowRight key to slide handle right (iteration 28/50) on iframe.demo-frame >> internal:control=enter-frame >> span.ui-slider-handle
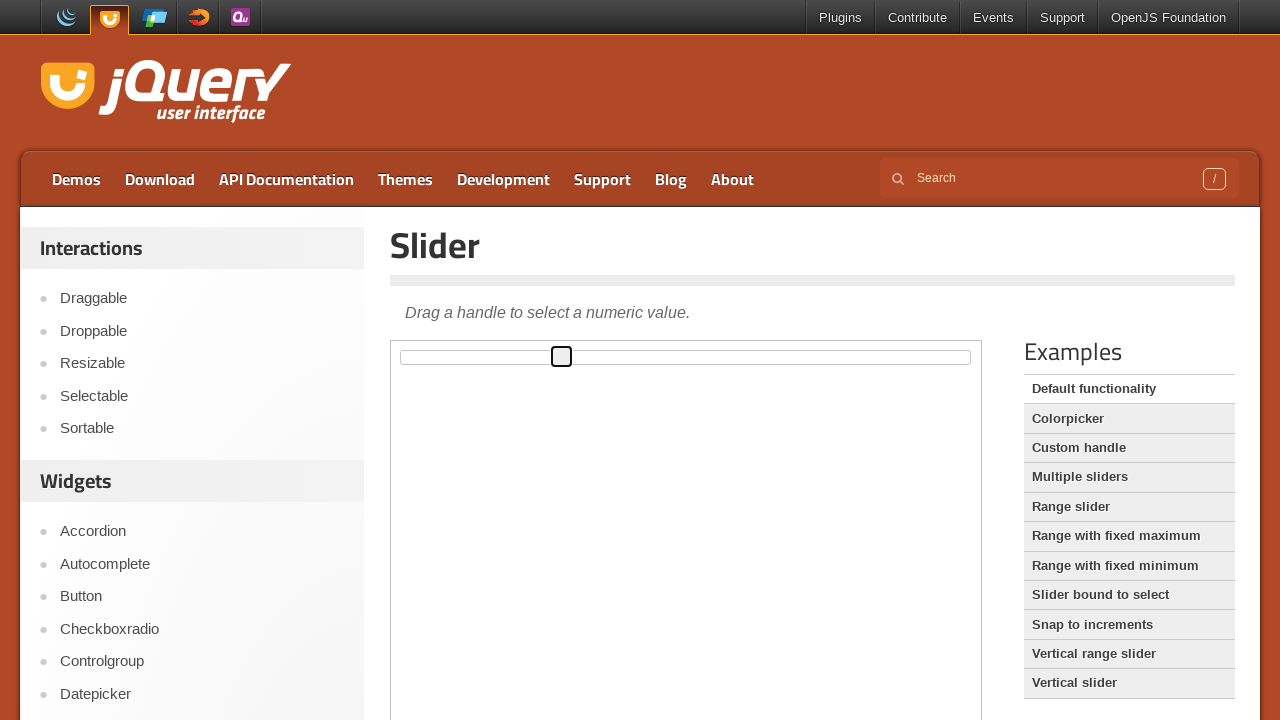

Pressed ArrowRight key to slide handle right (iteration 29/50) on iframe.demo-frame >> internal:control=enter-frame >> span.ui-slider-handle
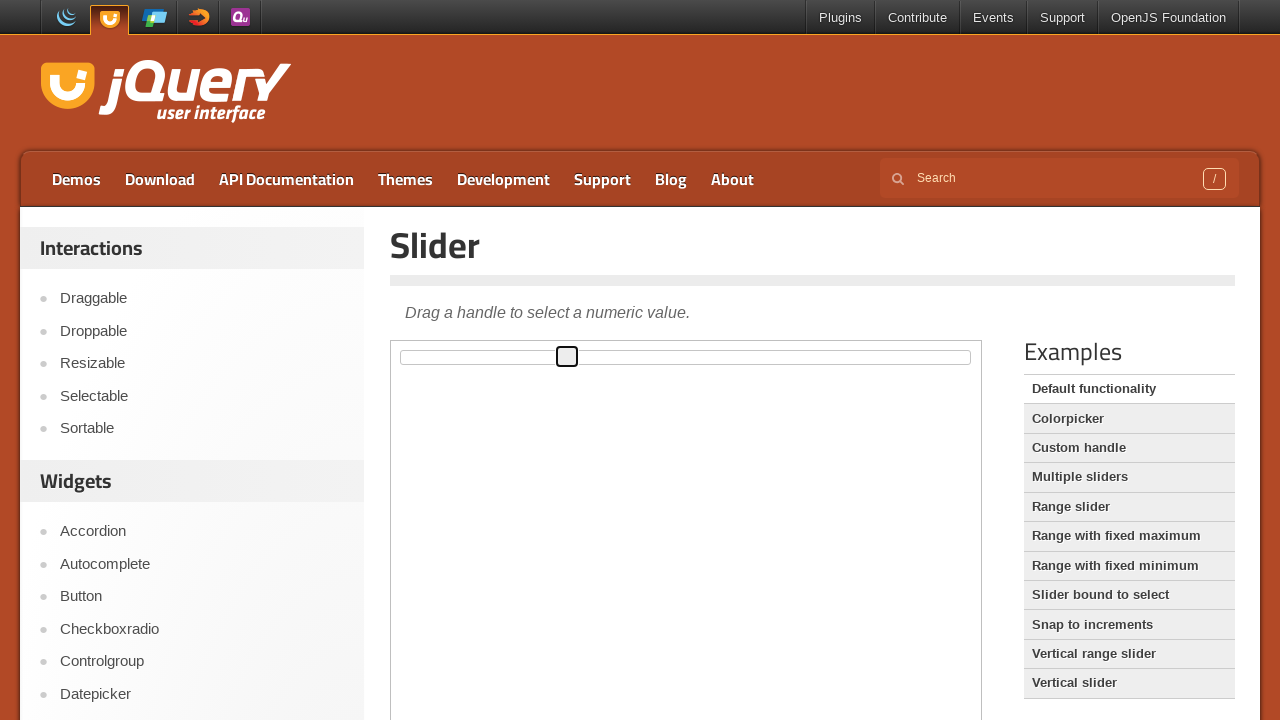

Pressed ArrowRight key to slide handle right (iteration 30/50) on iframe.demo-frame >> internal:control=enter-frame >> span.ui-slider-handle
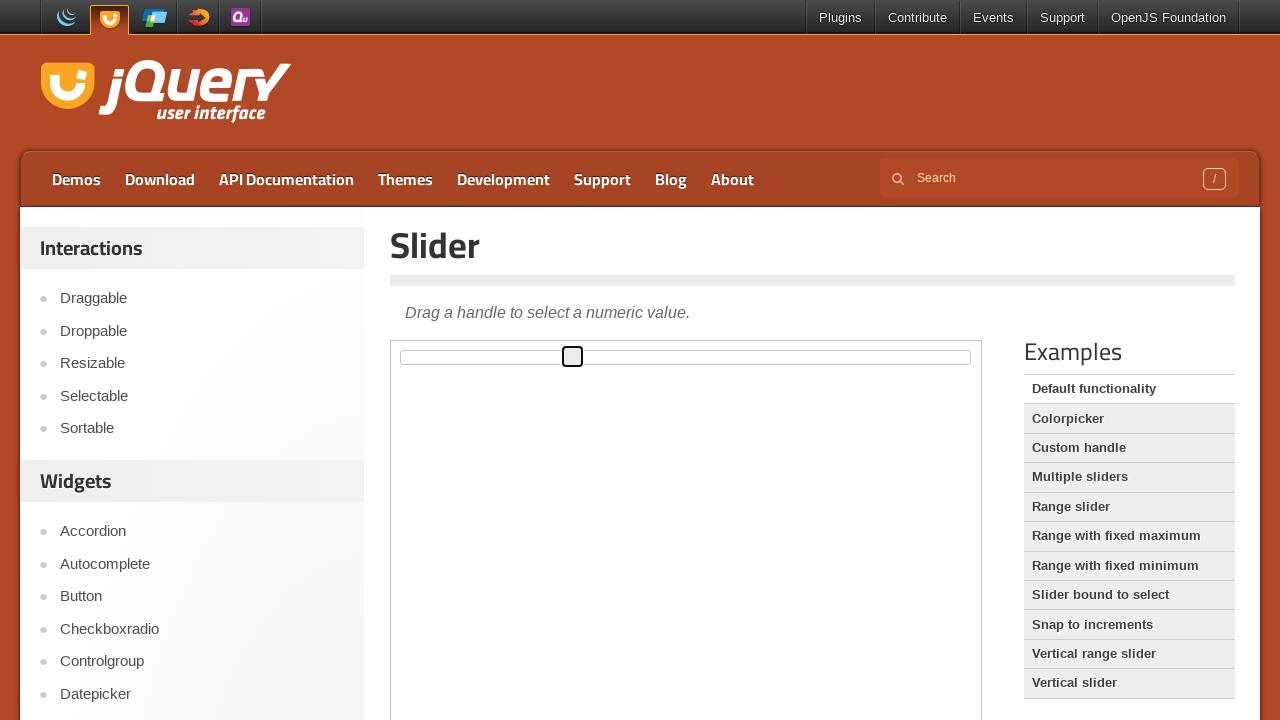

Pressed ArrowRight key to slide handle right (iteration 31/50) on iframe.demo-frame >> internal:control=enter-frame >> span.ui-slider-handle
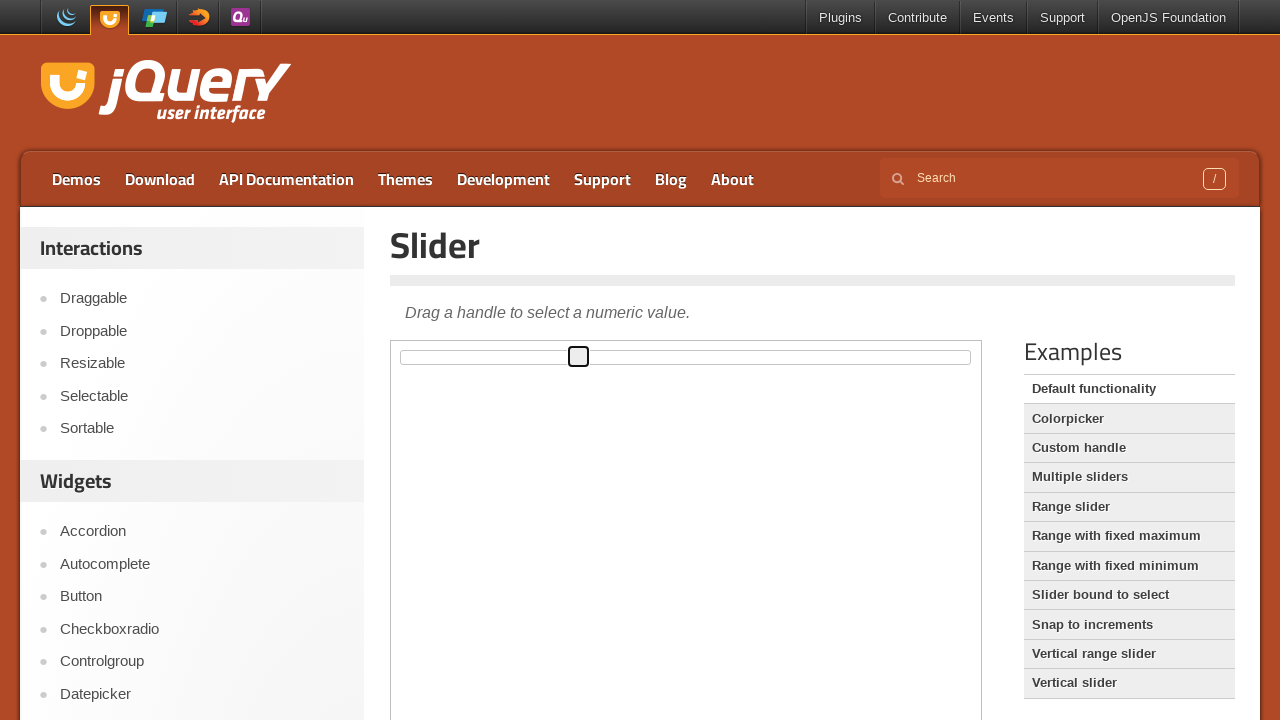

Pressed ArrowRight key to slide handle right (iteration 32/50) on iframe.demo-frame >> internal:control=enter-frame >> span.ui-slider-handle
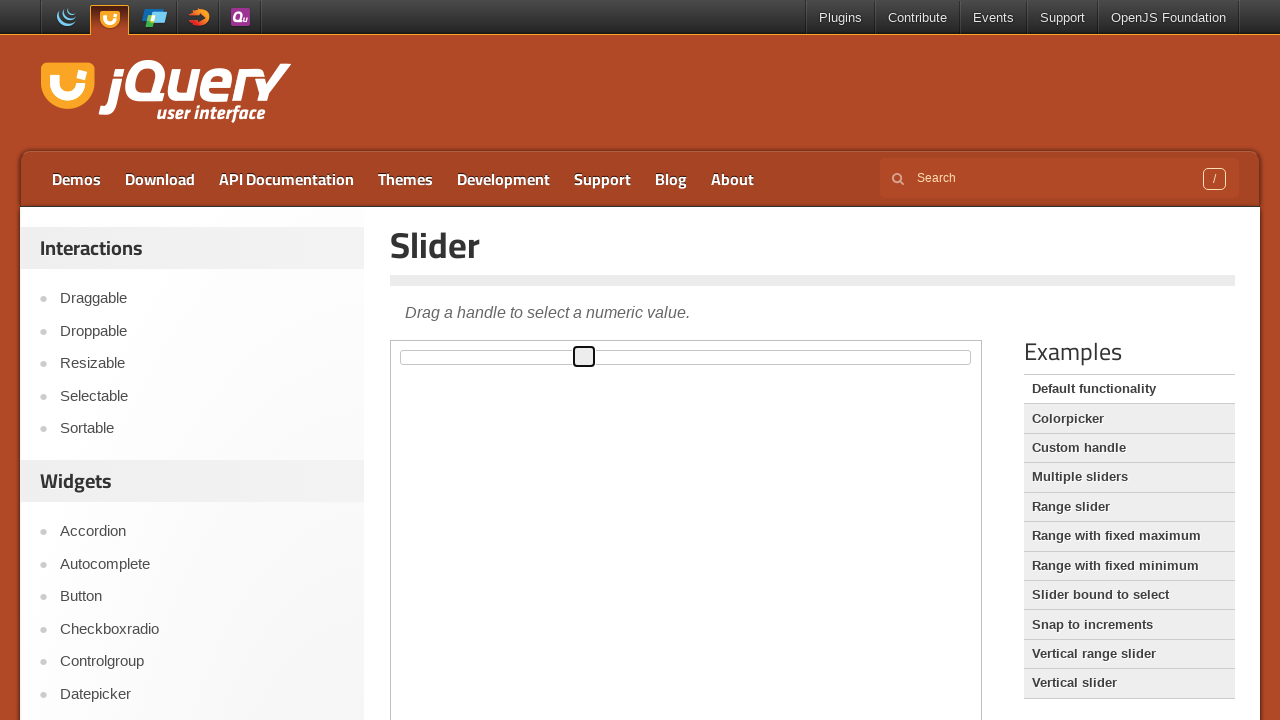

Pressed ArrowRight key to slide handle right (iteration 33/50) on iframe.demo-frame >> internal:control=enter-frame >> span.ui-slider-handle
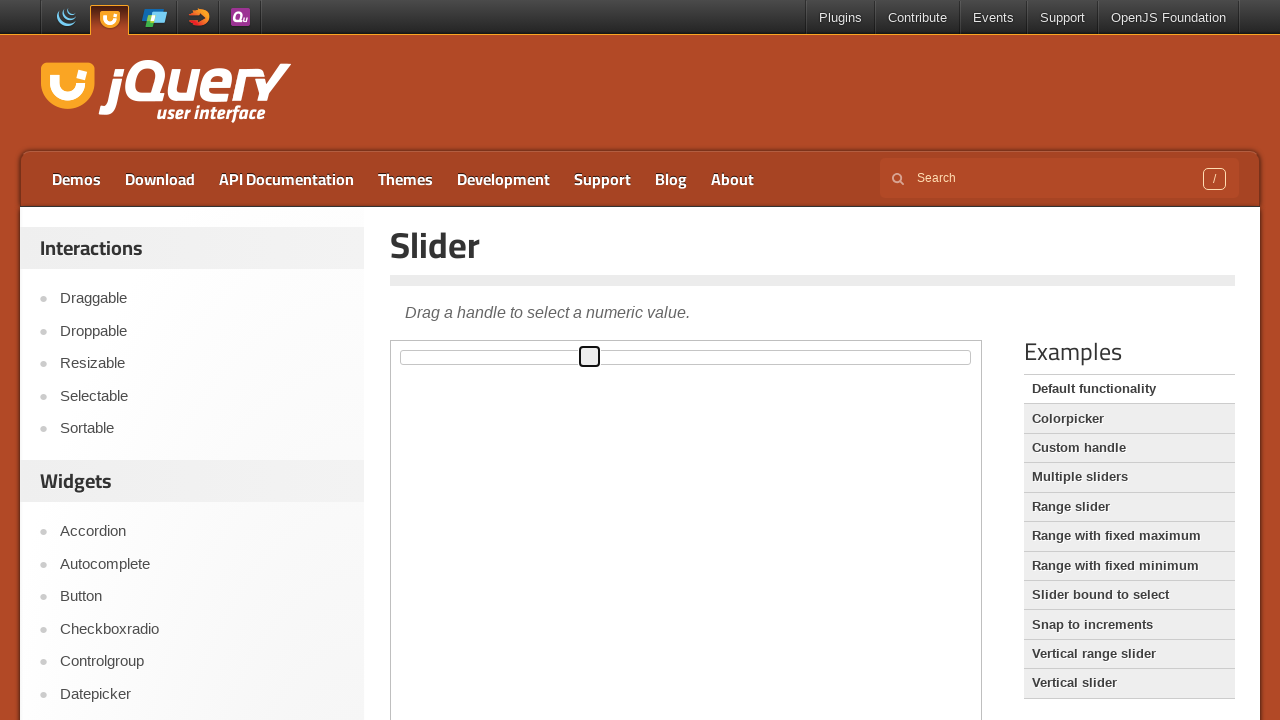

Pressed ArrowRight key to slide handle right (iteration 34/50) on iframe.demo-frame >> internal:control=enter-frame >> span.ui-slider-handle
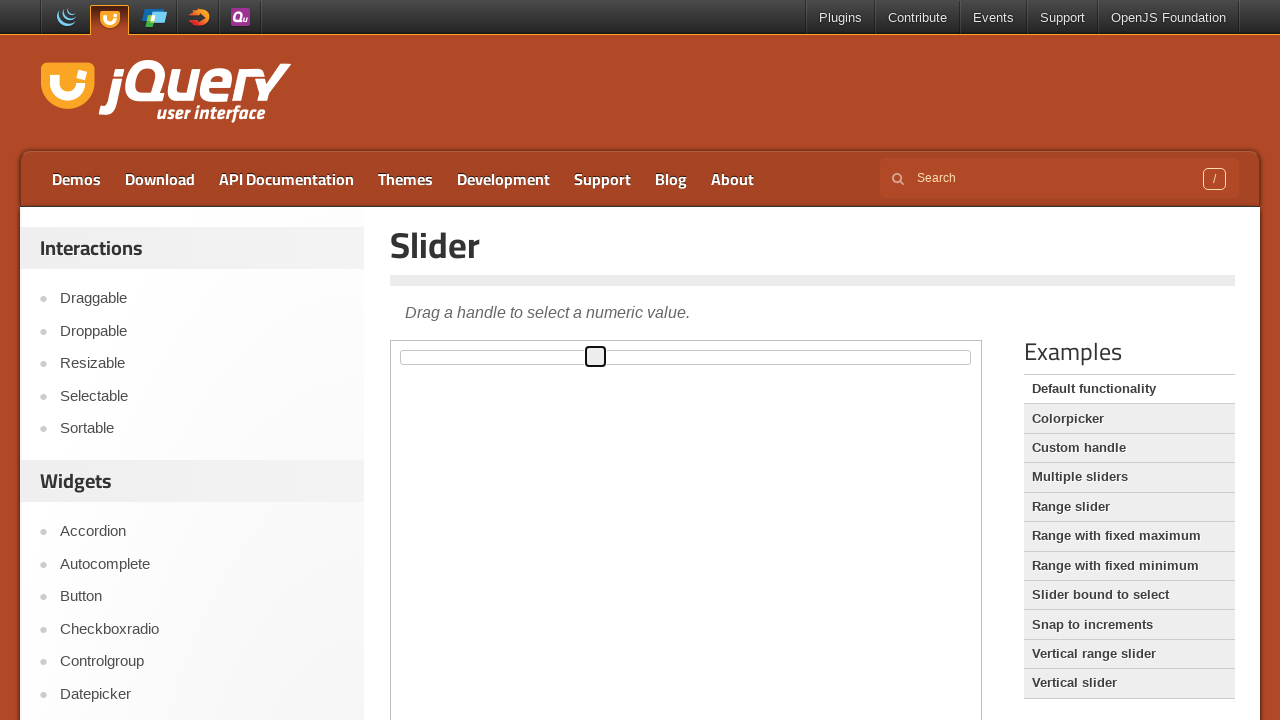

Pressed ArrowRight key to slide handle right (iteration 35/50) on iframe.demo-frame >> internal:control=enter-frame >> span.ui-slider-handle
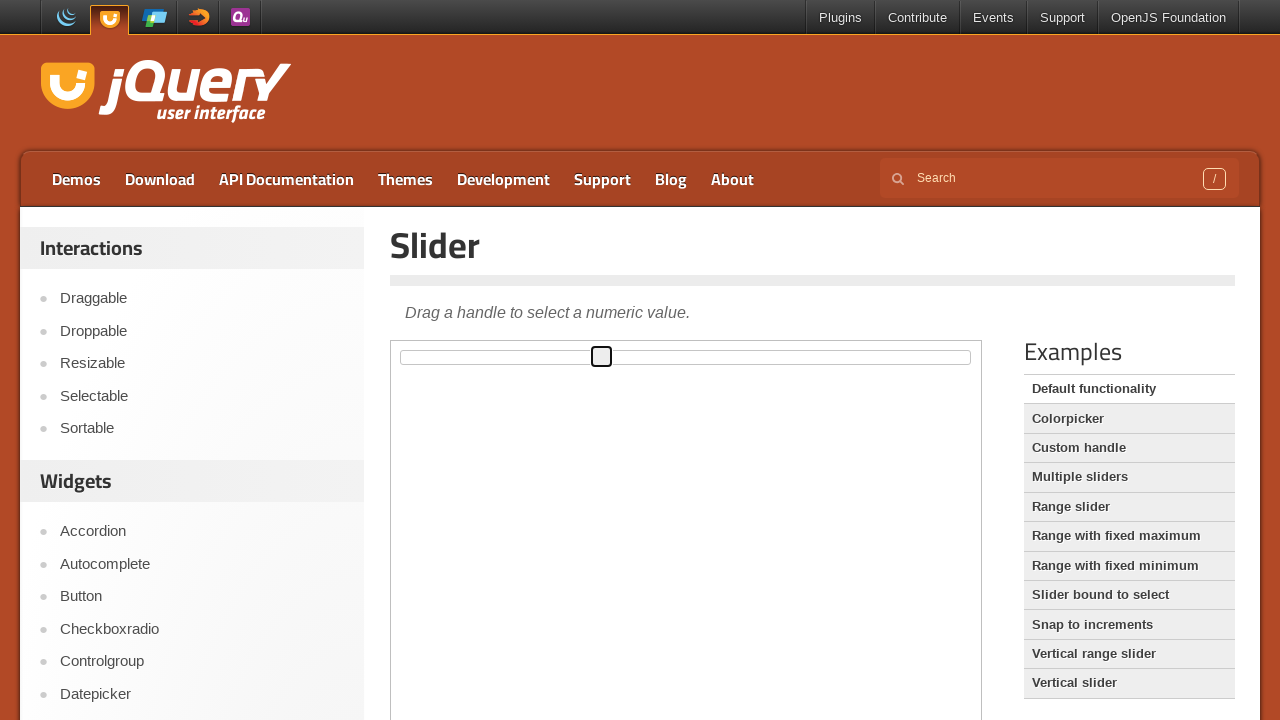

Pressed ArrowRight key to slide handle right (iteration 36/50) on iframe.demo-frame >> internal:control=enter-frame >> span.ui-slider-handle
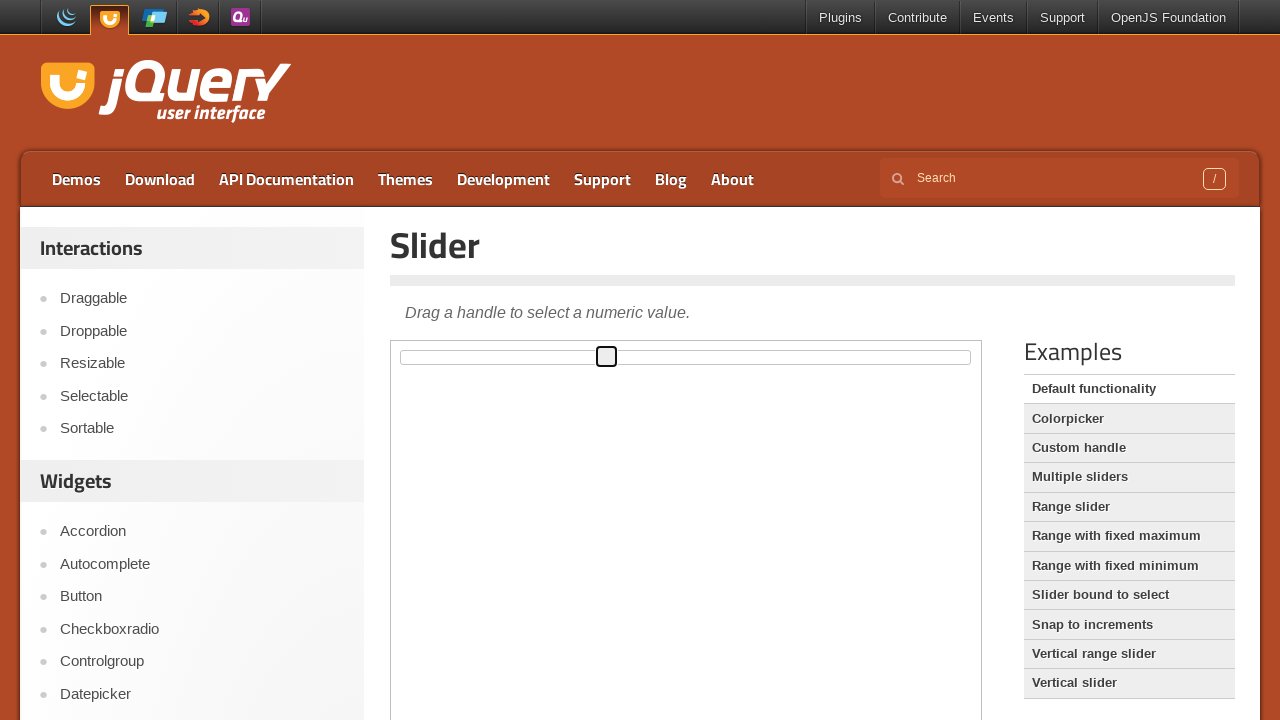

Pressed ArrowRight key to slide handle right (iteration 37/50) on iframe.demo-frame >> internal:control=enter-frame >> span.ui-slider-handle
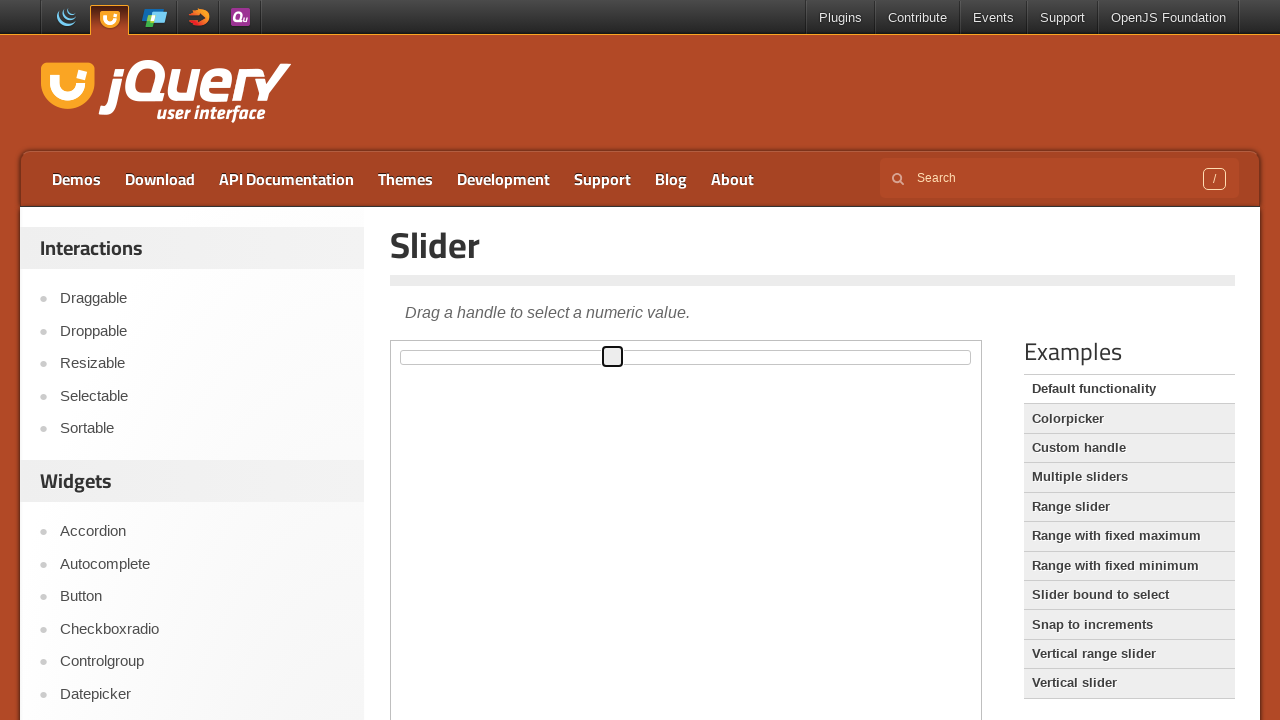

Pressed ArrowRight key to slide handle right (iteration 38/50) on iframe.demo-frame >> internal:control=enter-frame >> span.ui-slider-handle
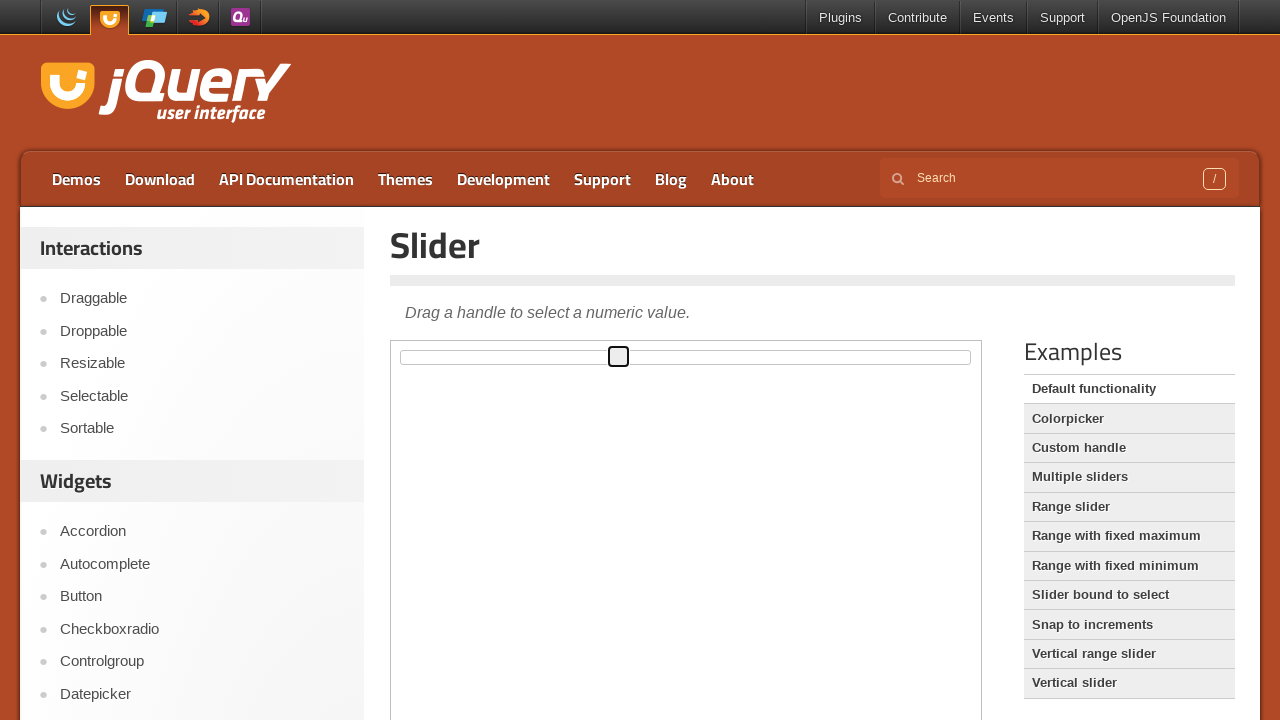

Pressed ArrowRight key to slide handle right (iteration 39/50) on iframe.demo-frame >> internal:control=enter-frame >> span.ui-slider-handle
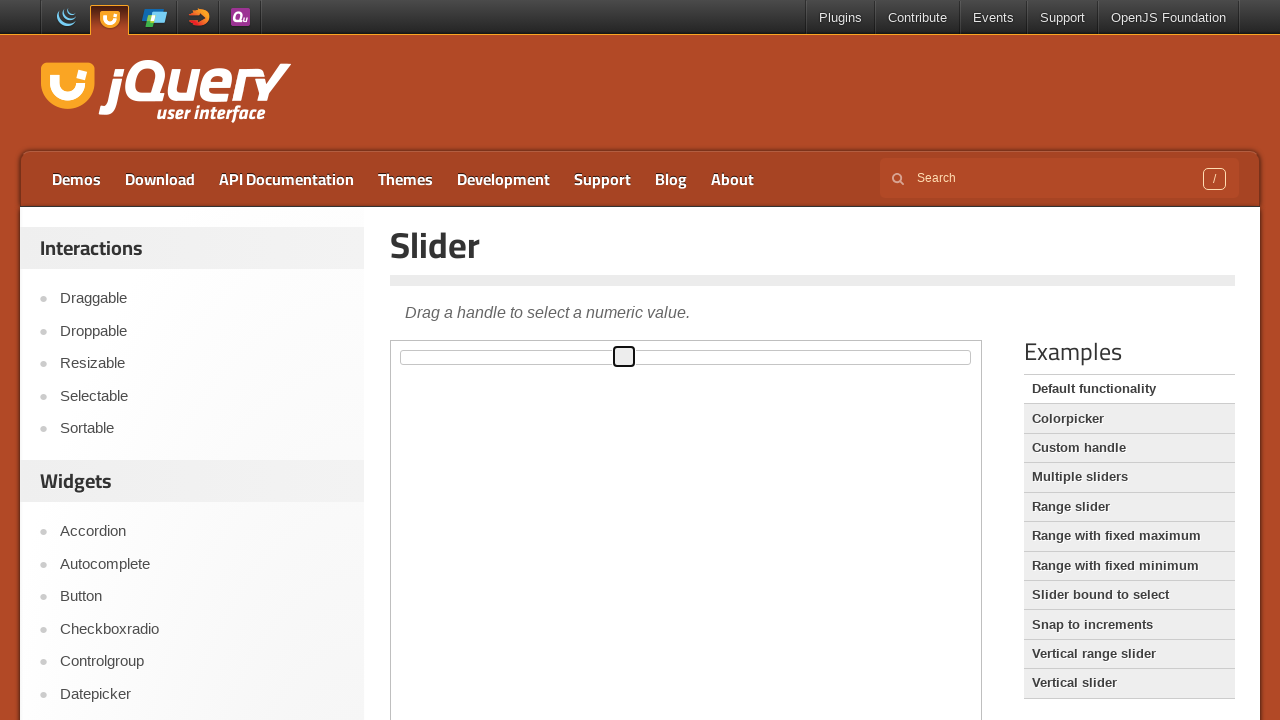

Pressed ArrowRight key to slide handle right (iteration 40/50) on iframe.demo-frame >> internal:control=enter-frame >> span.ui-slider-handle
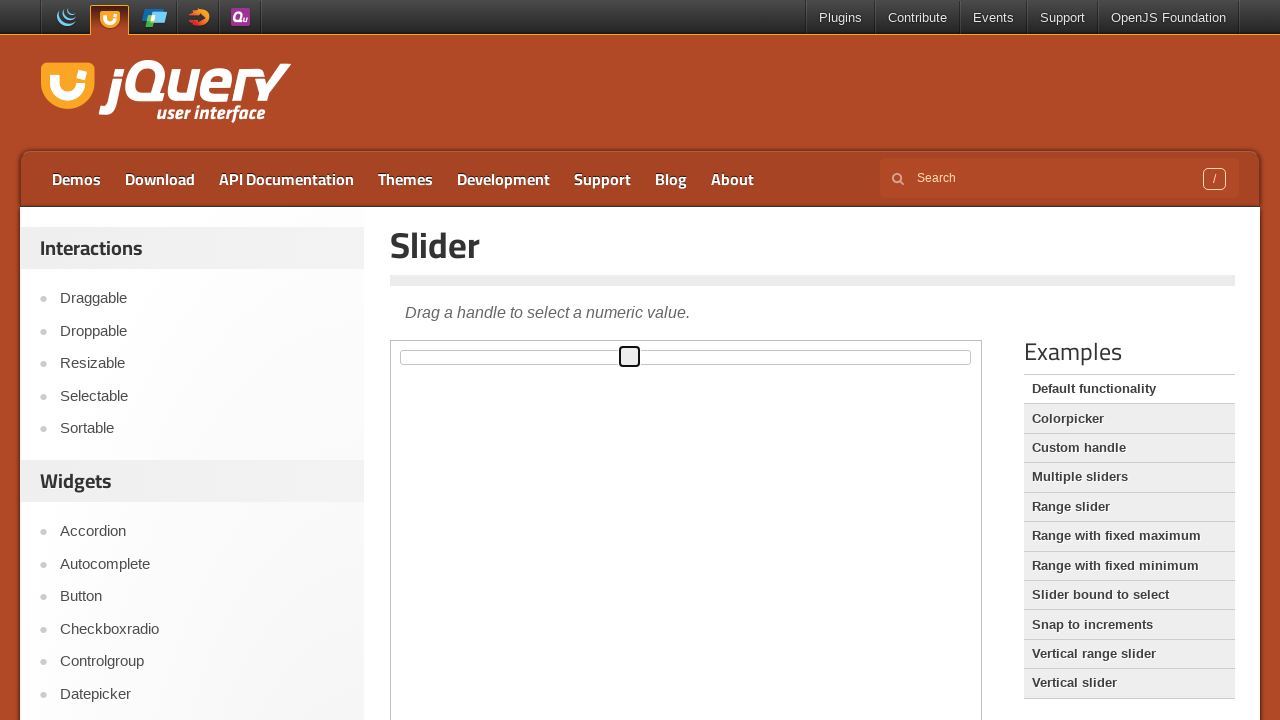

Pressed ArrowRight key to slide handle right (iteration 41/50) on iframe.demo-frame >> internal:control=enter-frame >> span.ui-slider-handle
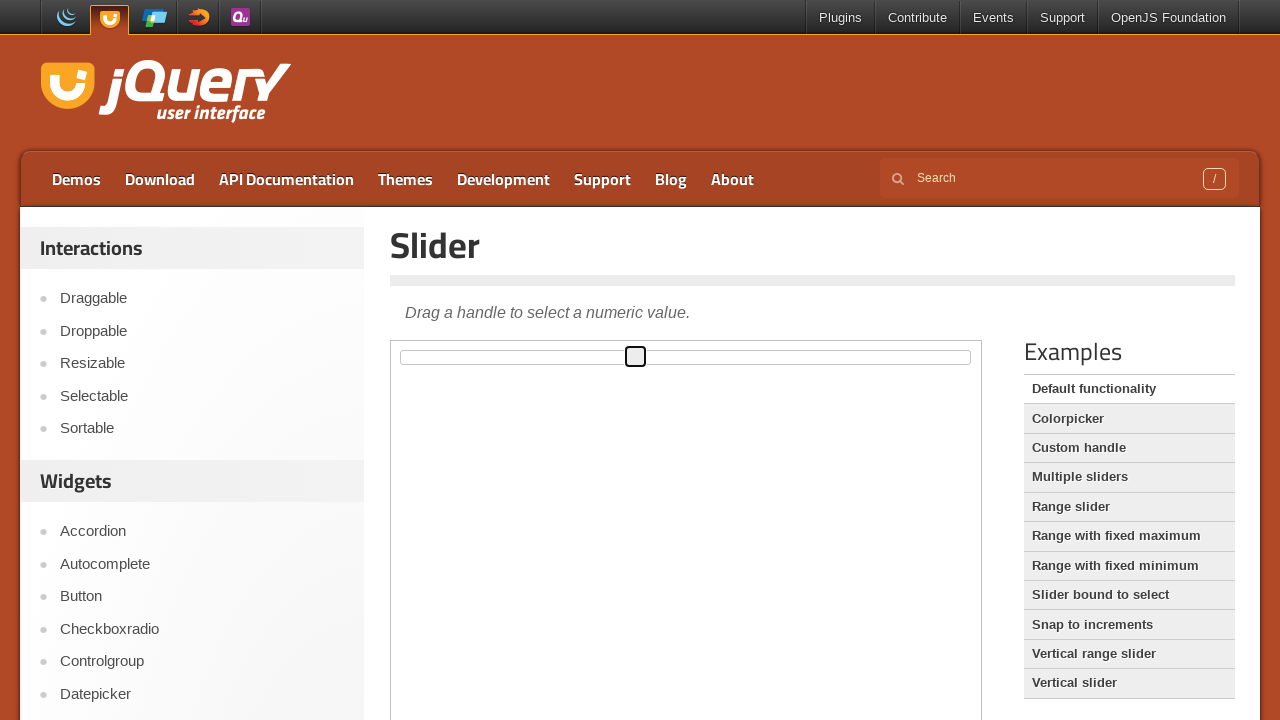

Pressed ArrowRight key to slide handle right (iteration 42/50) on iframe.demo-frame >> internal:control=enter-frame >> span.ui-slider-handle
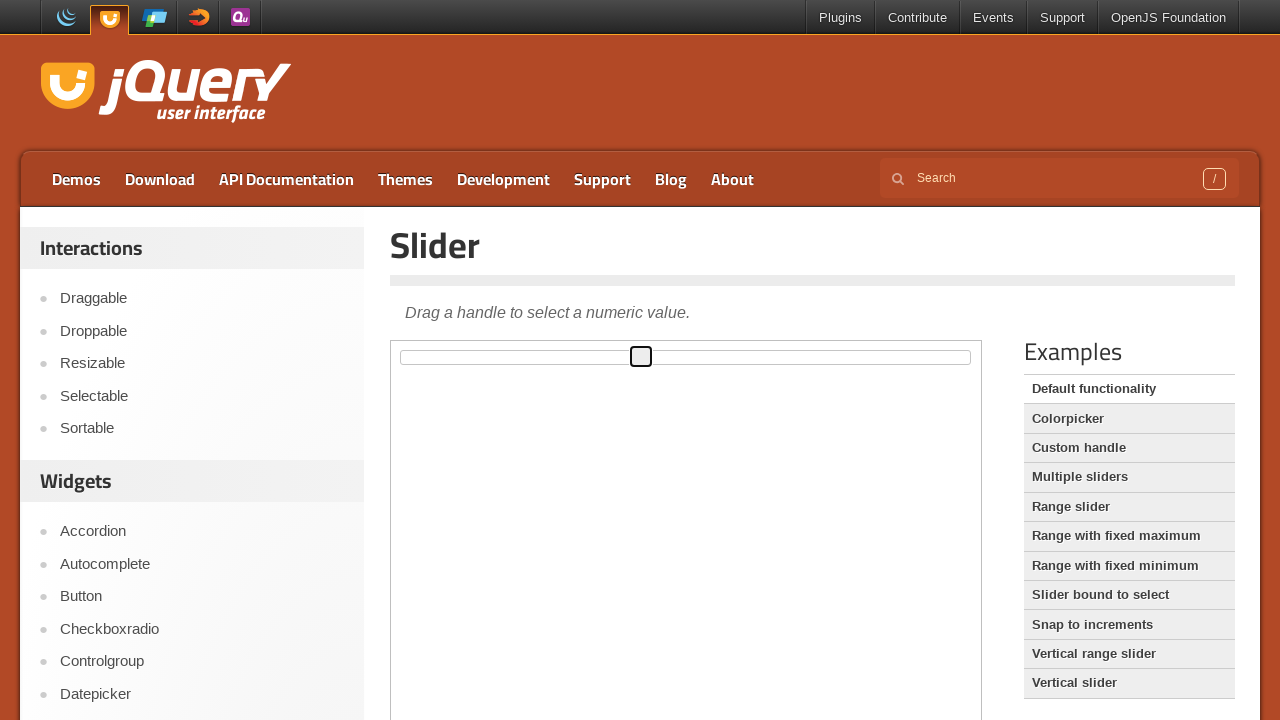

Pressed ArrowRight key to slide handle right (iteration 43/50) on iframe.demo-frame >> internal:control=enter-frame >> span.ui-slider-handle
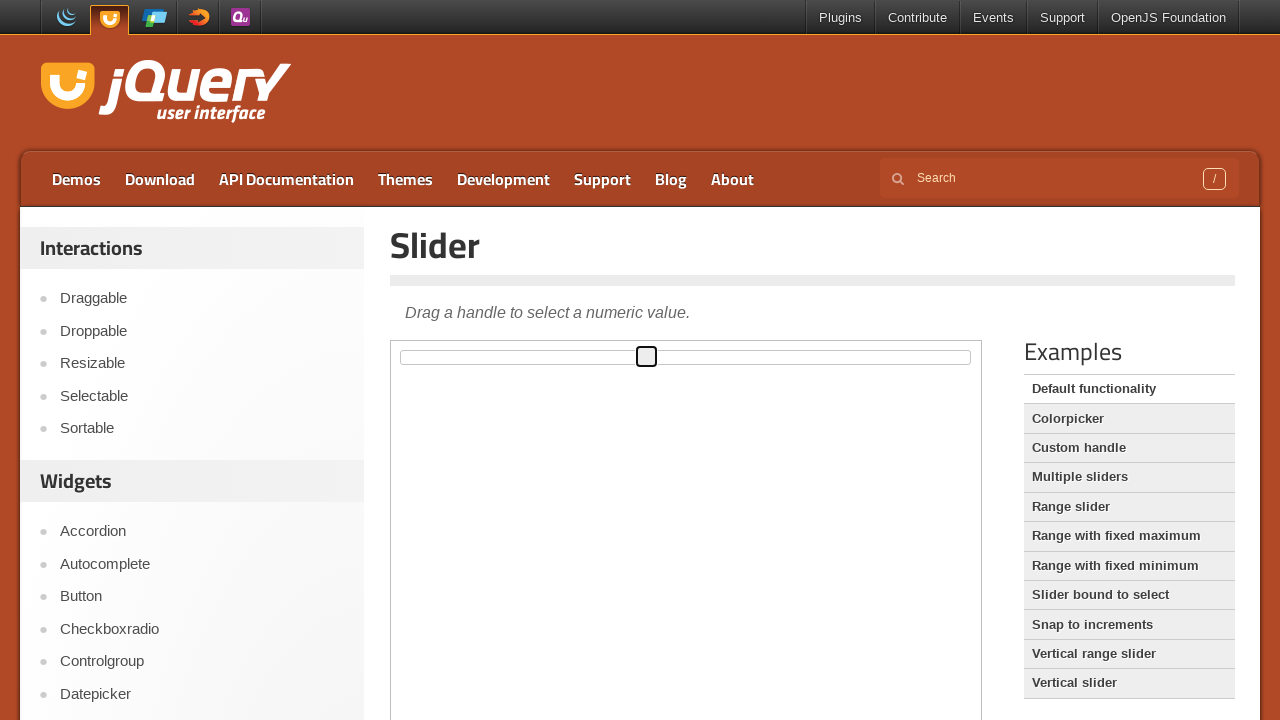

Pressed ArrowRight key to slide handle right (iteration 44/50) on iframe.demo-frame >> internal:control=enter-frame >> span.ui-slider-handle
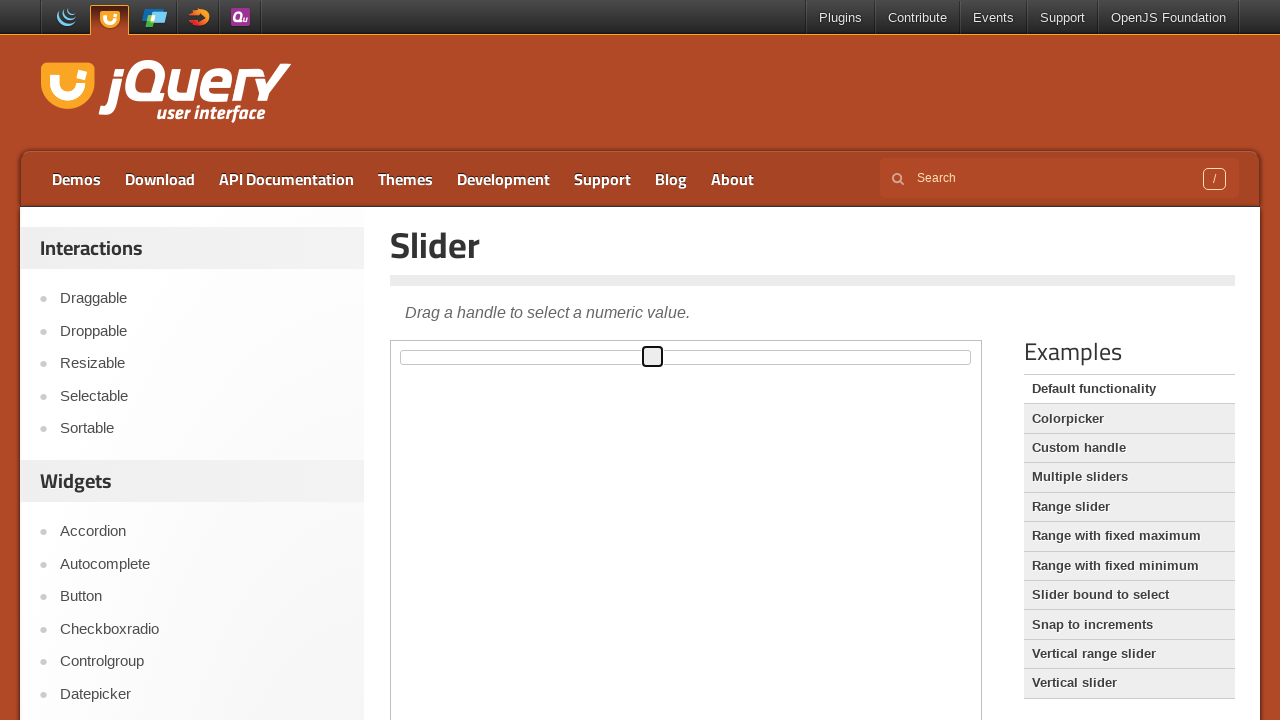

Pressed ArrowRight key to slide handle right (iteration 45/50) on iframe.demo-frame >> internal:control=enter-frame >> span.ui-slider-handle
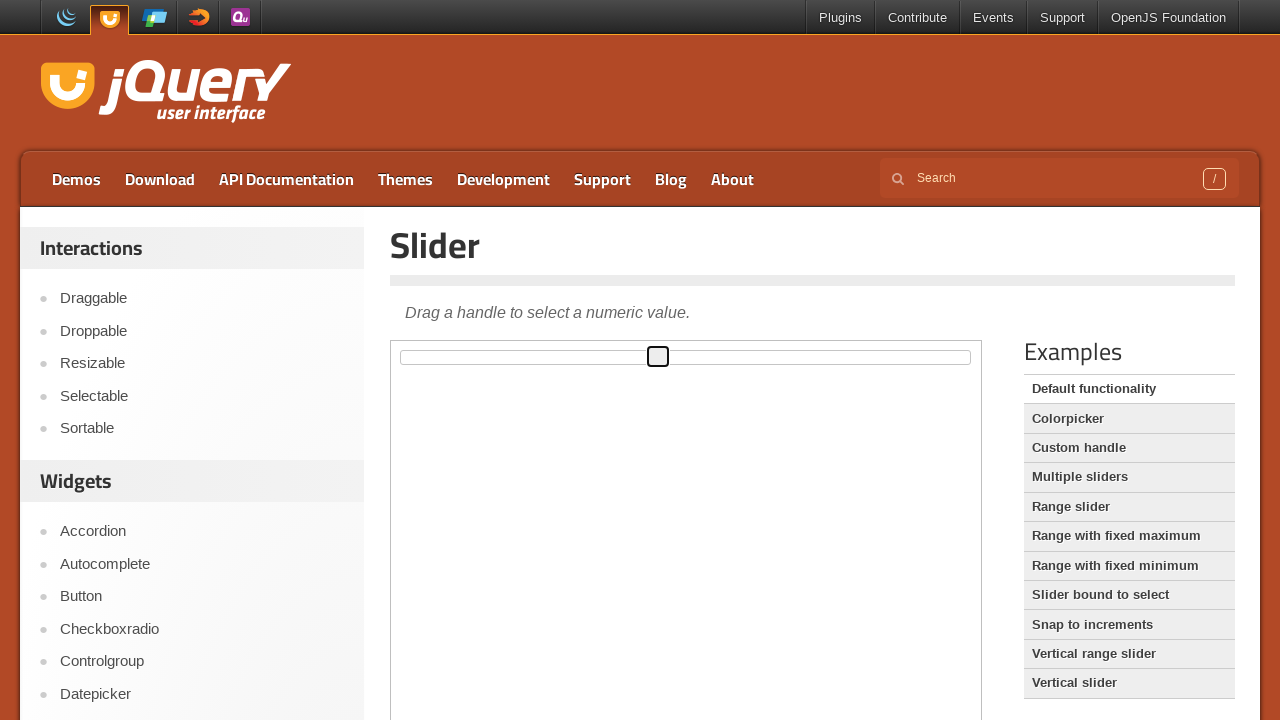

Pressed ArrowRight key to slide handle right (iteration 46/50) on iframe.demo-frame >> internal:control=enter-frame >> span.ui-slider-handle
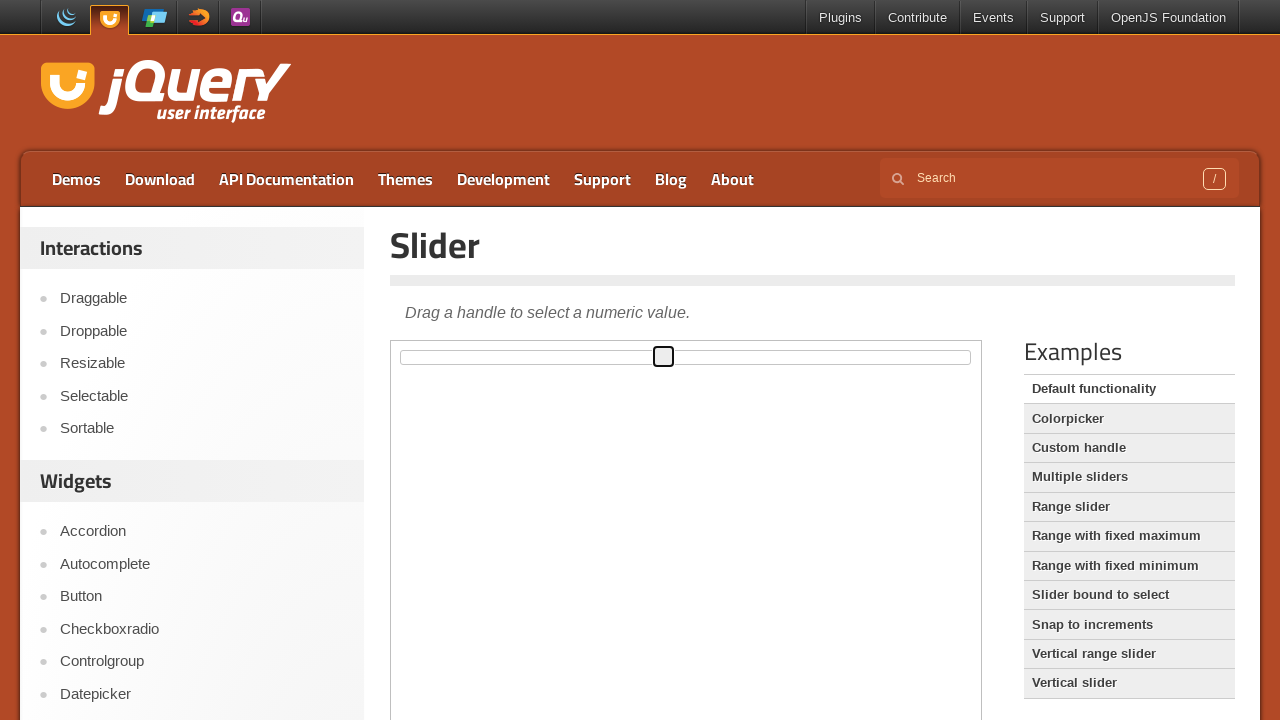

Pressed ArrowRight key to slide handle right (iteration 47/50) on iframe.demo-frame >> internal:control=enter-frame >> span.ui-slider-handle
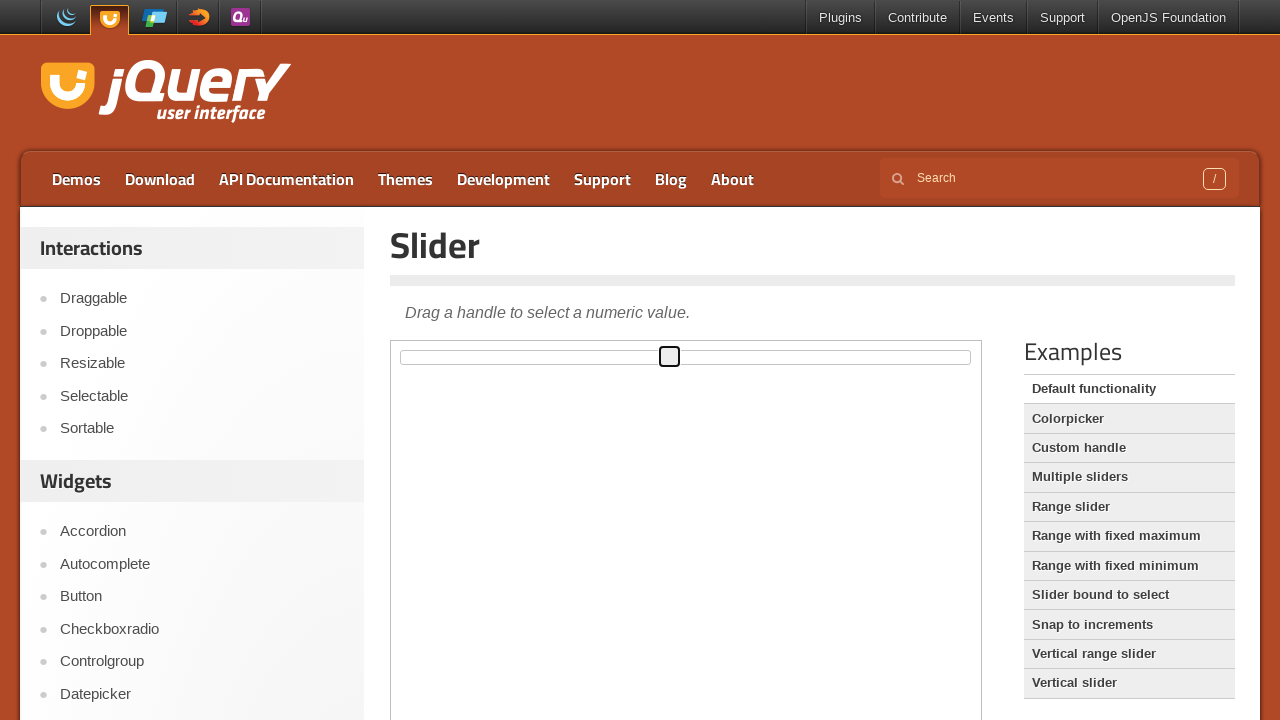

Pressed ArrowRight key to slide handle right (iteration 48/50) on iframe.demo-frame >> internal:control=enter-frame >> span.ui-slider-handle
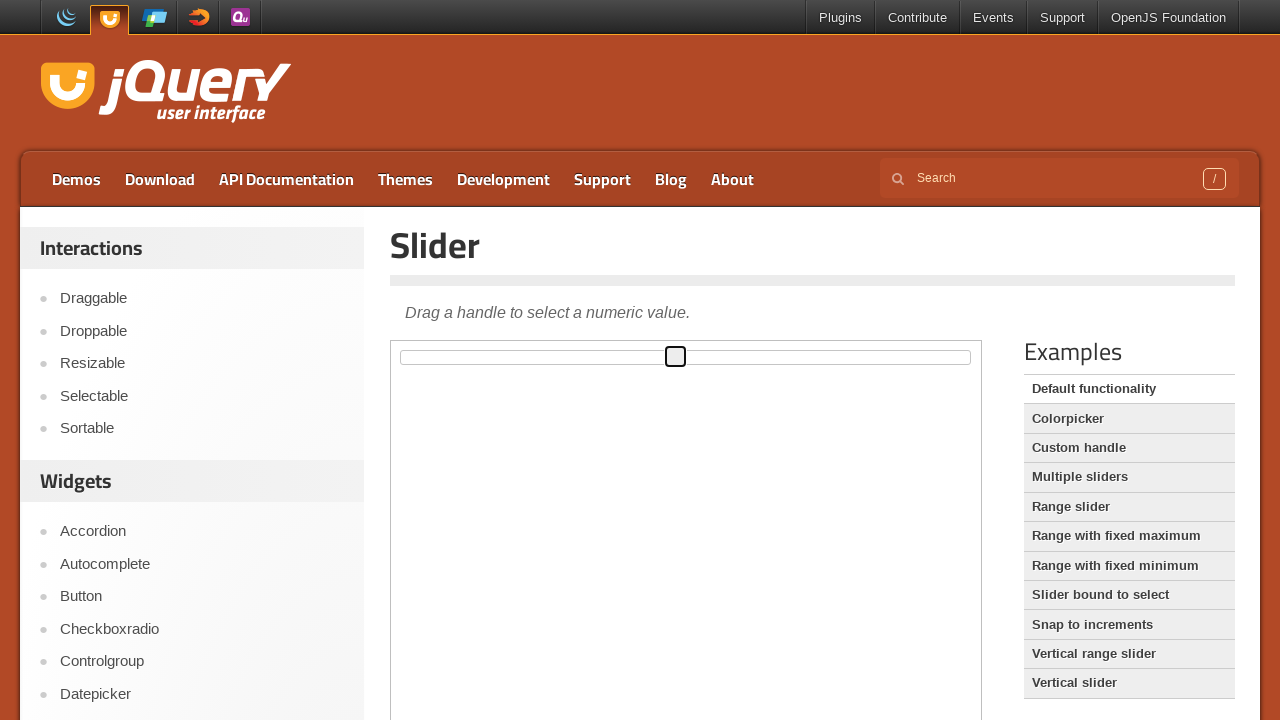

Pressed ArrowRight key to slide handle right (iteration 49/50) on iframe.demo-frame >> internal:control=enter-frame >> span.ui-slider-handle
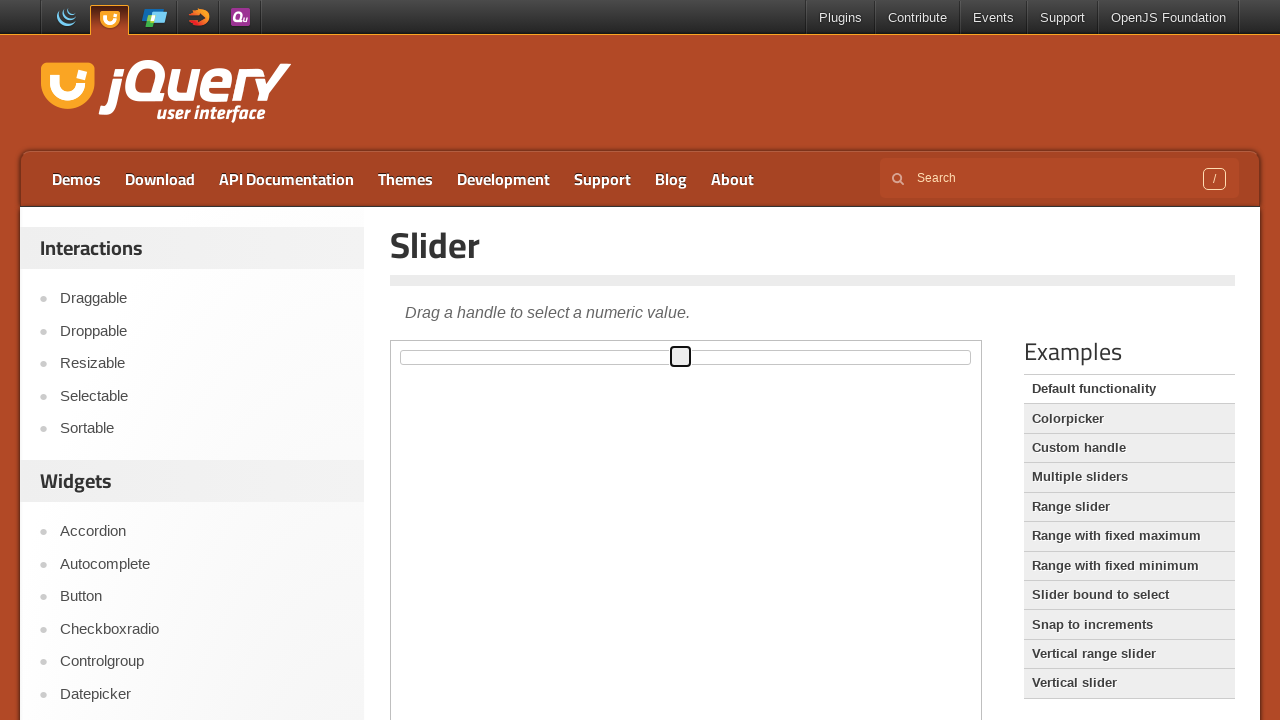

Pressed ArrowRight key to slide handle right (iteration 50/50) on iframe.demo-frame >> internal:control=enter-frame >> span.ui-slider-handle
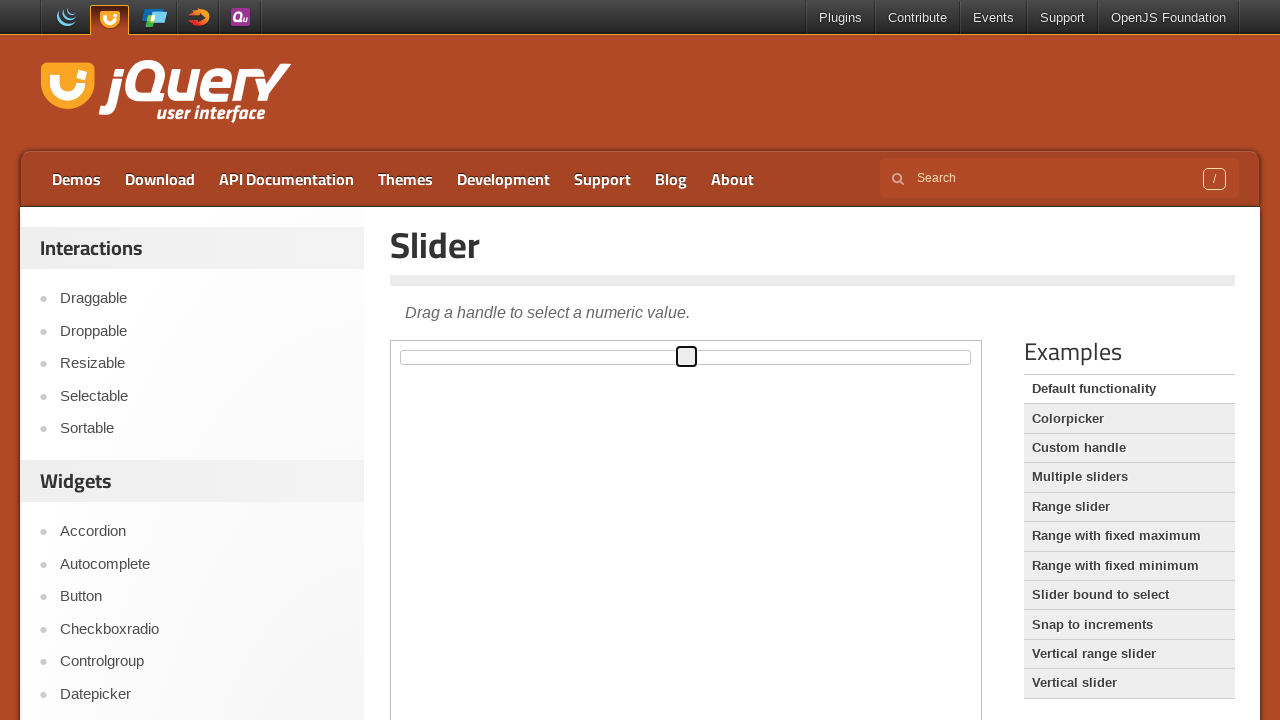

Pressed ArrowLeft key to slide handle left (iteration 1/50) on iframe.demo-frame >> internal:control=enter-frame >> span.ui-slider-handle
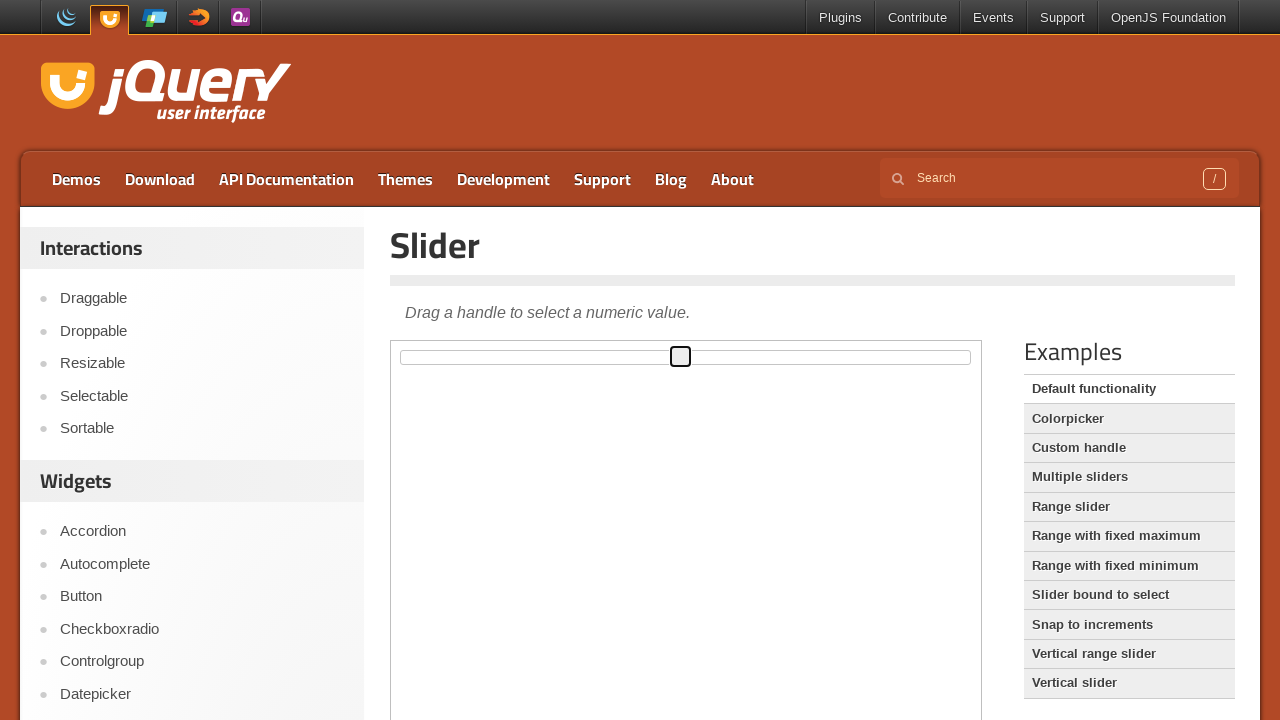

Pressed ArrowLeft key to slide handle left (iteration 2/50) on iframe.demo-frame >> internal:control=enter-frame >> span.ui-slider-handle
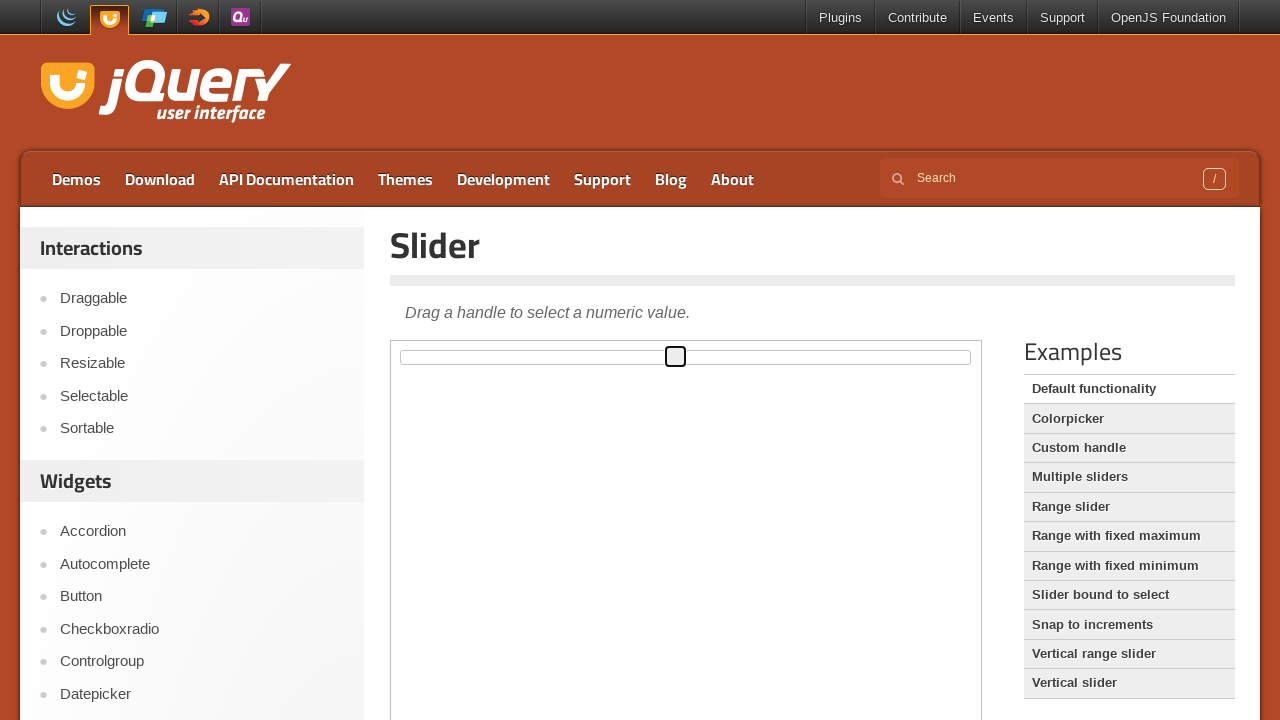

Pressed ArrowLeft key to slide handle left (iteration 3/50) on iframe.demo-frame >> internal:control=enter-frame >> span.ui-slider-handle
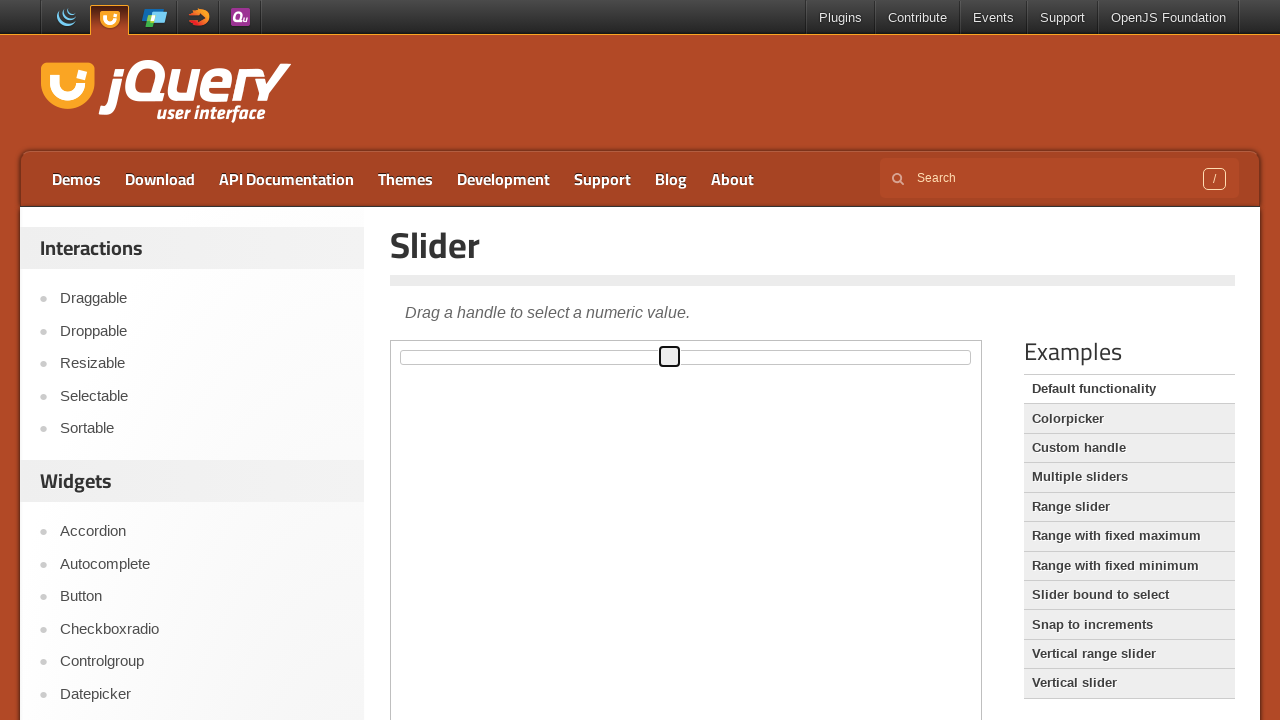

Pressed ArrowLeft key to slide handle left (iteration 4/50) on iframe.demo-frame >> internal:control=enter-frame >> span.ui-slider-handle
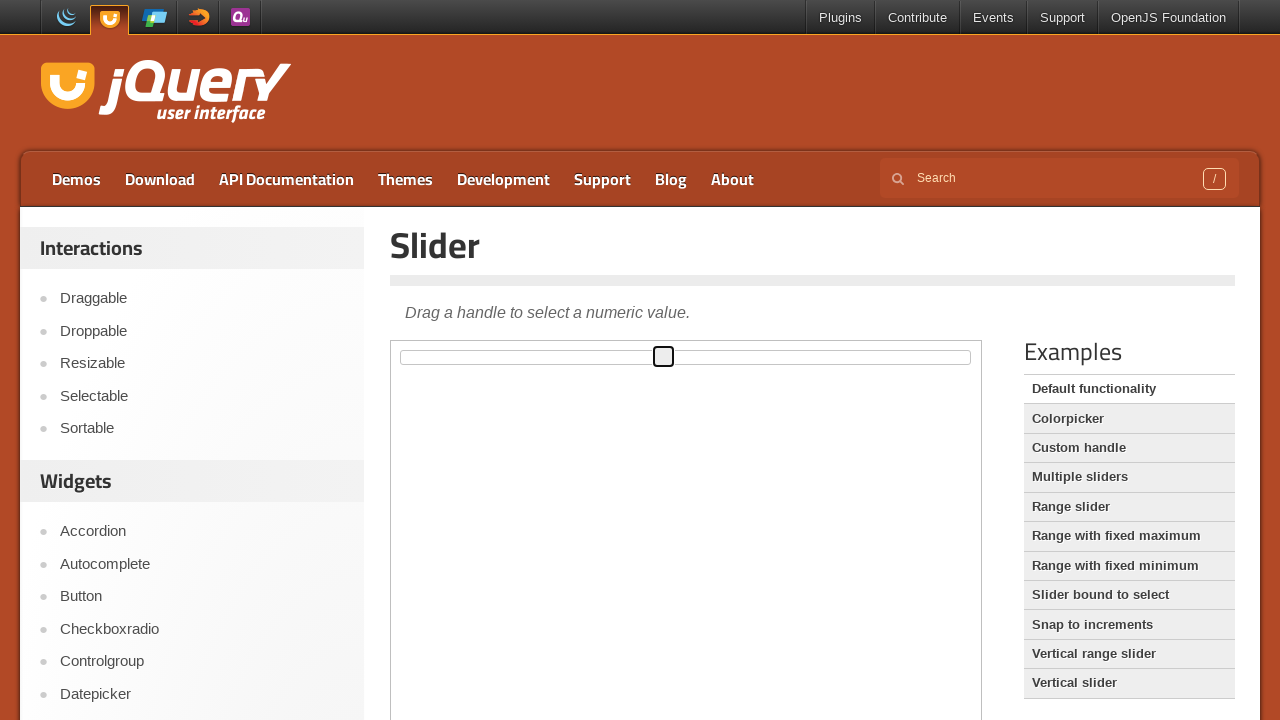

Pressed ArrowLeft key to slide handle left (iteration 5/50) on iframe.demo-frame >> internal:control=enter-frame >> span.ui-slider-handle
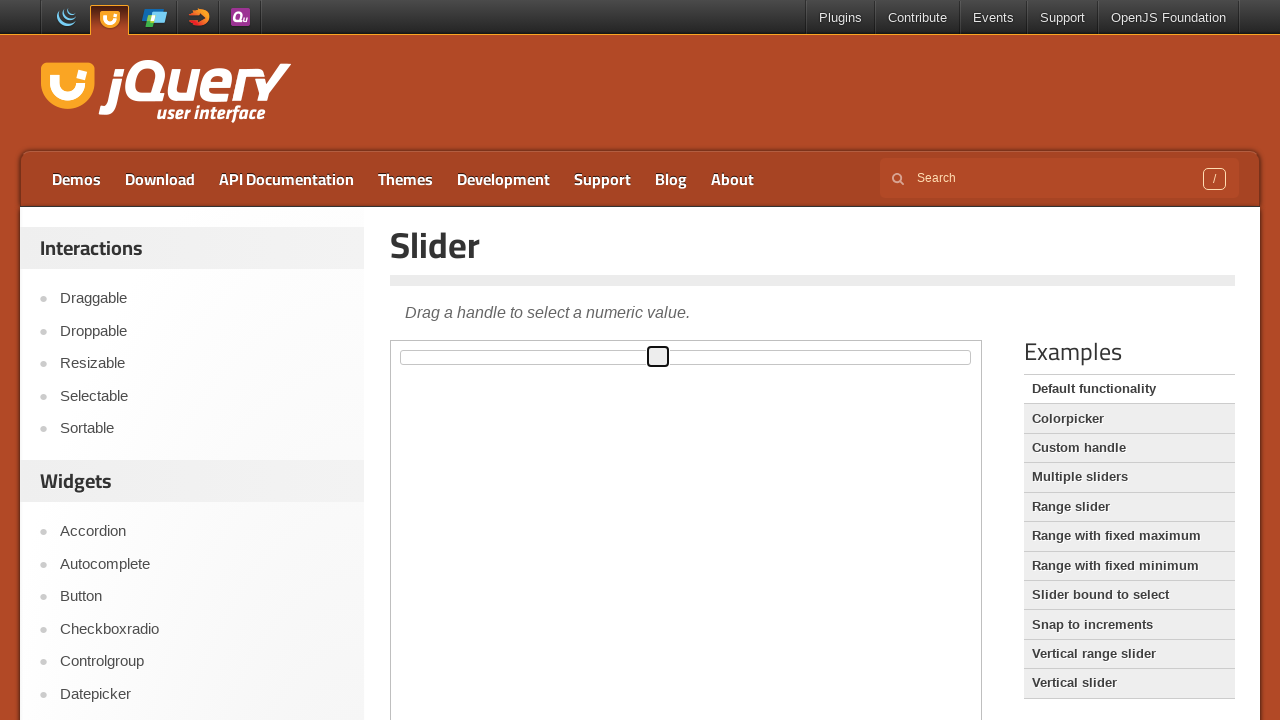

Pressed ArrowLeft key to slide handle left (iteration 6/50) on iframe.demo-frame >> internal:control=enter-frame >> span.ui-slider-handle
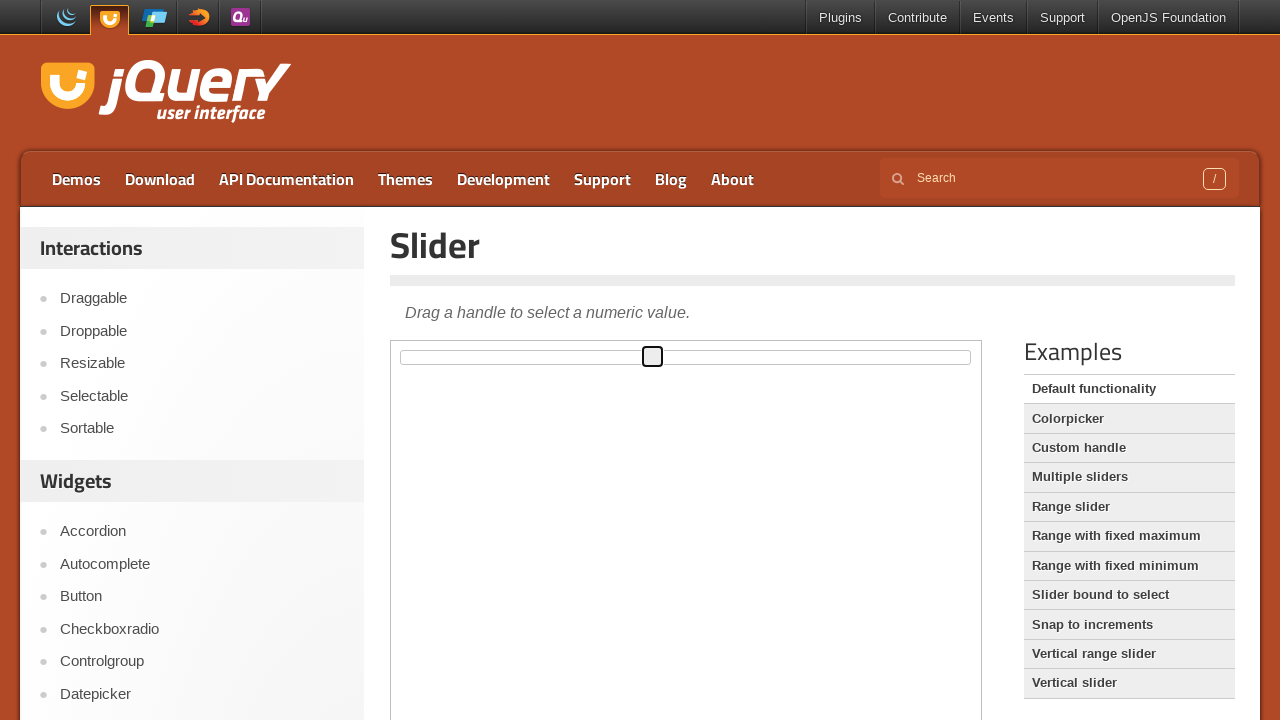

Pressed ArrowLeft key to slide handle left (iteration 7/50) on iframe.demo-frame >> internal:control=enter-frame >> span.ui-slider-handle
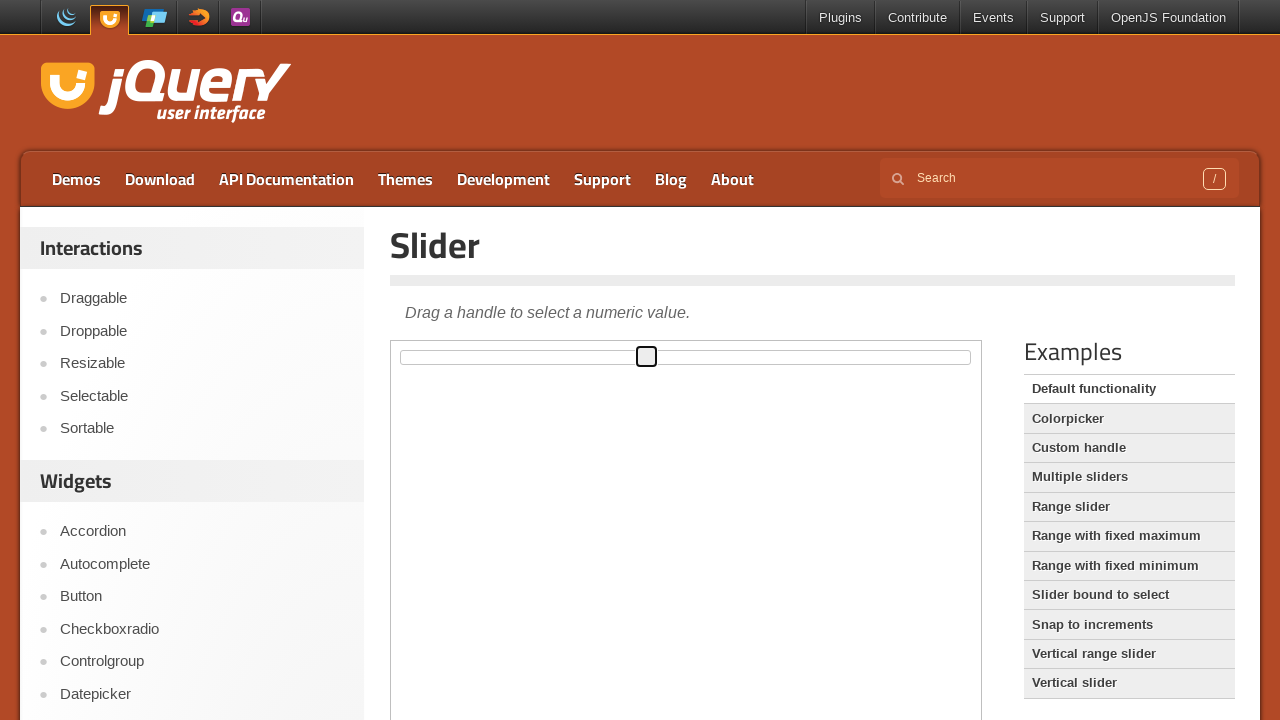

Pressed ArrowLeft key to slide handle left (iteration 8/50) on iframe.demo-frame >> internal:control=enter-frame >> span.ui-slider-handle
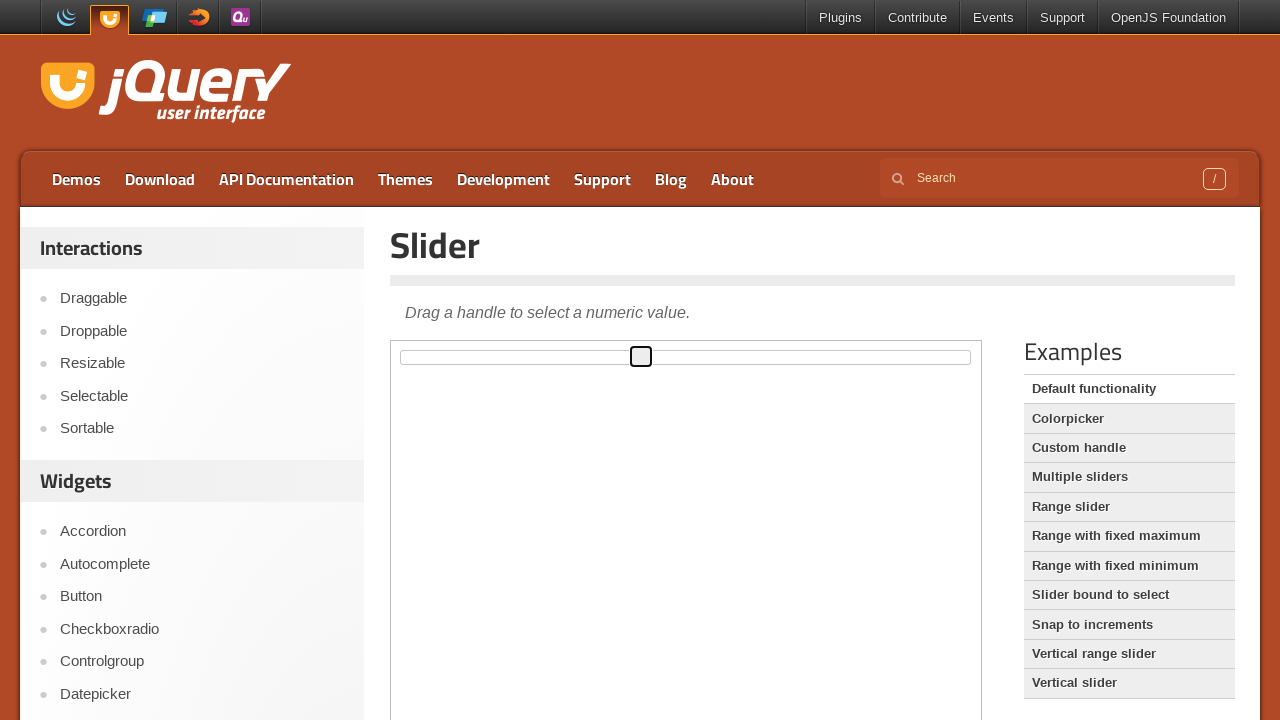

Pressed ArrowLeft key to slide handle left (iteration 9/50) on iframe.demo-frame >> internal:control=enter-frame >> span.ui-slider-handle
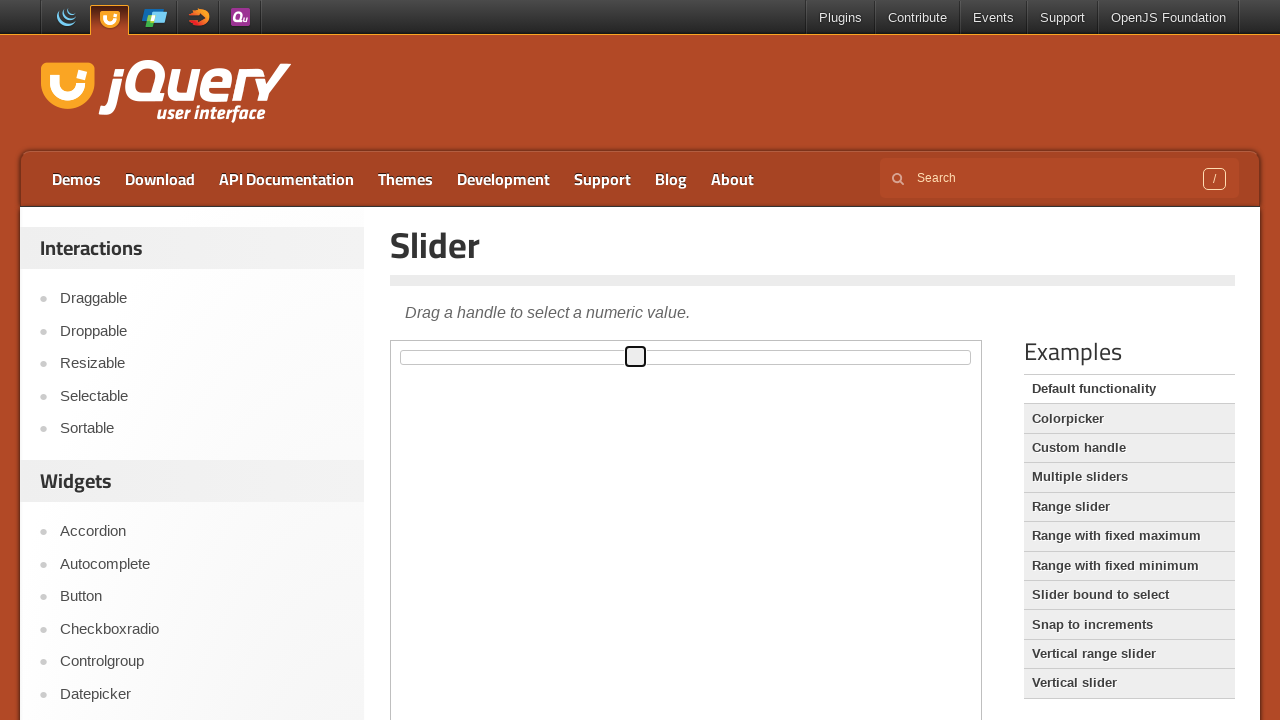

Pressed ArrowLeft key to slide handle left (iteration 10/50) on iframe.demo-frame >> internal:control=enter-frame >> span.ui-slider-handle
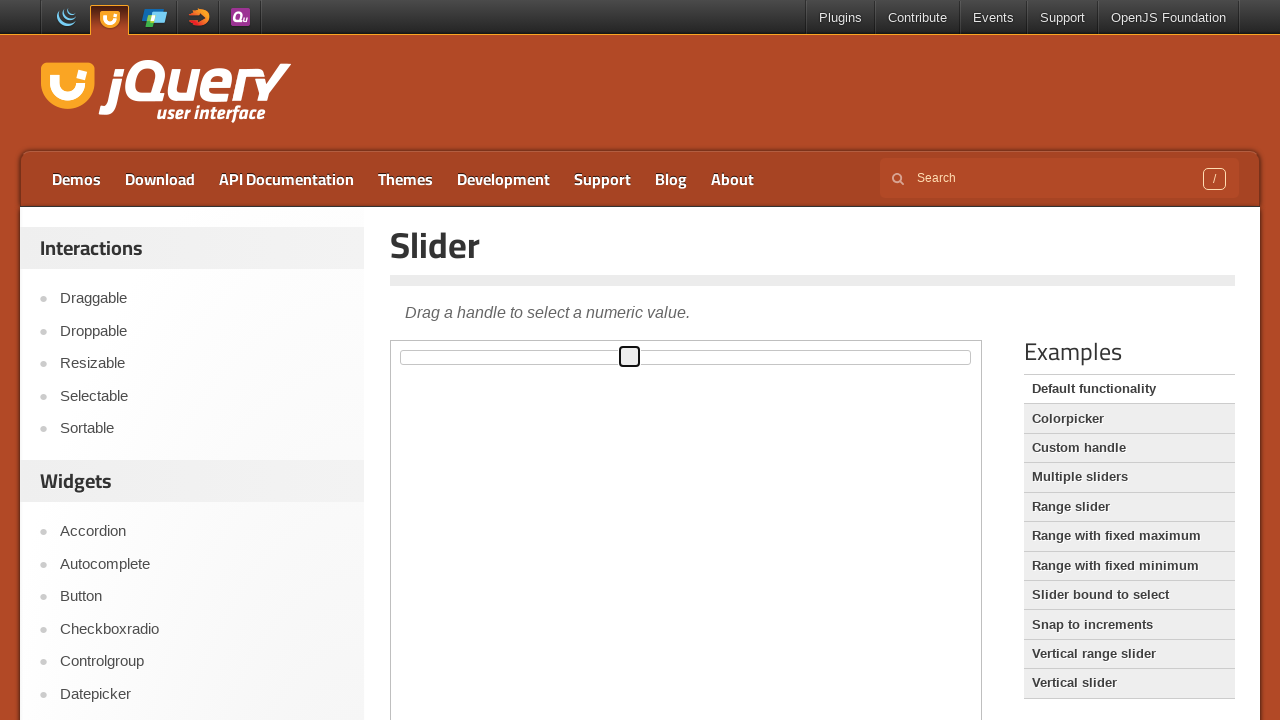

Pressed ArrowLeft key to slide handle left (iteration 11/50) on iframe.demo-frame >> internal:control=enter-frame >> span.ui-slider-handle
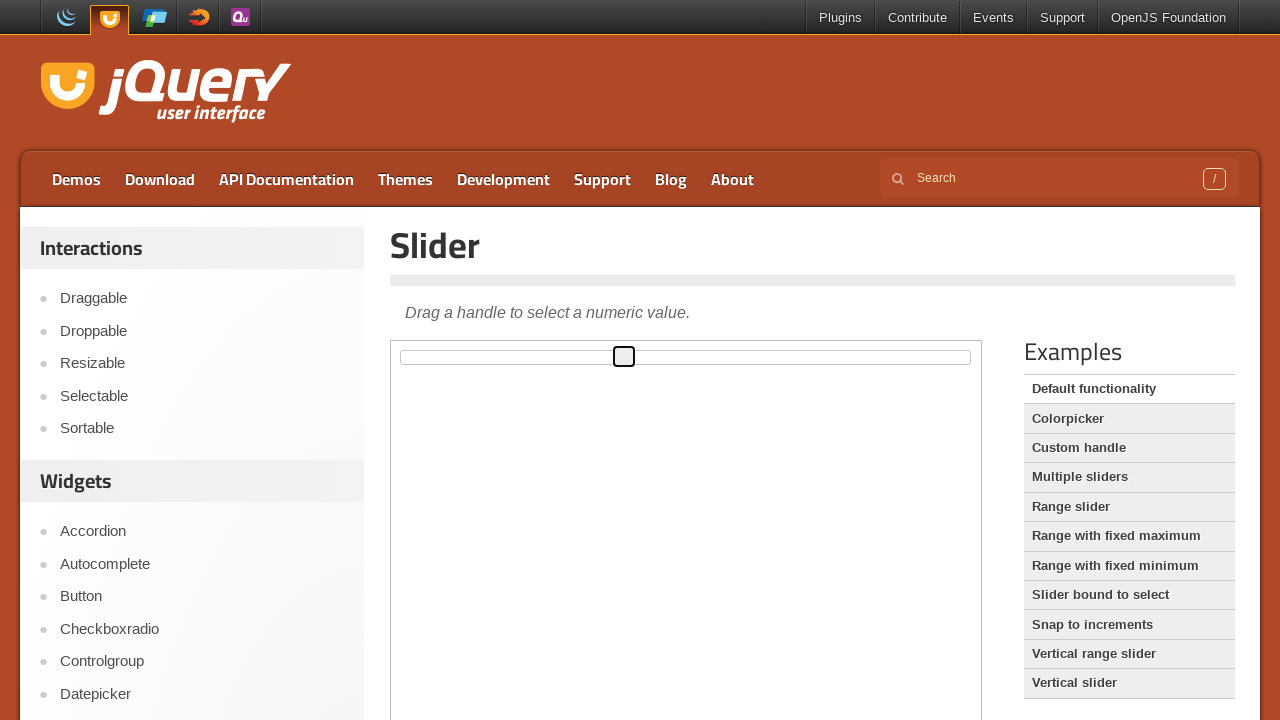

Pressed ArrowLeft key to slide handle left (iteration 12/50) on iframe.demo-frame >> internal:control=enter-frame >> span.ui-slider-handle
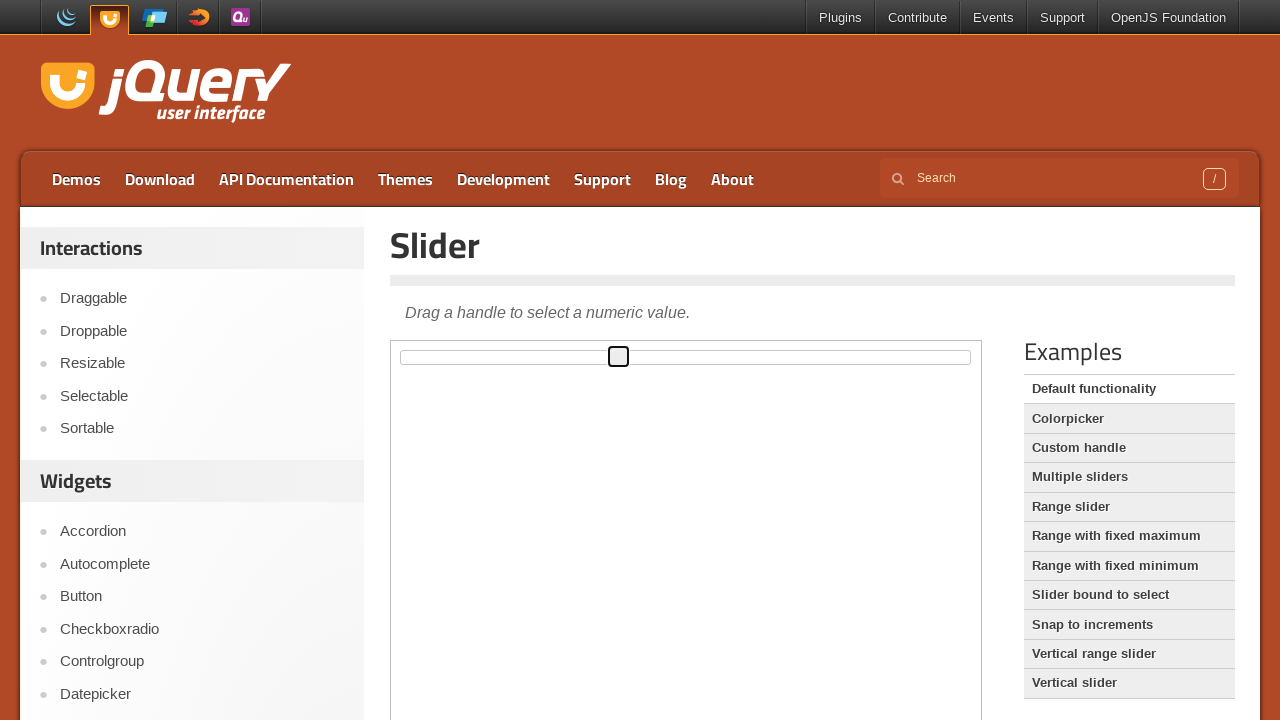

Pressed ArrowLeft key to slide handle left (iteration 13/50) on iframe.demo-frame >> internal:control=enter-frame >> span.ui-slider-handle
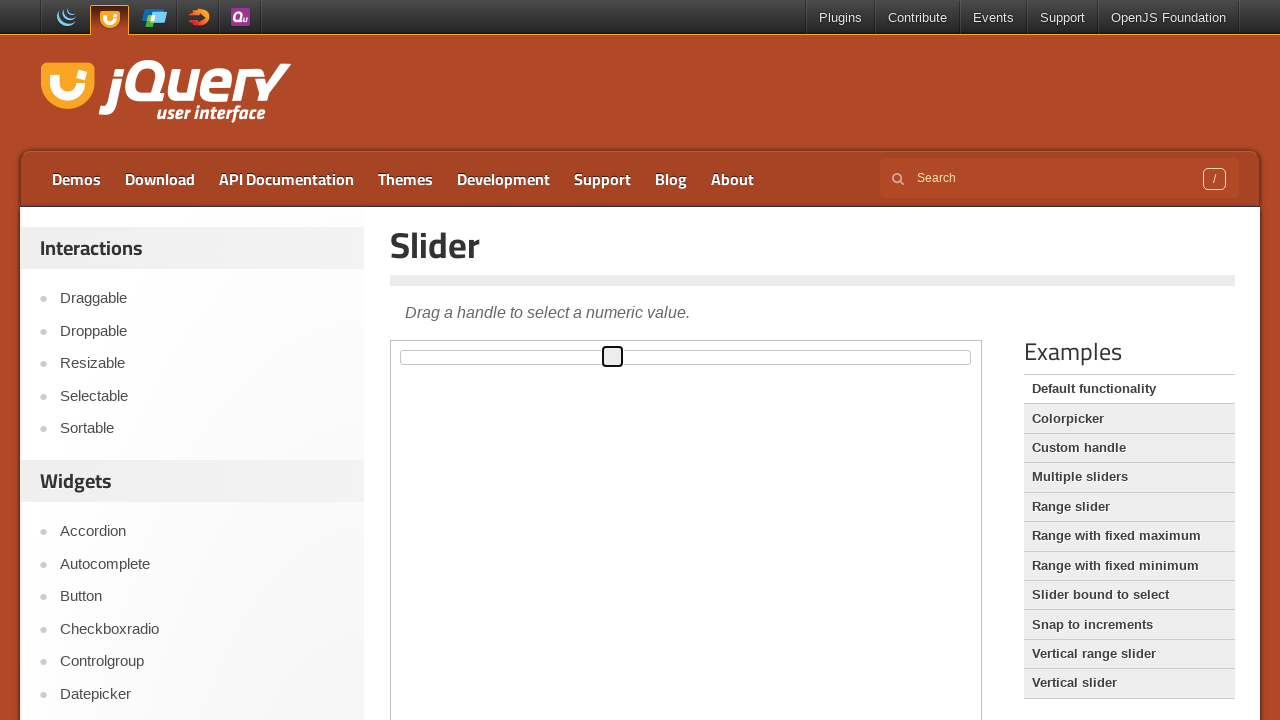

Pressed ArrowLeft key to slide handle left (iteration 14/50) on iframe.demo-frame >> internal:control=enter-frame >> span.ui-slider-handle
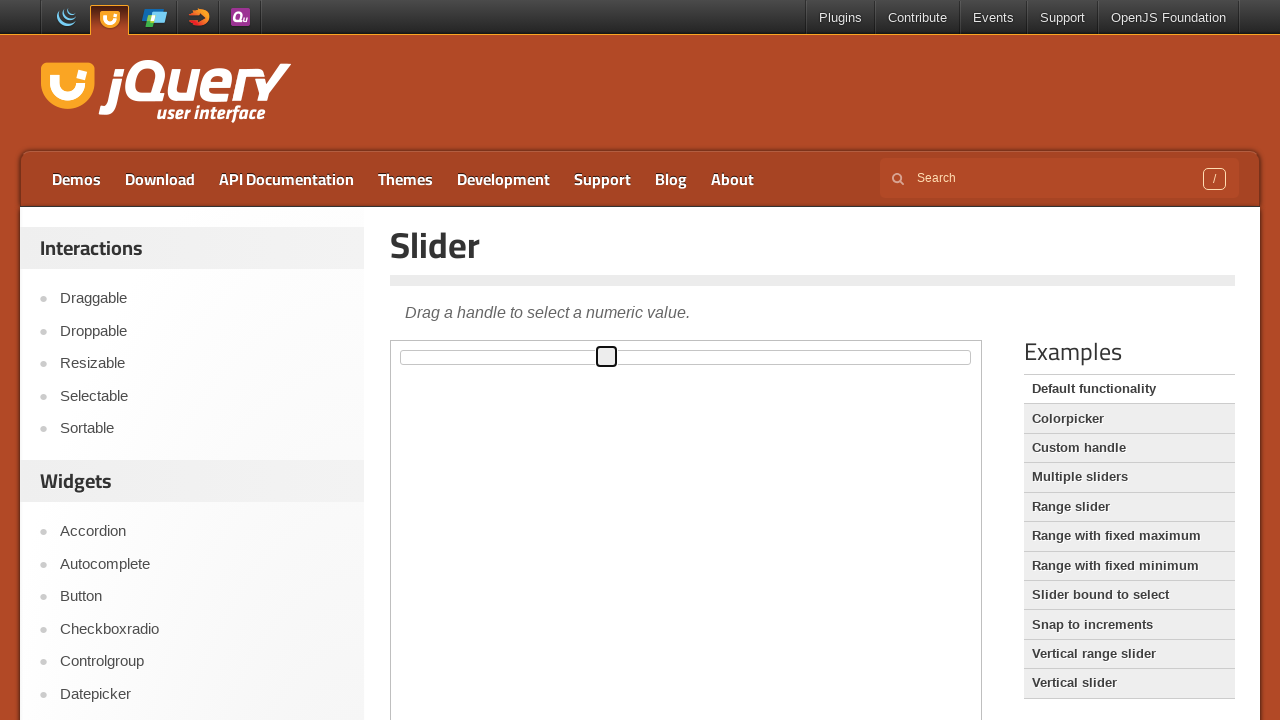

Pressed ArrowLeft key to slide handle left (iteration 15/50) on iframe.demo-frame >> internal:control=enter-frame >> span.ui-slider-handle
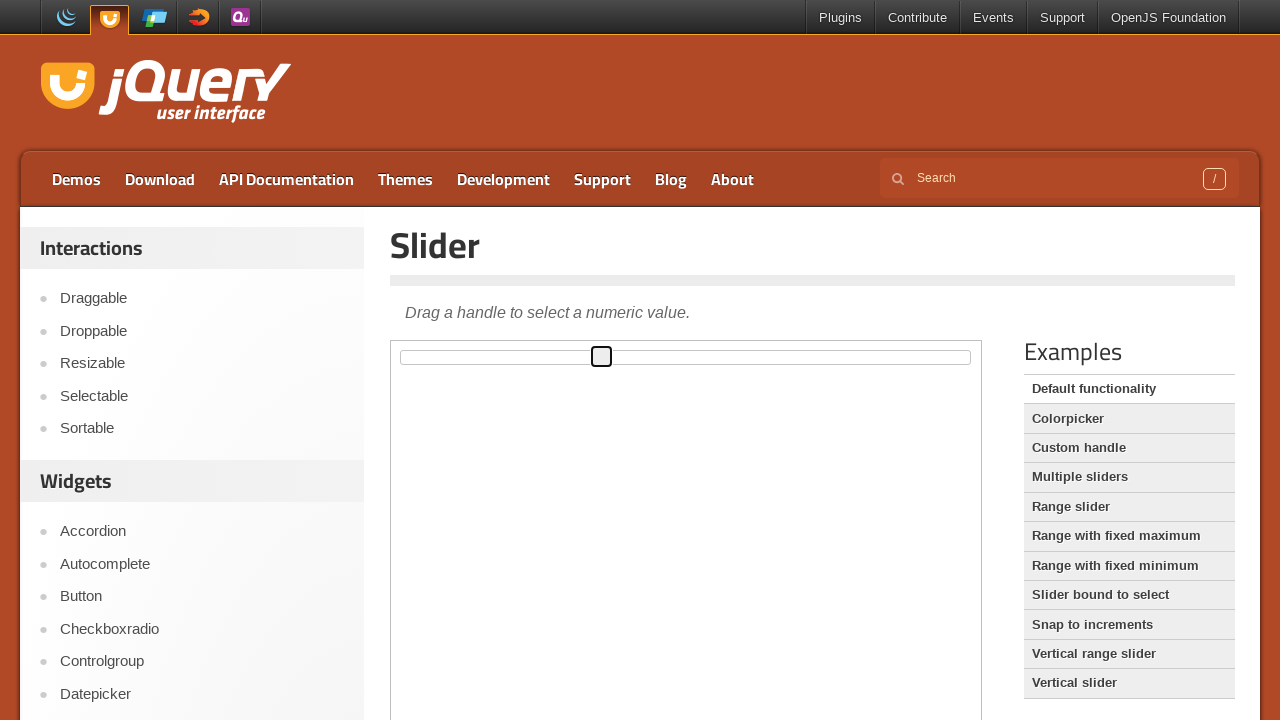

Pressed ArrowLeft key to slide handle left (iteration 16/50) on iframe.demo-frame >> internal:control=enter-frame >> span.ui-slider-handle
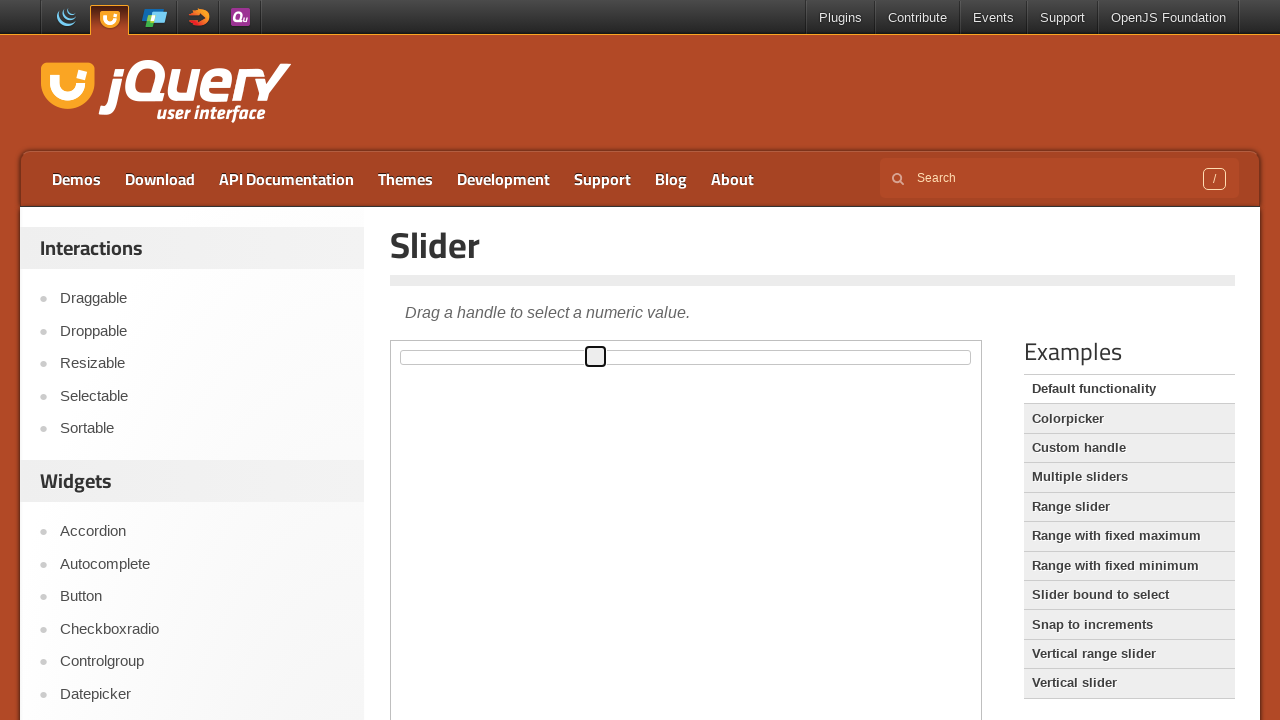

Pressed ArrowLeft key to slide handle left (iteration 17/50) on iframe.demo-frame >> internal:control=enter-frame >> span.ui-slider-handle
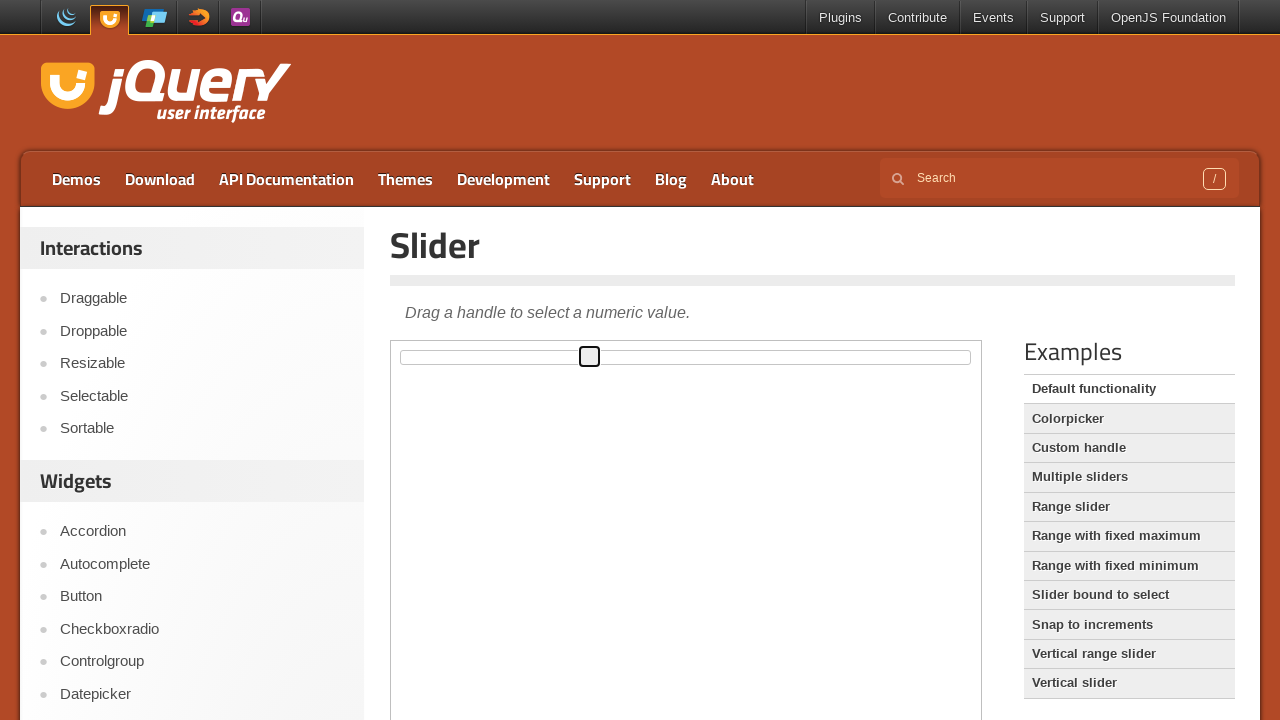

Pressed ArrowLeft key to slide handle left (iteration 18/50) on iframe.demo-frame >> internal:control=enter-frame >> span.ui-slider-handle
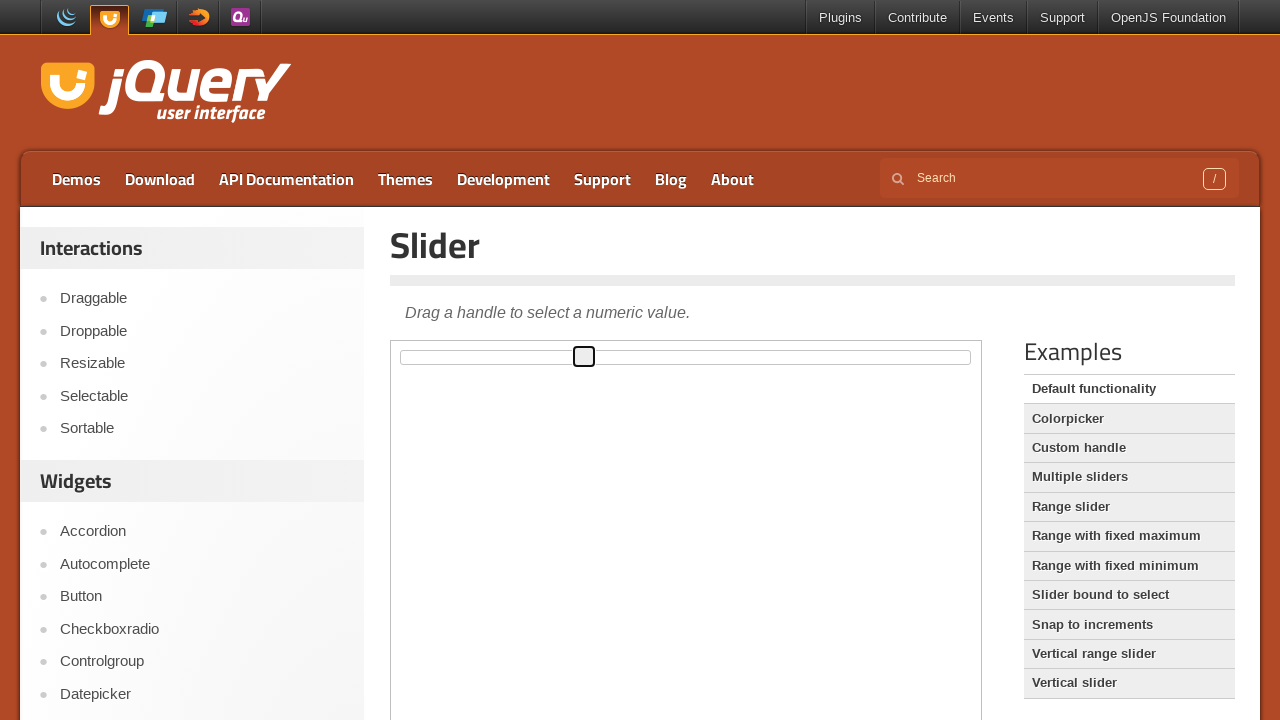

Pressed ArrowLeft key to slide handle left (iteration 19/50) on iframe.demo-frame >> internal:control=enter-frame >> span.ui-slider-handle
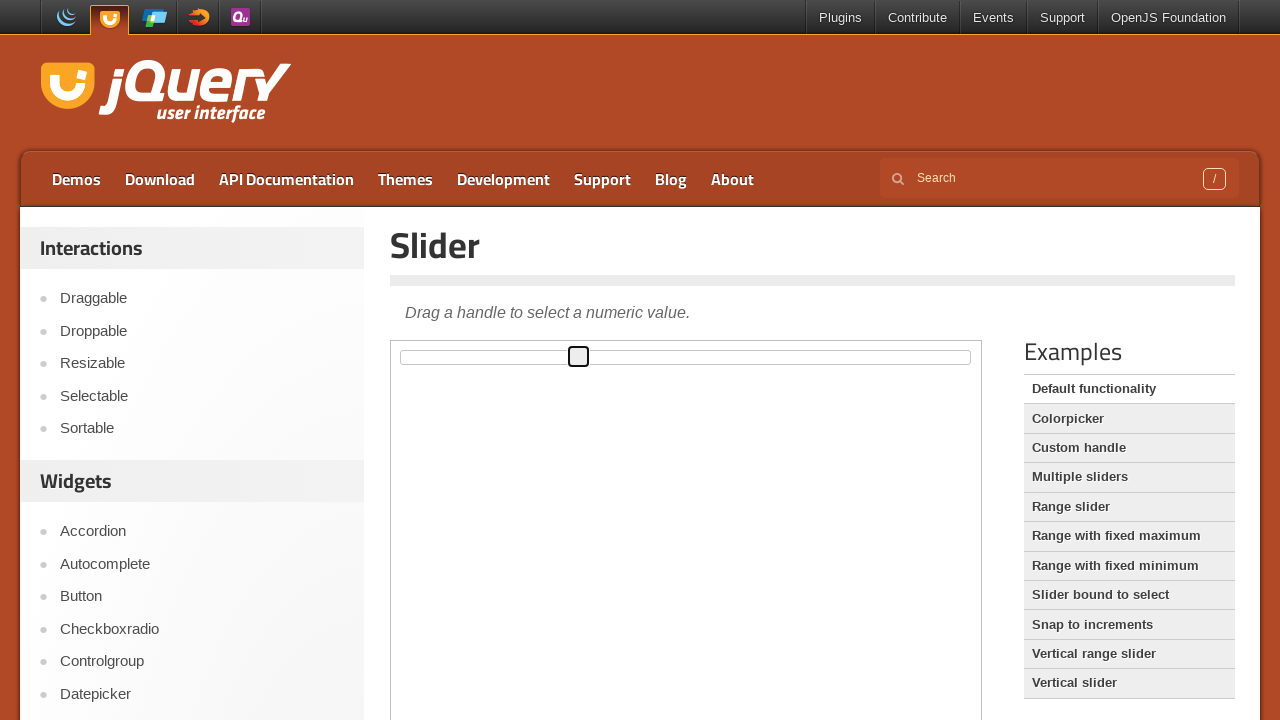

Pressed ArrowLeft key to slide handle left (iteration 20/50) on iframe.demo-frame >> internal:control=enter-frame >> span.ui-slider-handle
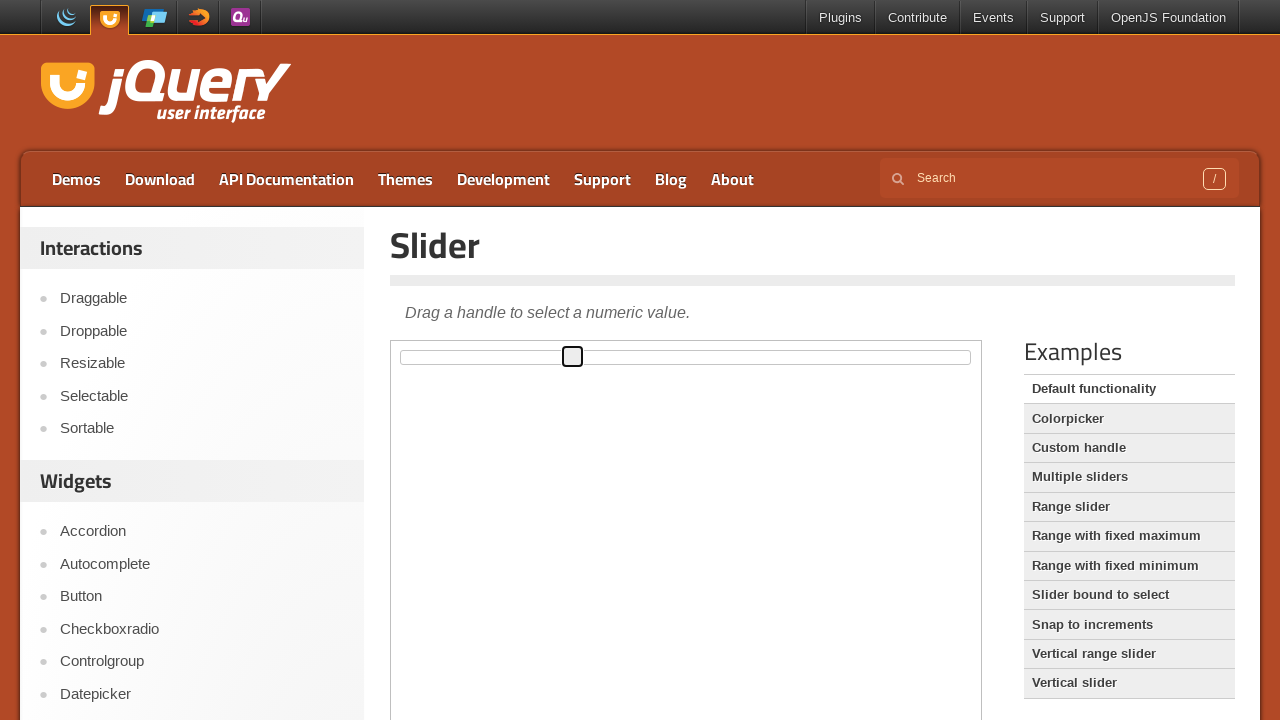

Pressed ArrowLeft key to slide handle left (iteration 21/50) on iframe.demo-frame >> internal:control=enter-frame >> span.ui-slider-handle
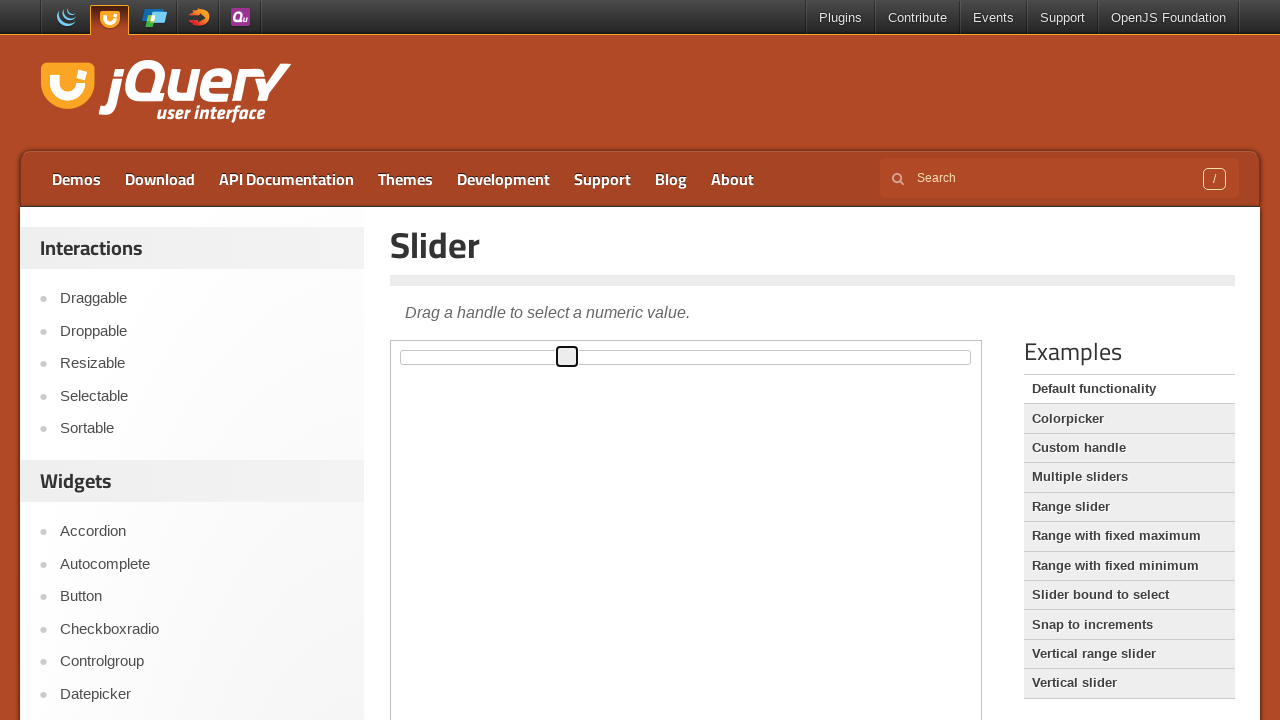

Pressed ArrowLeft key to slide handle left (iteration 22/50) on iframe.demo-frame >> internal:control=enter-frame >> span.ui-slider-handle
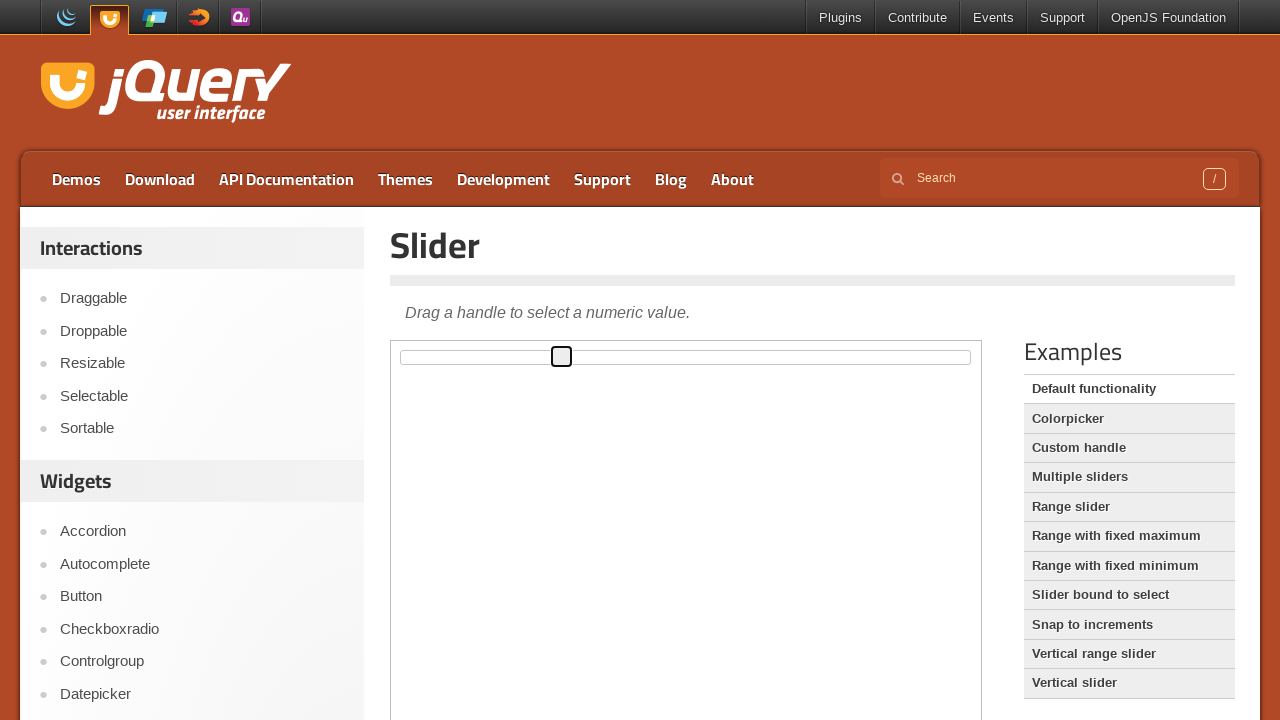

Pressed ArrowLeft key to slide handle left (iteration 23/50) on iframe.demo-frame >> internal:control=enter-frame >> span.ui-slider-handle
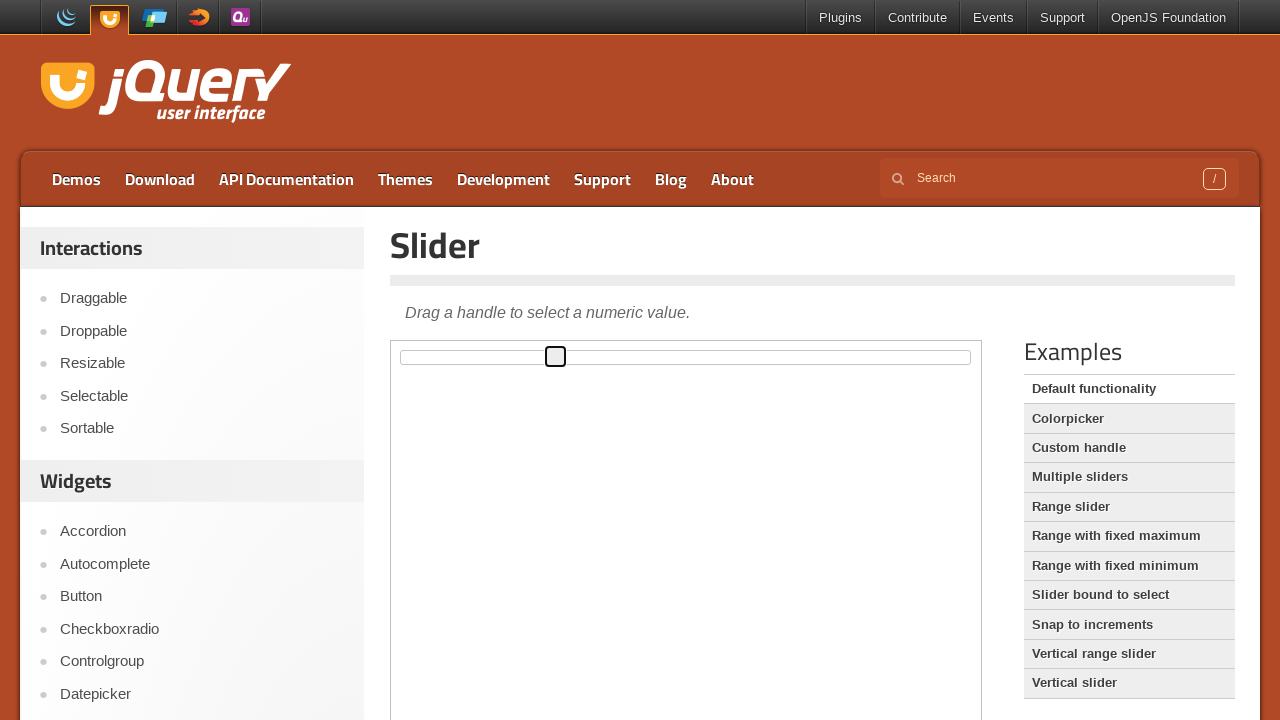

Pressed ArrowLeft key to slide handle left (iteration 24/50) on iframe.demo-frame >> internal:control=enter-frame >> span.ui-slider-handle
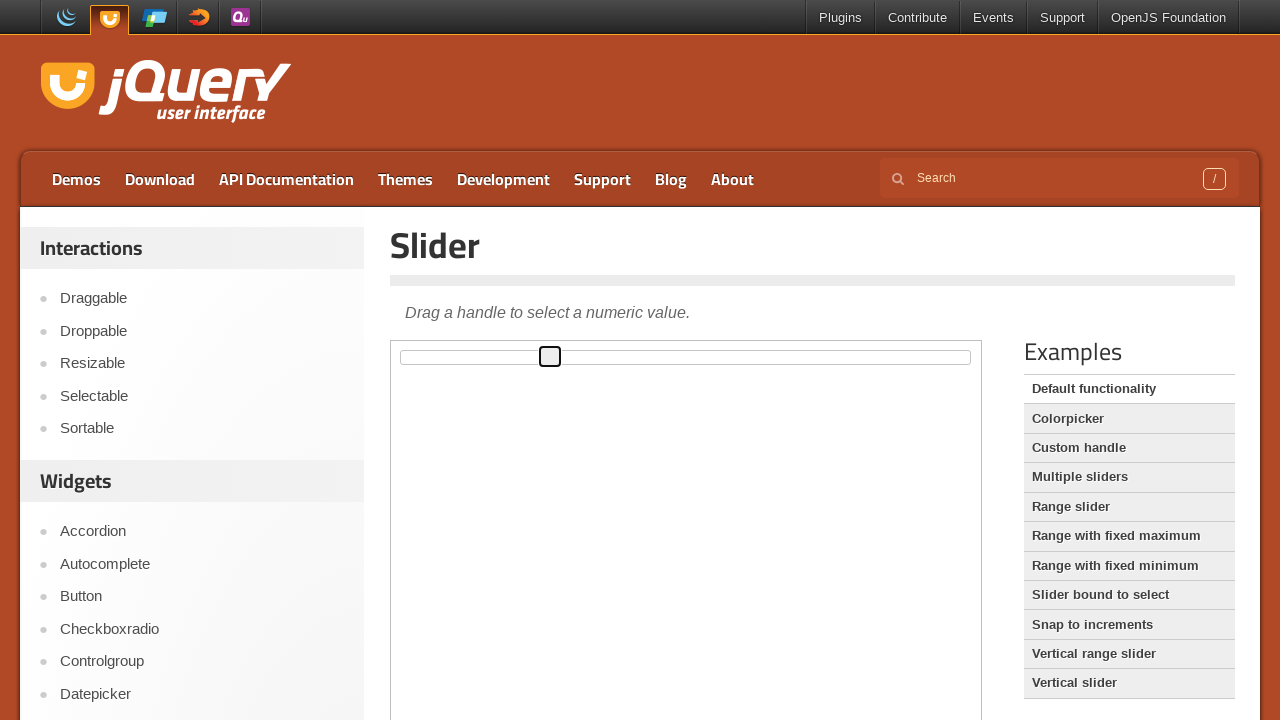

Pressed ArrowLeft key to slide handle left (iteration 25/50) on iframe.demo-frame >> internal:control=enter-frame >> span.ui-slider-handle
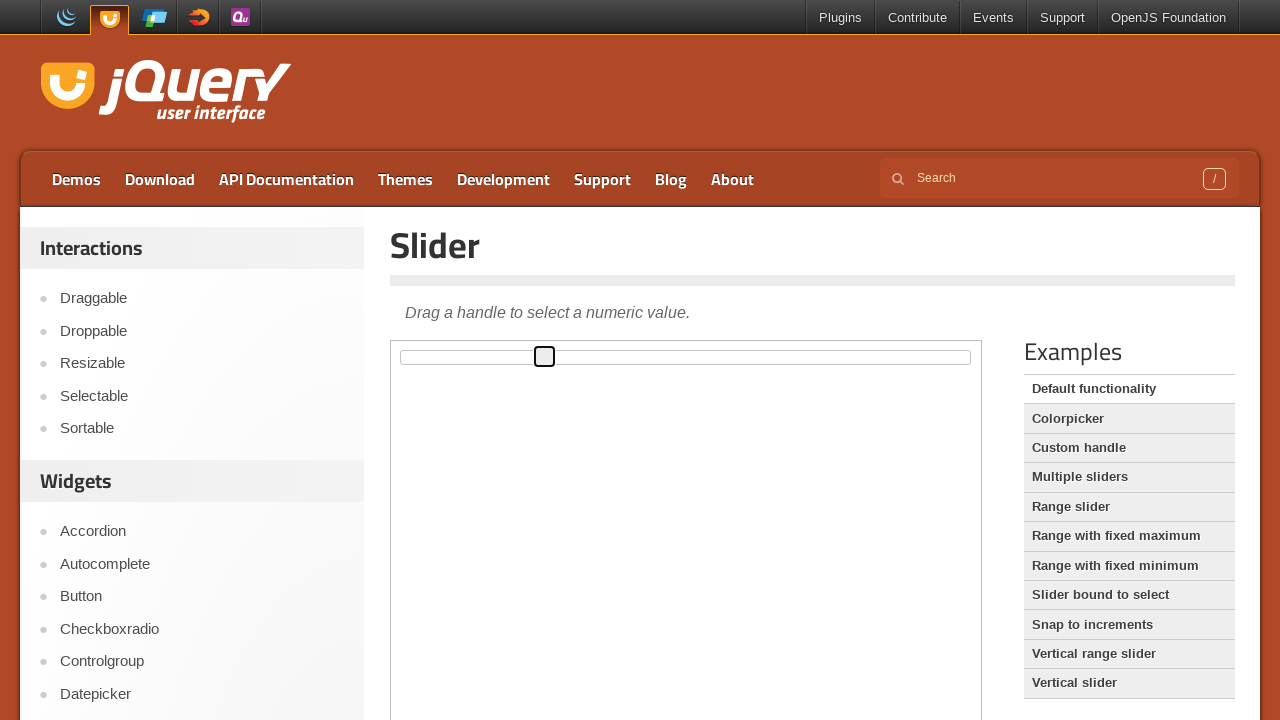

Pressed ArrowLeft key to slide handle left (iteration 26/50) on iframe.demo-frame >> internal:control=enter-frame >> span.ui-slider-handle
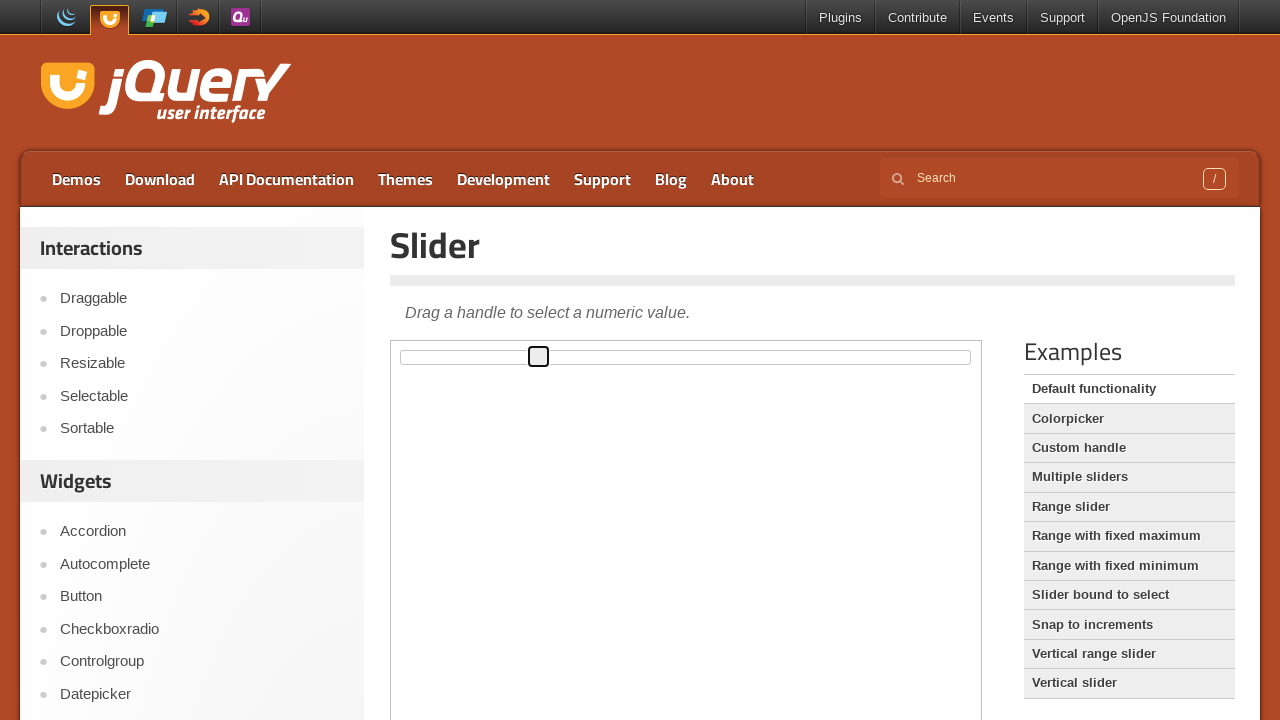

Pressed ArrowLeft key to slide handle left (iteration 27/50) on iframe.demo-frame >> internal:control=enter-frame >> span.ui-slider-handle
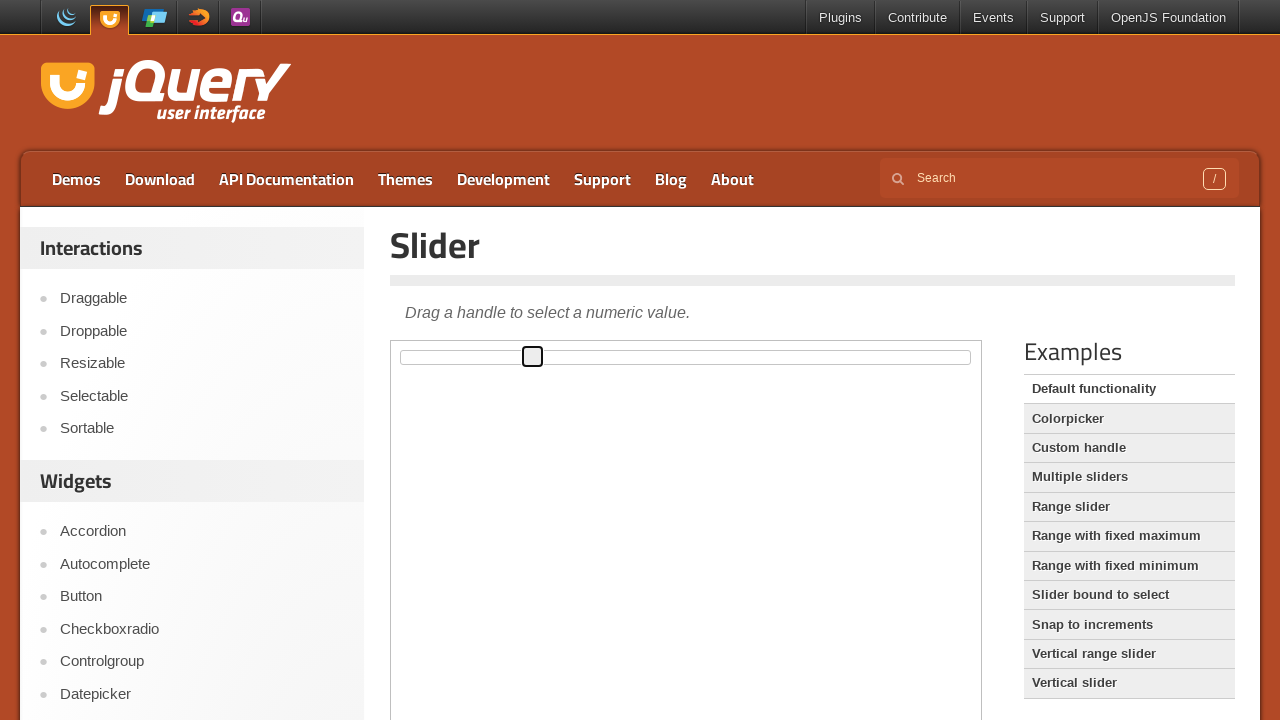

Pressed ArrowLeft key to slide handle left (iteration 28/50) on iframe.demo-frame >> internal:control=enter-frame >> span.ui-slider-handle
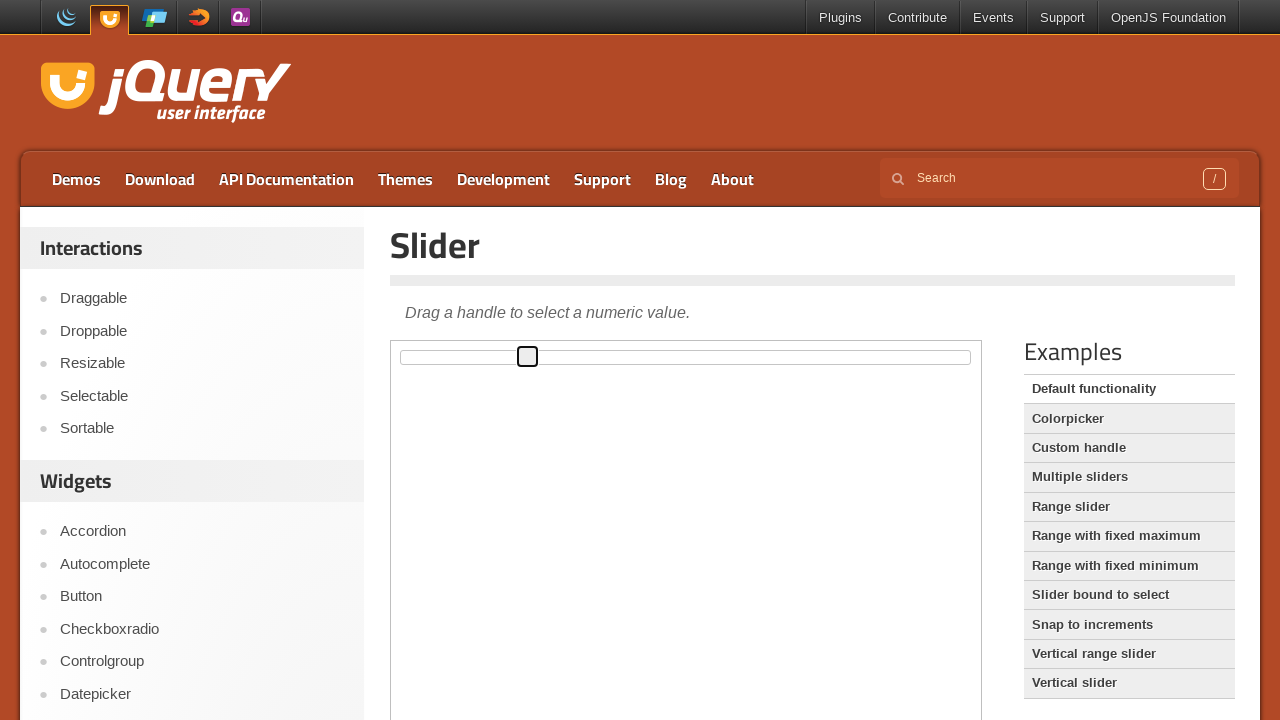

Pressed ArrowLeft key to slide handle left (iteration 29/50) on iframe.demo-frame >> internal:control=enter-frame >> span.ui-slider-handle
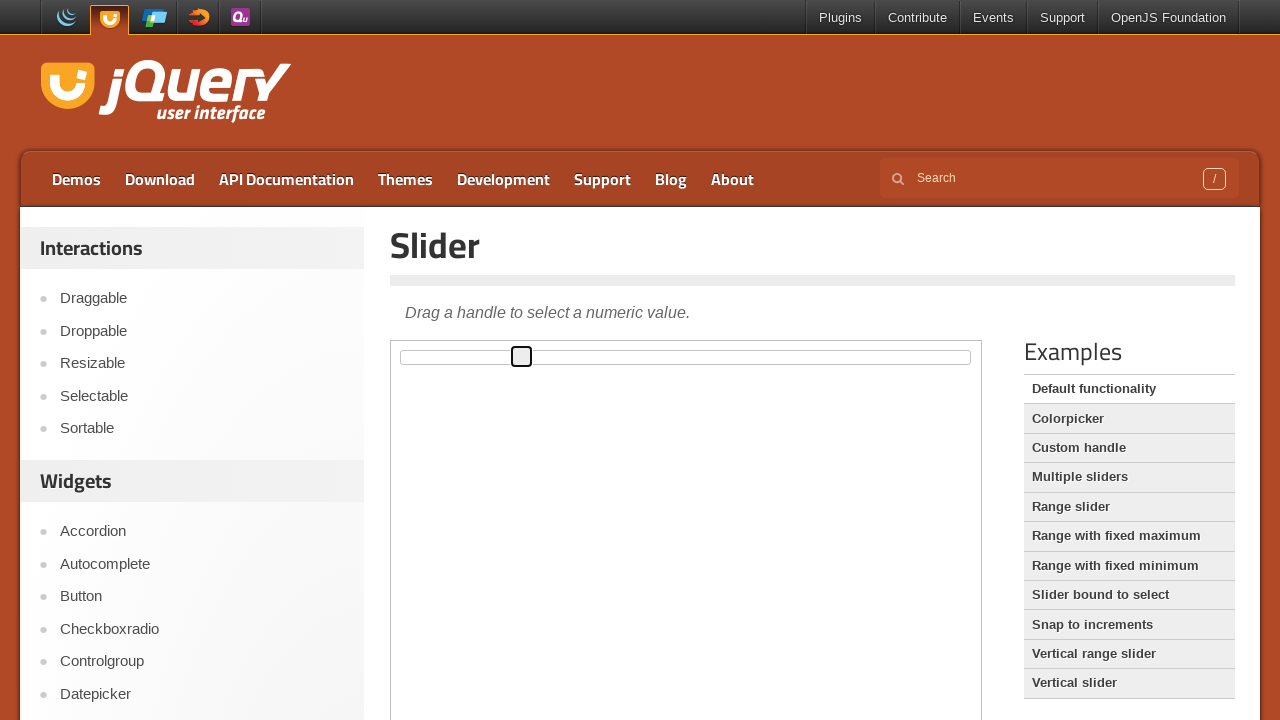

Pressed ArrowLeft key to slide handle left (iteration 30/50) on iframe.demo-frame >> internal:control=enter-frame >> span.ui-slider-handle
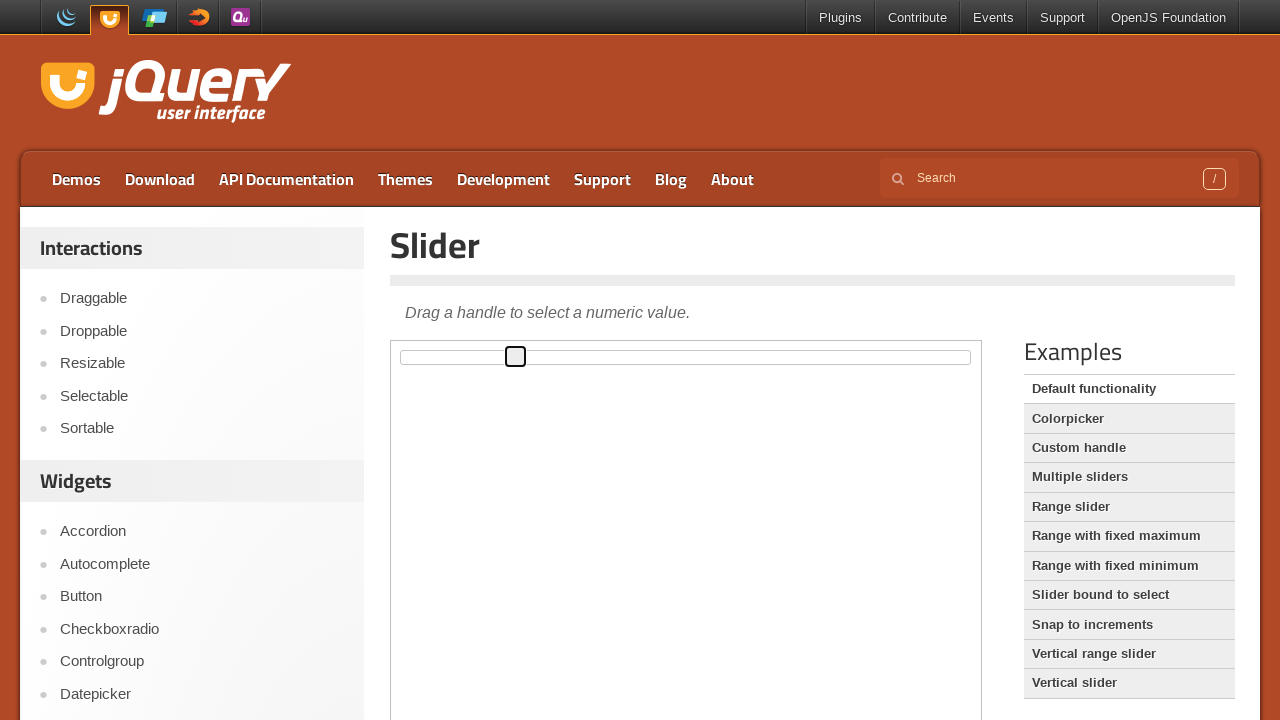

Pressed ArrowLeft key to slide handle left (iteration 31/50) on iframe.demo-frame >> internal:control=enter-frame >> span.ui-slider-handle
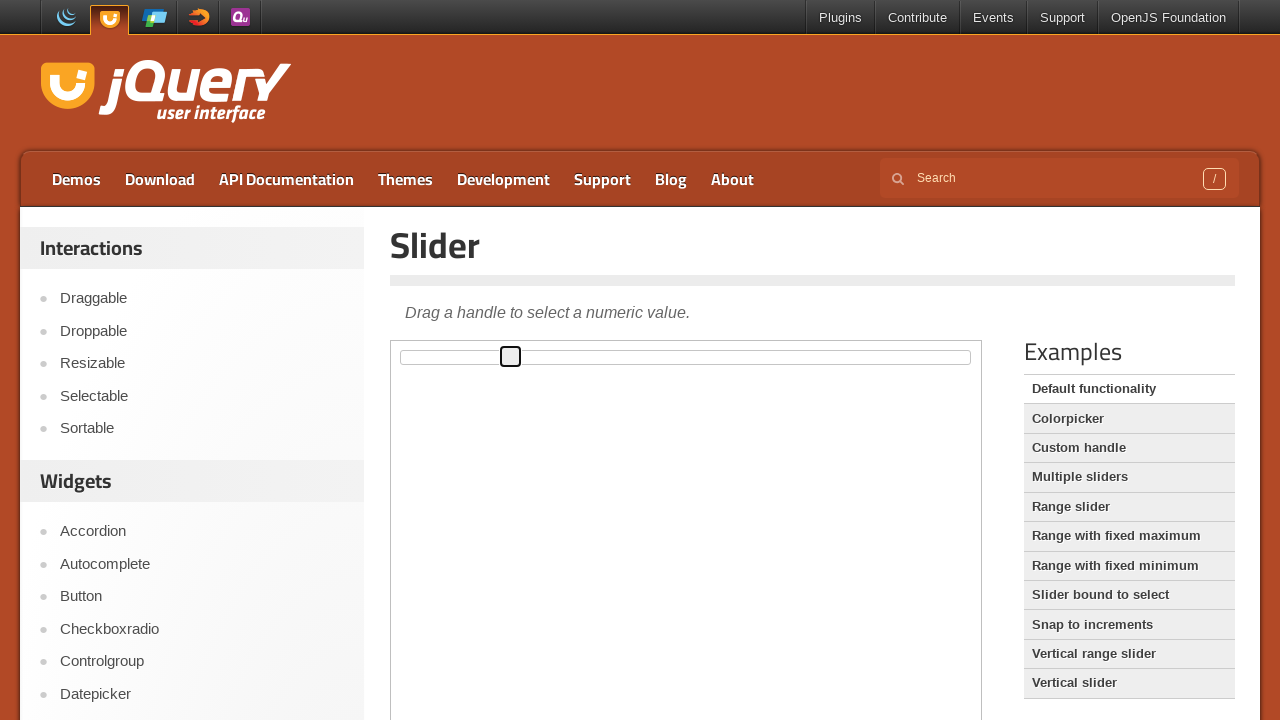

Pressed ArrowLeft key to slide handle left (iteration 32/50) on iframe.demo-frame >> internal:control=enter-frame >> span.ui-slider-handle
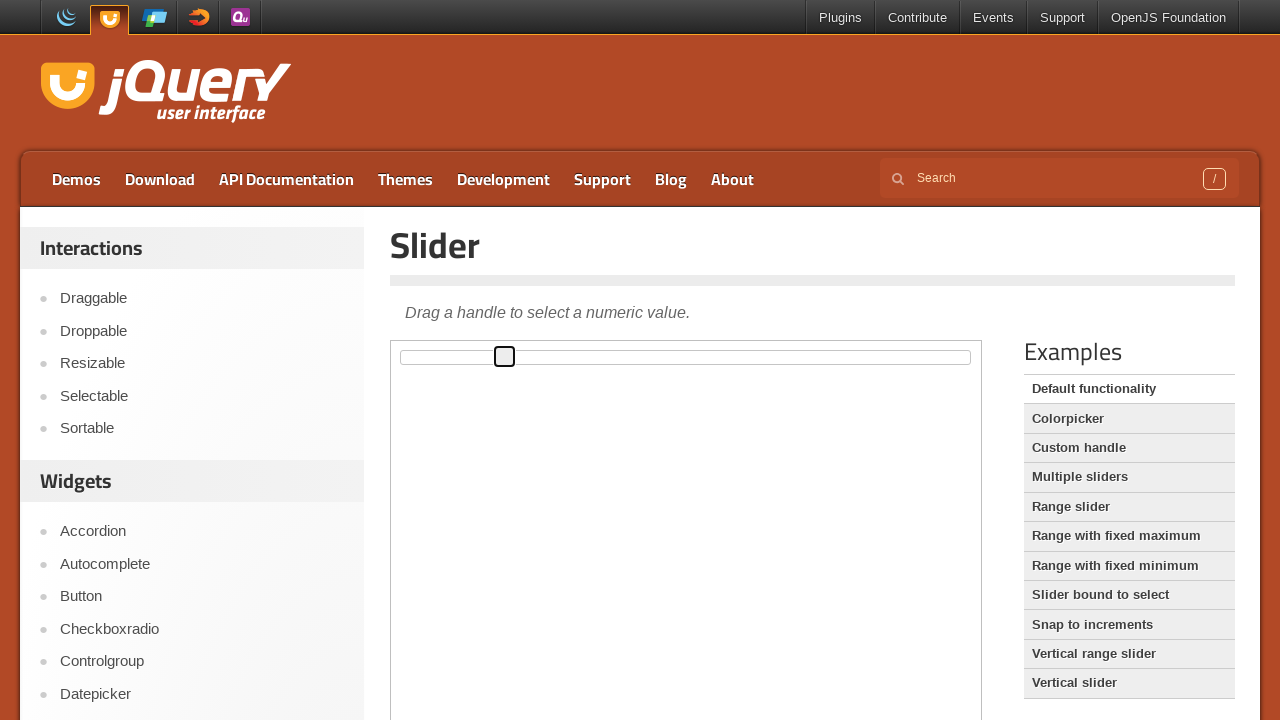

Pressed ArrowLeft key to slide handle left (iteration 33/50) on iframe.demo-frame >> internal:control=enter-frame >> span.ui-slider-handle
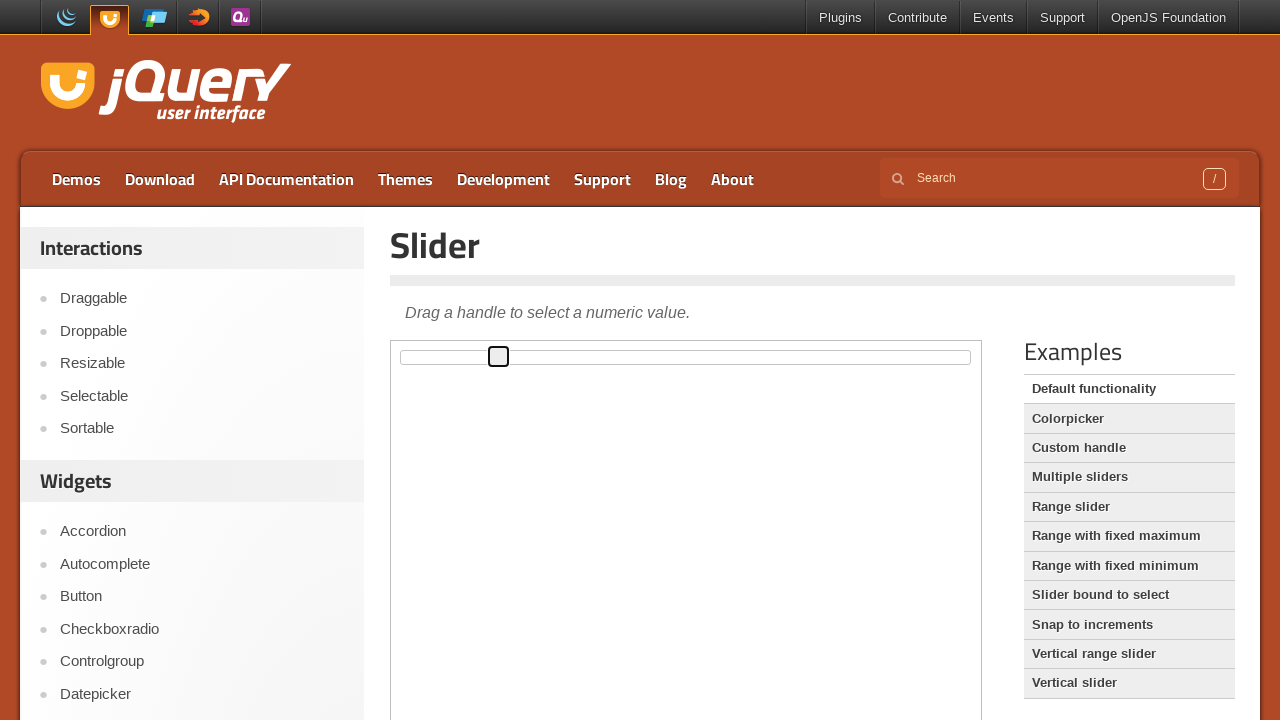

Pressed ArrowLeft key to slide handle left (iteration 34/50) on iframe.demo-frame >> internal:control=enter-frame >> span.ui-slider-handle
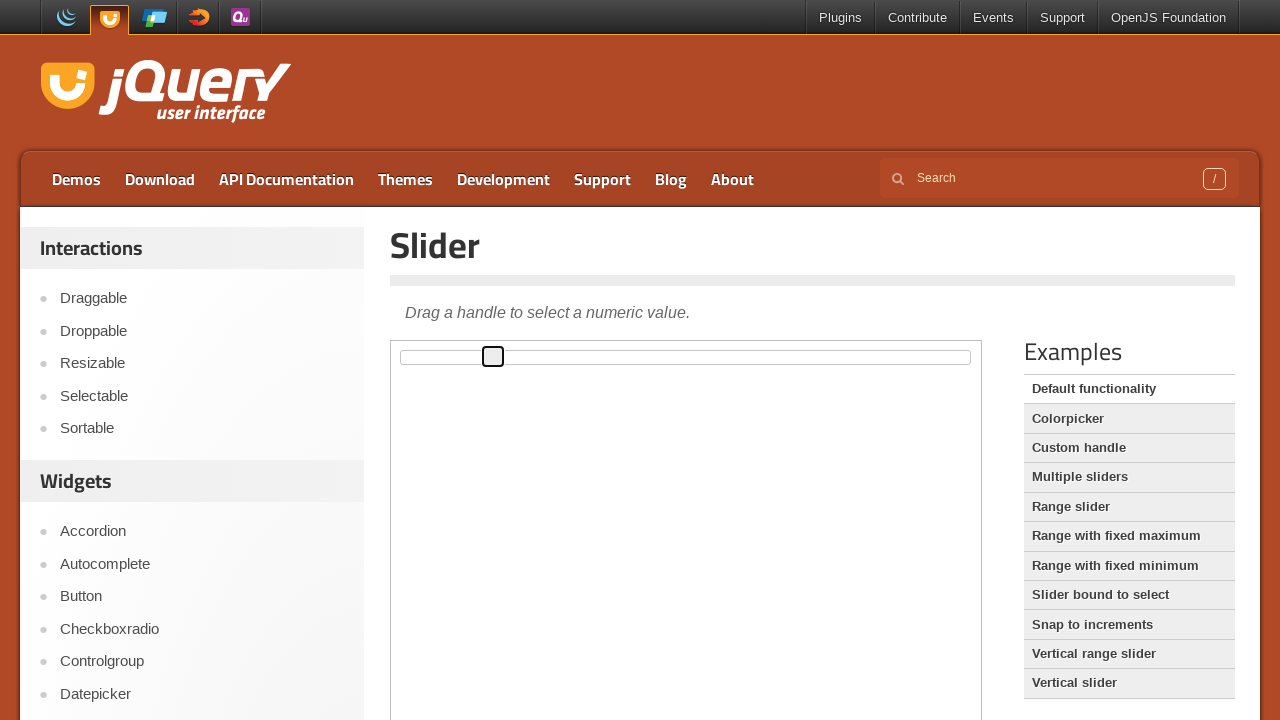

Pressed ArrowLeft key to slide handle left (iteration 35/50) on iframe.demo-frame >> internal:control=enter-frame >> span.ui-slider-handle
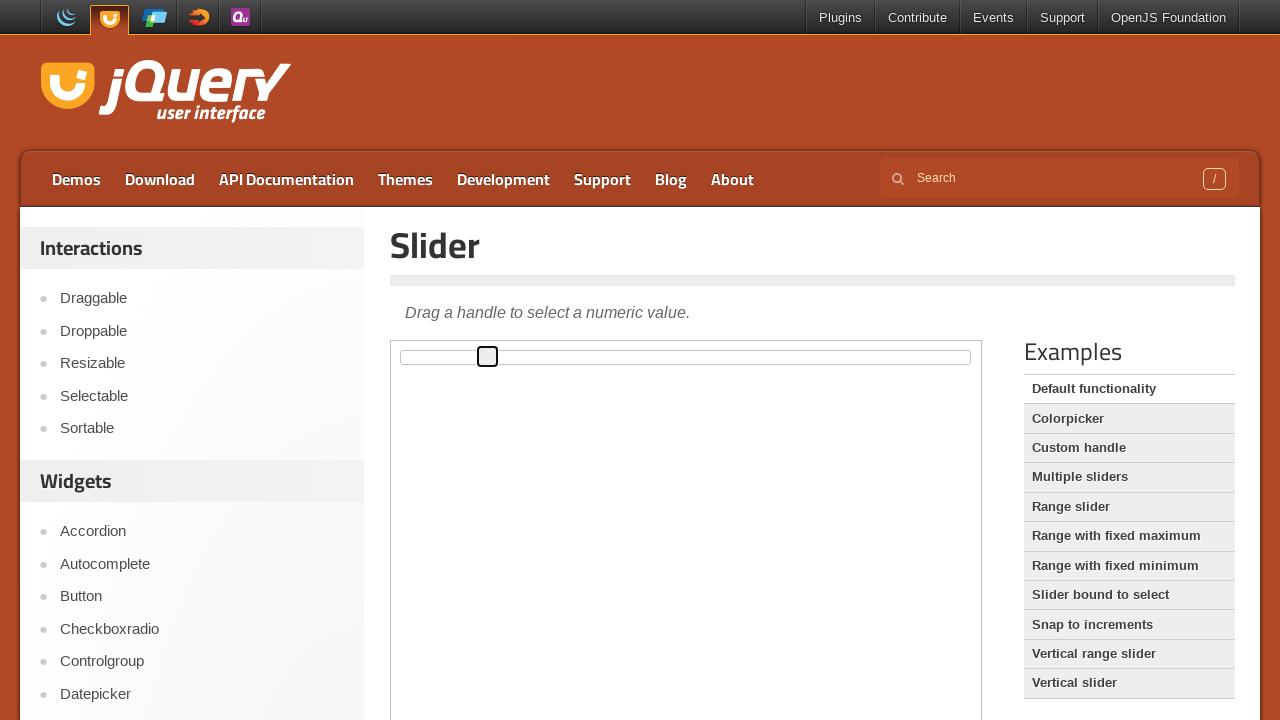

Pressed ArrowLeft key to slide handle left (iteration 36/50) on iframe.demo-frame >> internal:control=enter-frame >> span.ui-slider-handle
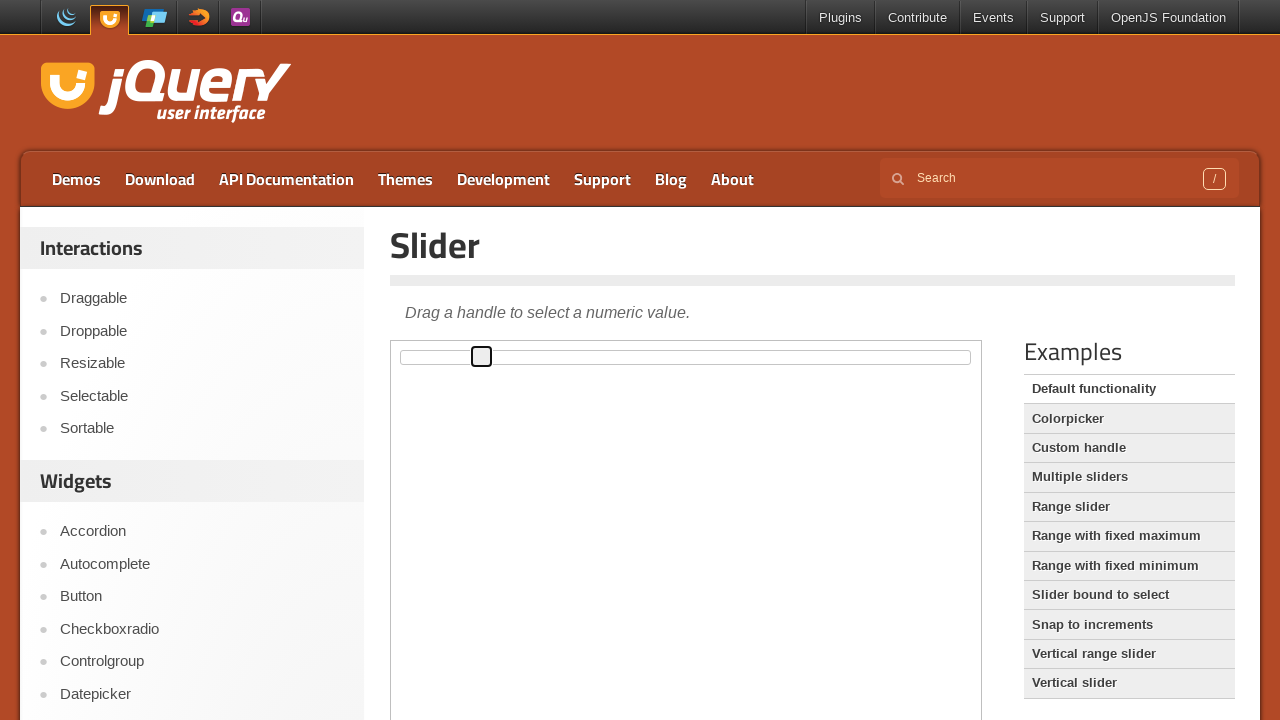

Pressed ArrowLeft key to slide handle left (iteration 37/50) on iframe.demo-frame >> internal:control=enter-frame >> span.ui-slider-handle
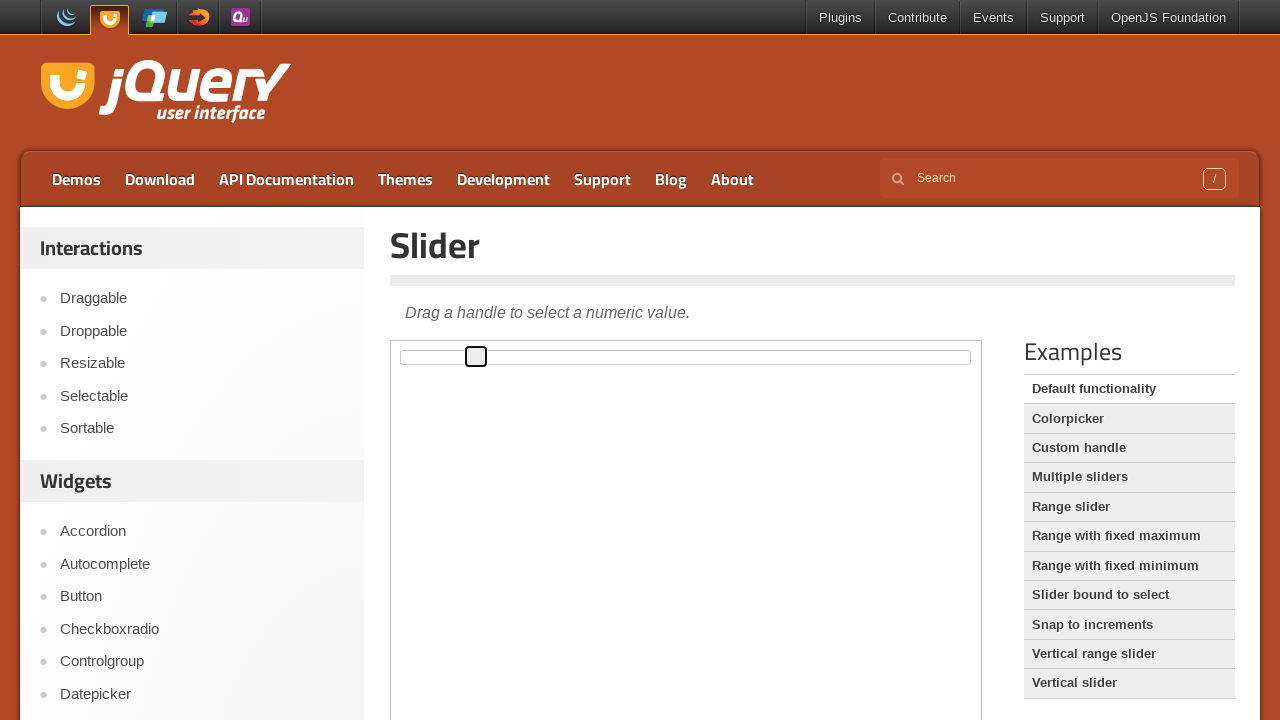

Pressed ArrowLeft key to slide handle left (iteration 38/50) on iframe.demo-frame >> internal:control=enter-frame >> span.ui-slider-handle
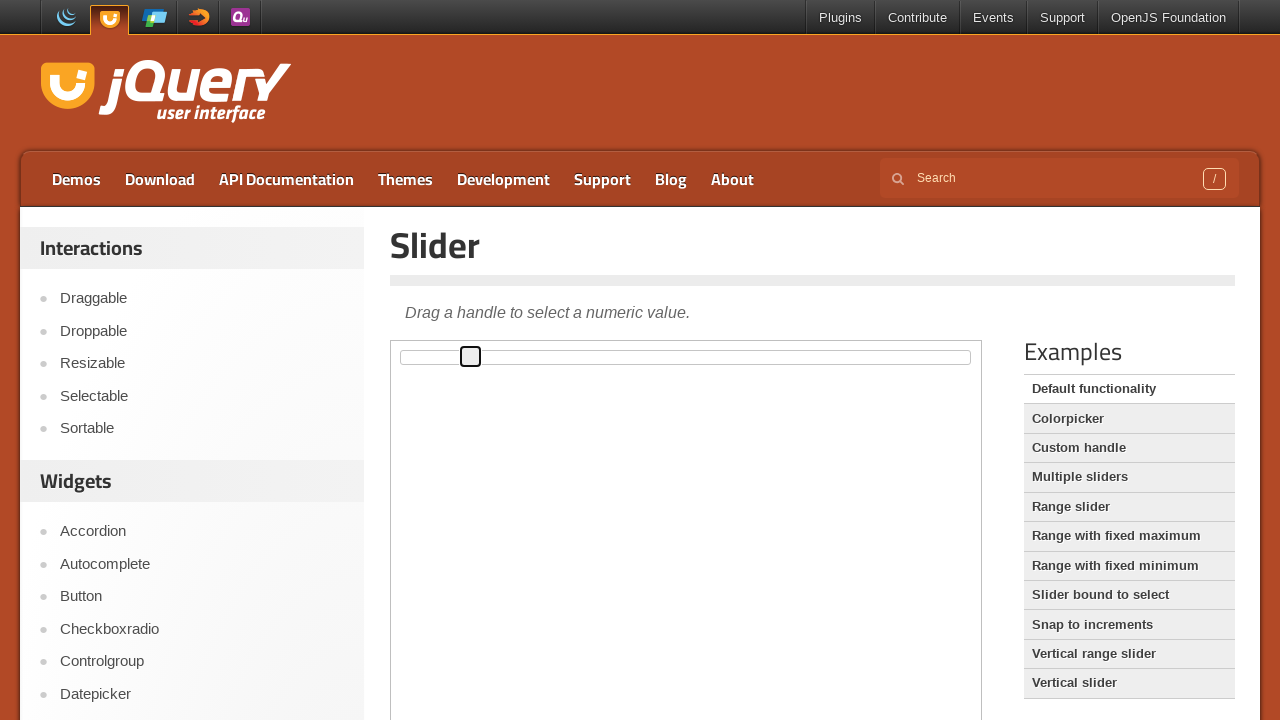

Pressed ArrowLeft key to slide handle left (iteration 39/50) on iframe.demo-frame >> internal:control=enter-frame >> span.ui-slider-handle
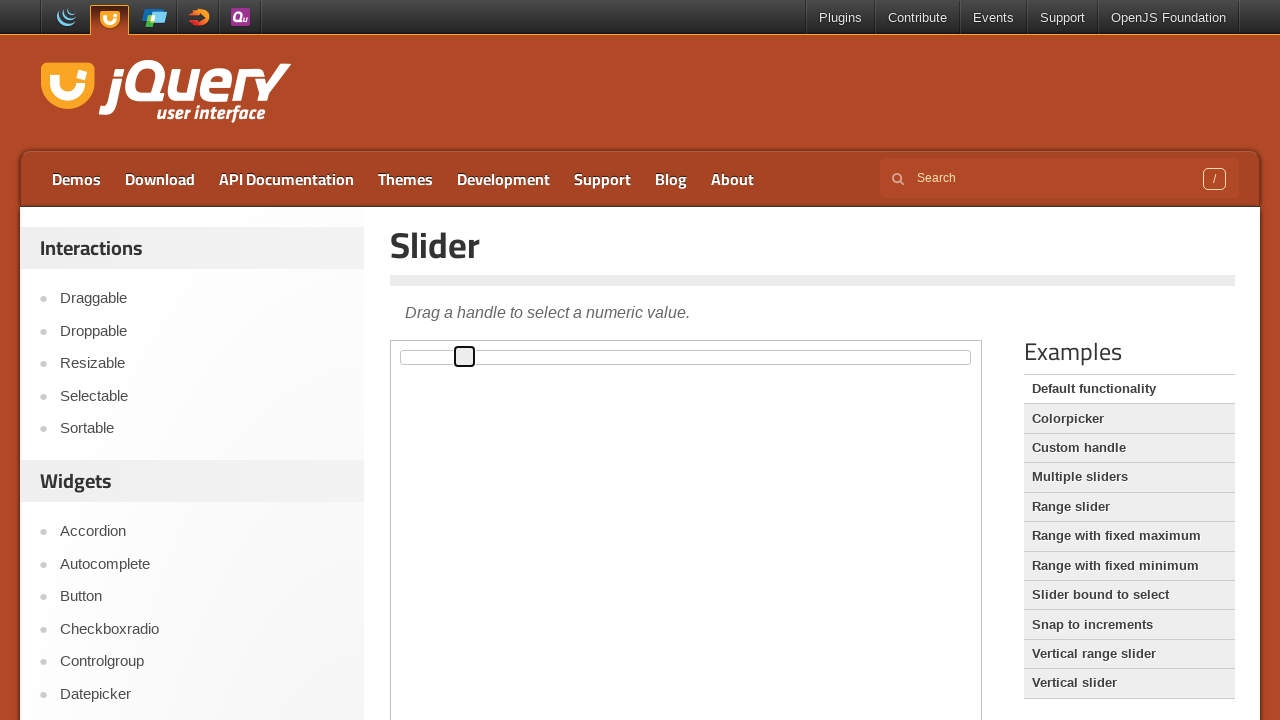

Pressed ArrowLeft key to slide handle left (iteration 40/50) on iframe.demo-frame >> internal:control=enter-frame >> span.ui-slider-handle
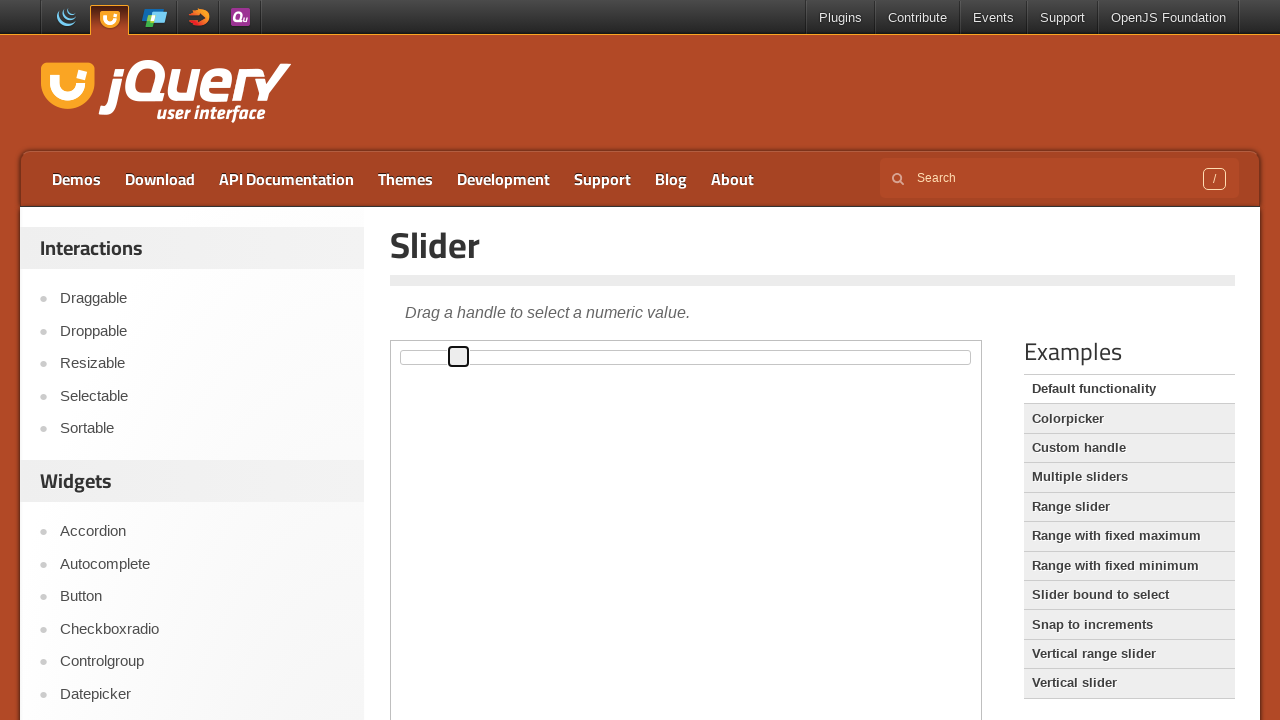

Pressed ArrowLeft key to slide handle left (iteration 41/50) on iframe.demo-frame >> internal:control=enter-frame >> span.ui-slider-handle
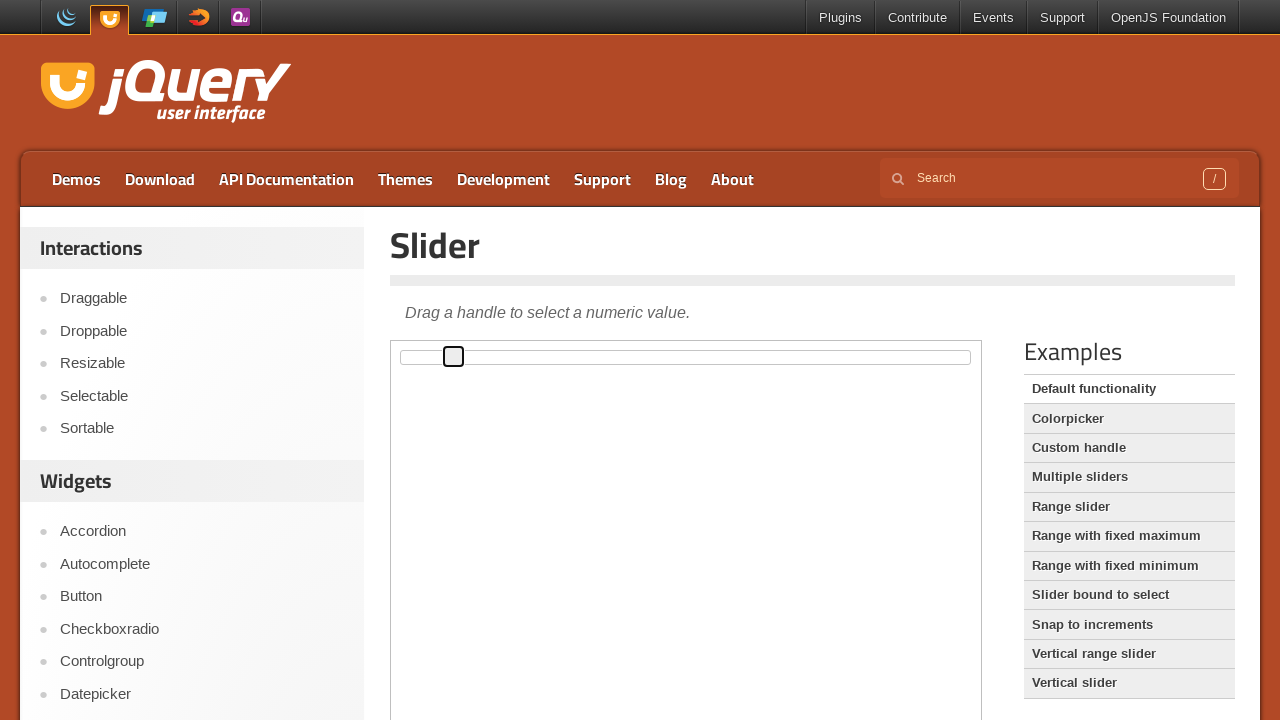

Pressed ArrowLeft key to slide handle left (iteration 42/50) on iframe.demo-frame >> internal:control=enter-frame >> span.ui-slider-handle
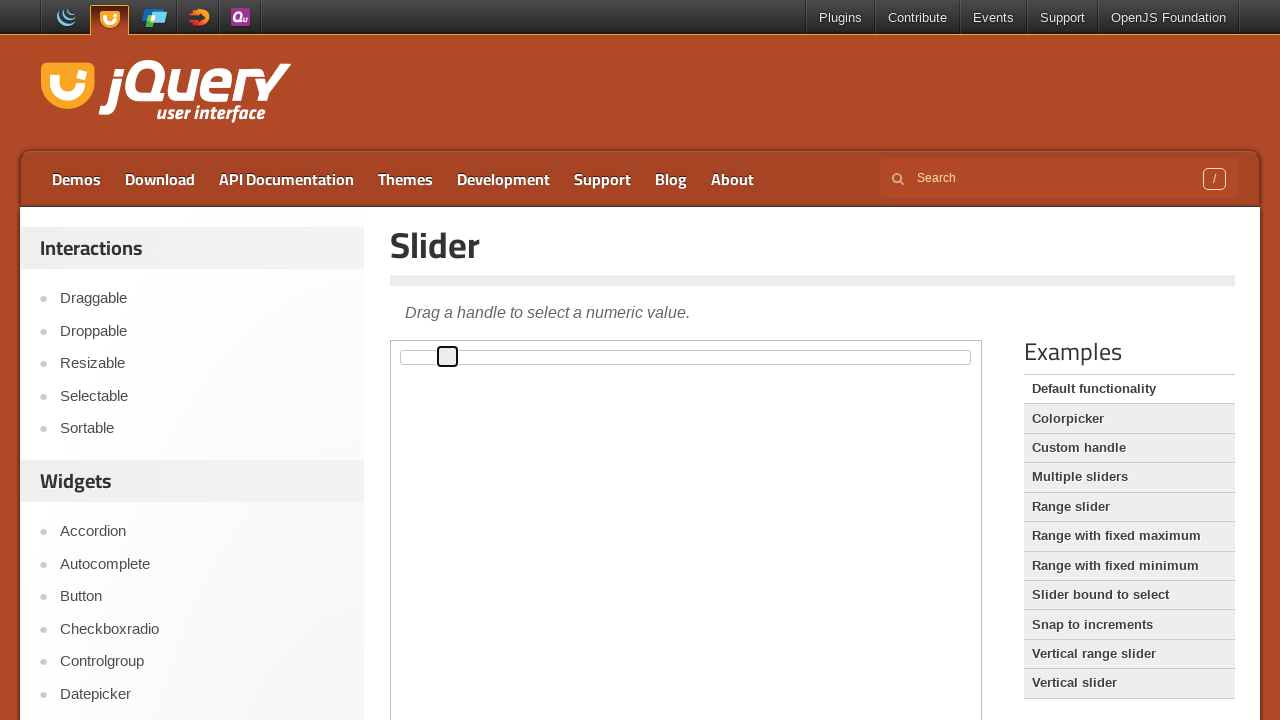

Pressed ArrowLeft key to slide handle left (iteration 43/50) on iframe.demo-frame >> internal:control=enter-frame >> span.ui-slider-handle
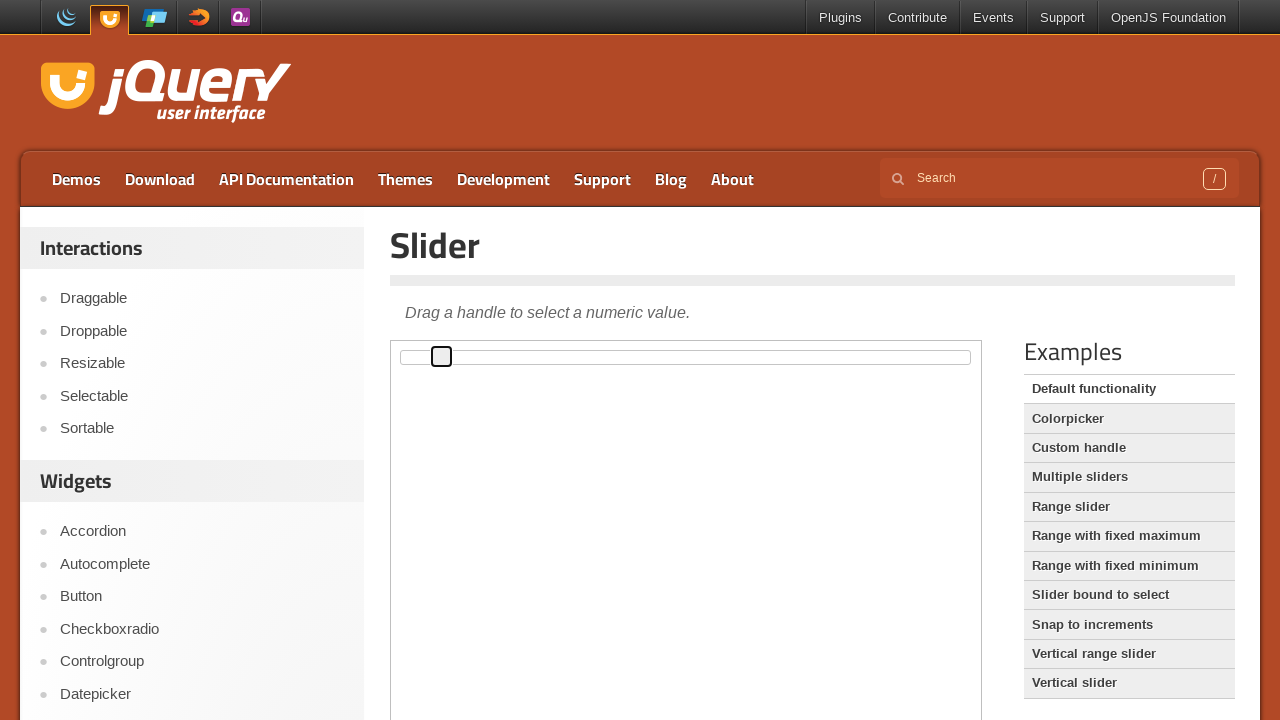

Pressed ArrowLeft key to slide handle left (iteration 44/50) on iframe.demo-frame >> internal:control=enter-frame >> span.ui-slider-handle
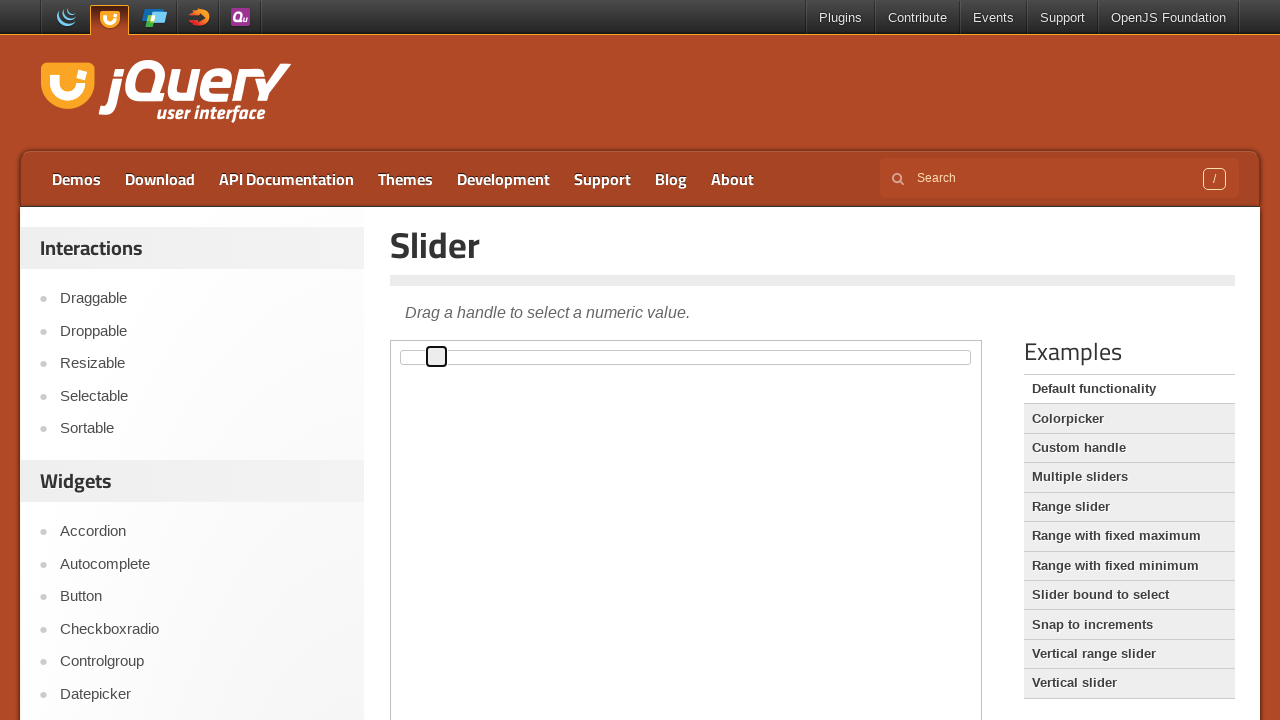

Pressed ArrowLeft key to slide handle left (iteration 45/50) on iframe.demo-frame >> internal:control=enter-frame >> span.ui-slider-handle
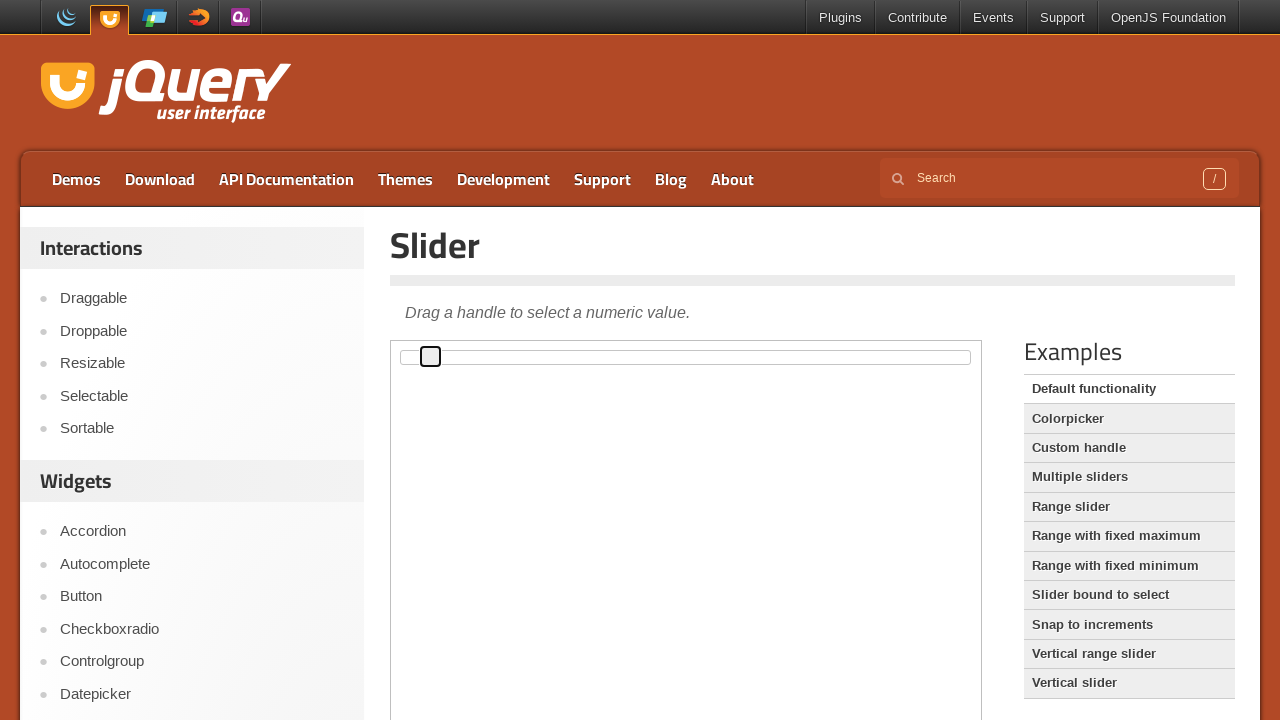

Pressed ArrowLeft key to slide handle left (iteration 46/50) on iframe.demo-frame >> internal:control=enter-frame >> span.ui-slider-handle
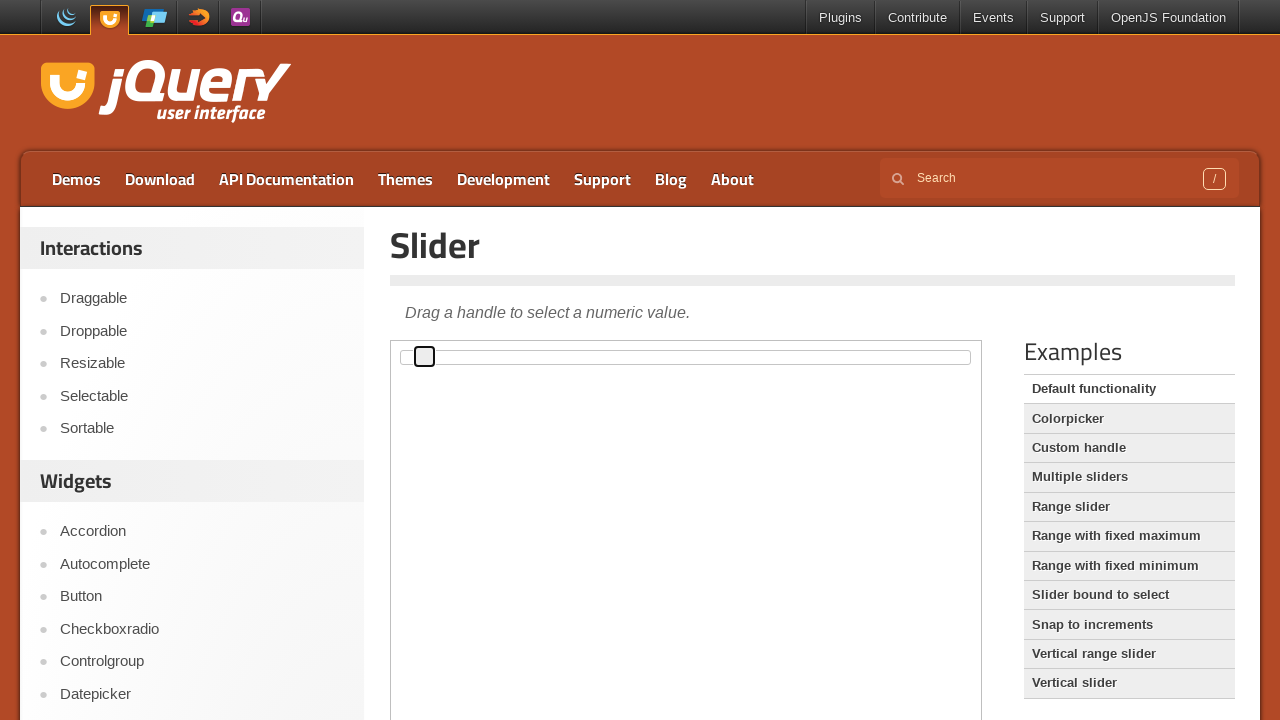

Pressed ArrowLeft key to slide handle left (iteration 47/50) on iframe.demo-frame >> internal:control=enter-frame >> span.ui-slider-handle
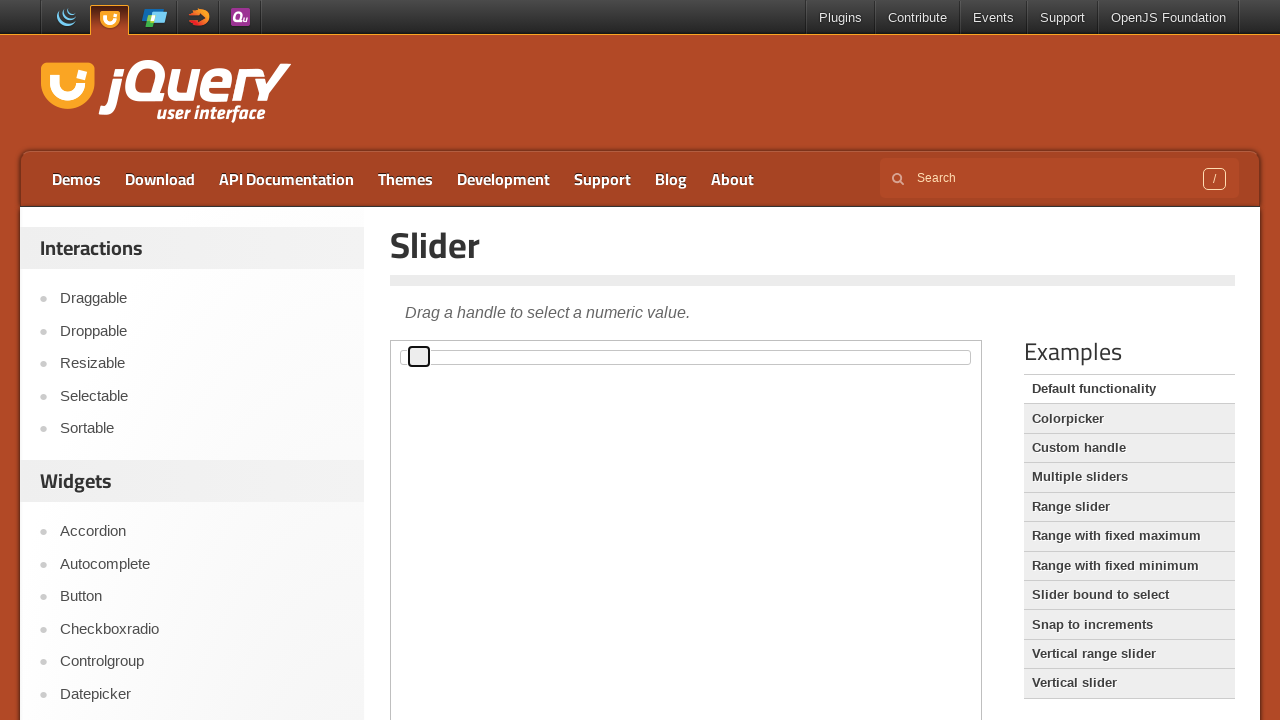

Pressed ArrowLeft key to slide handle left (iteration 48/50) on iframe.demo-frame >> internal:control=enter-frame >> span.ui-slider-handle
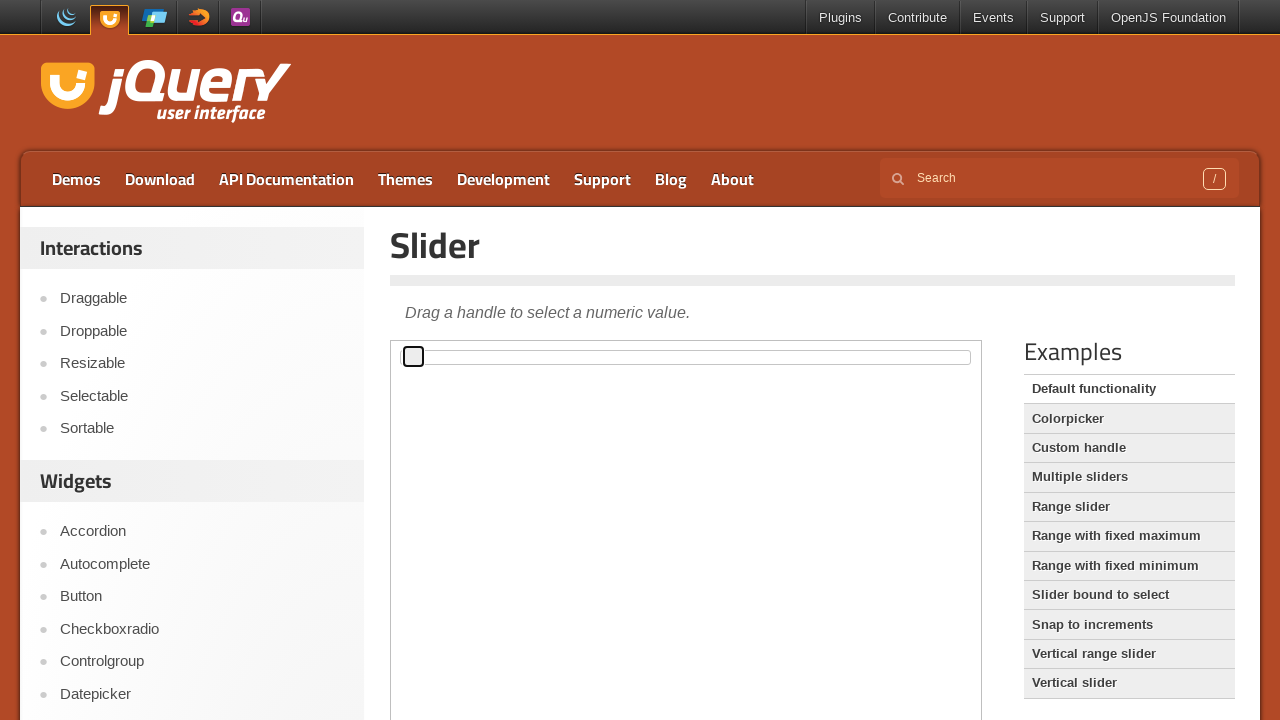

Pressed ArrowLeft key to slide handle left (iteration 49/50) on iframe.demo-frame >> internal:control=enter-frame >> span.ui-slider-handle
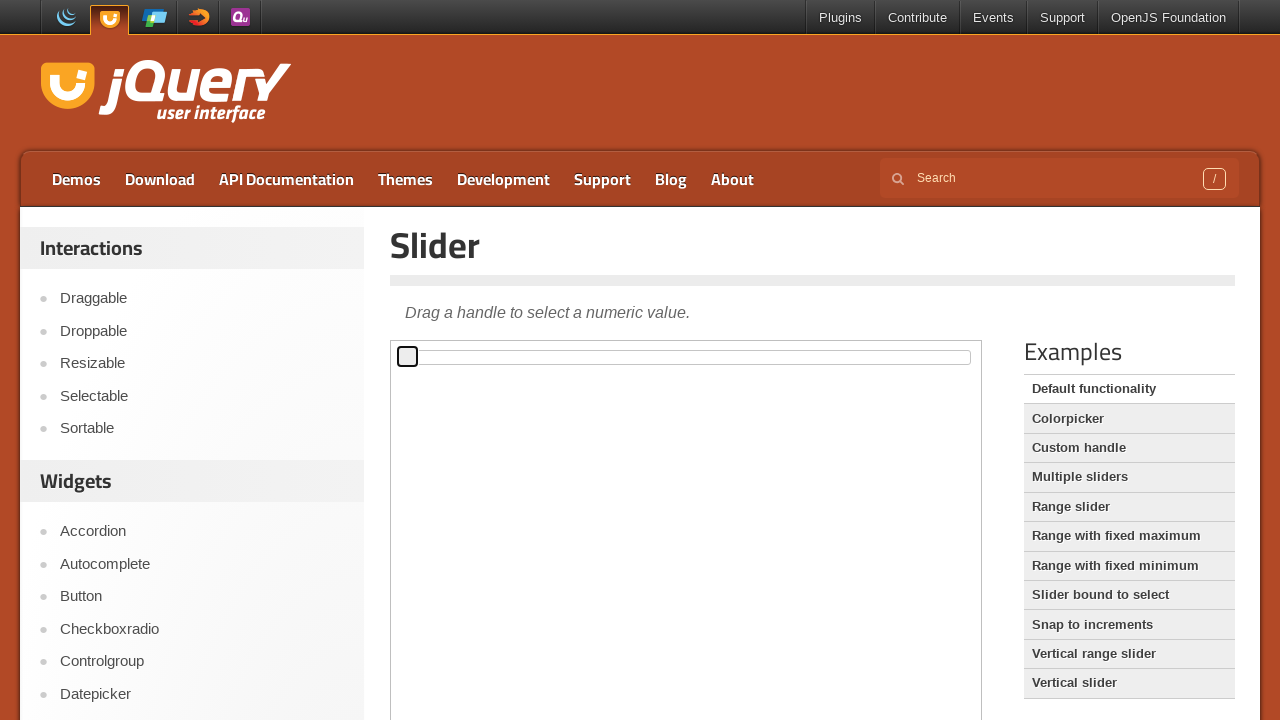

Pressed ArrowLeft key to slide handle left (iteration 50/50) on iframe.demo-frame >> internal:control=enter-frame >> span.ui-slider-handle
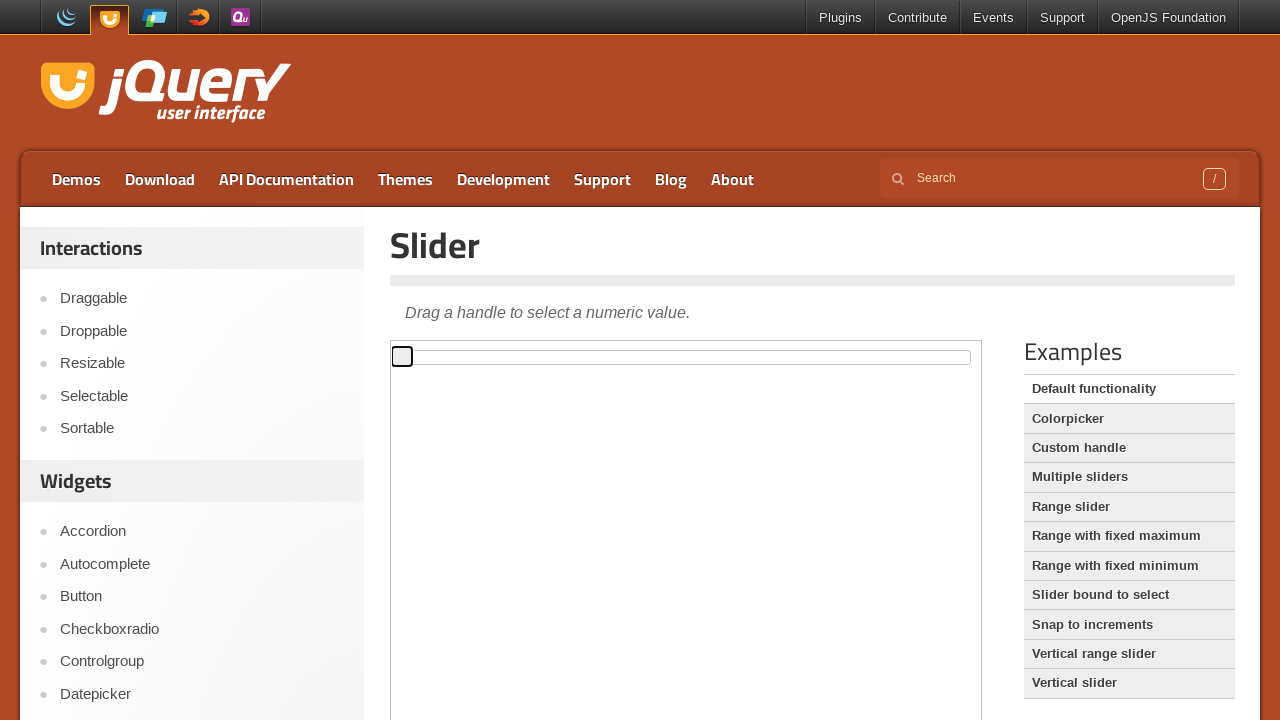

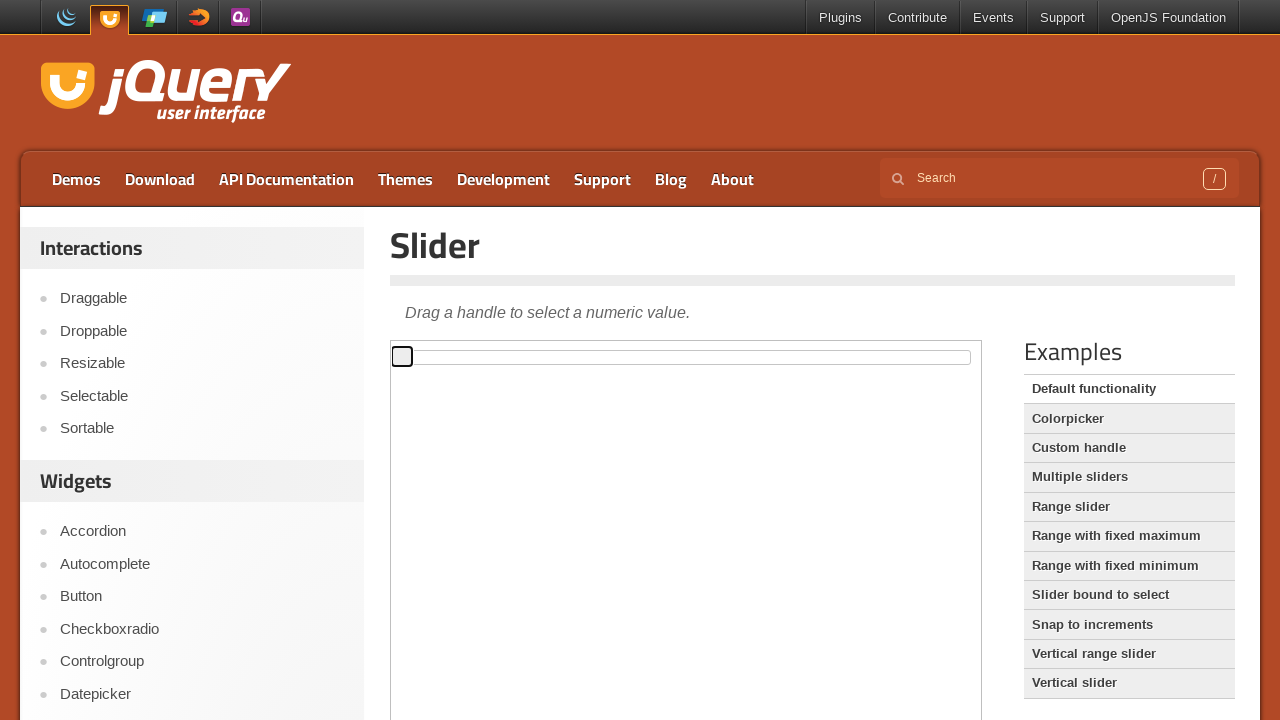